Tests playing the slot machine game to achieve a second win

Starting URL: https://one-hand-bandit.vercel.app/

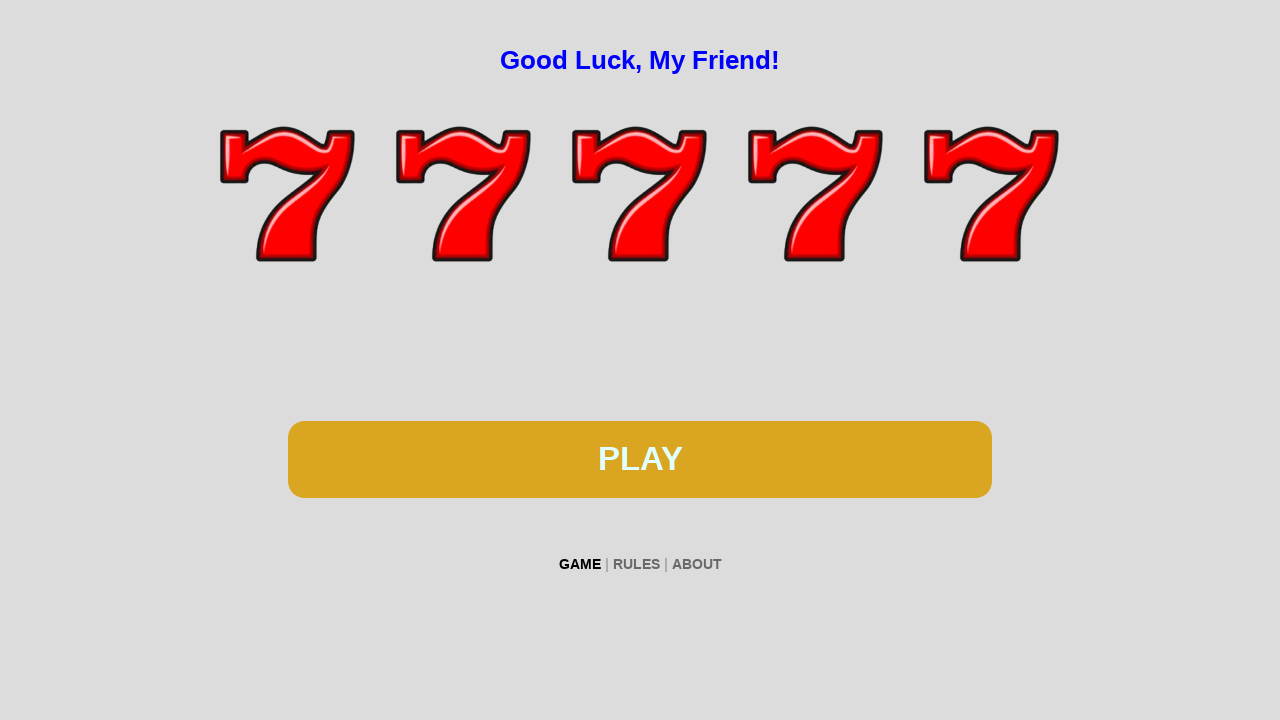

Clicked play button to start first game at (640, 459) on #btn
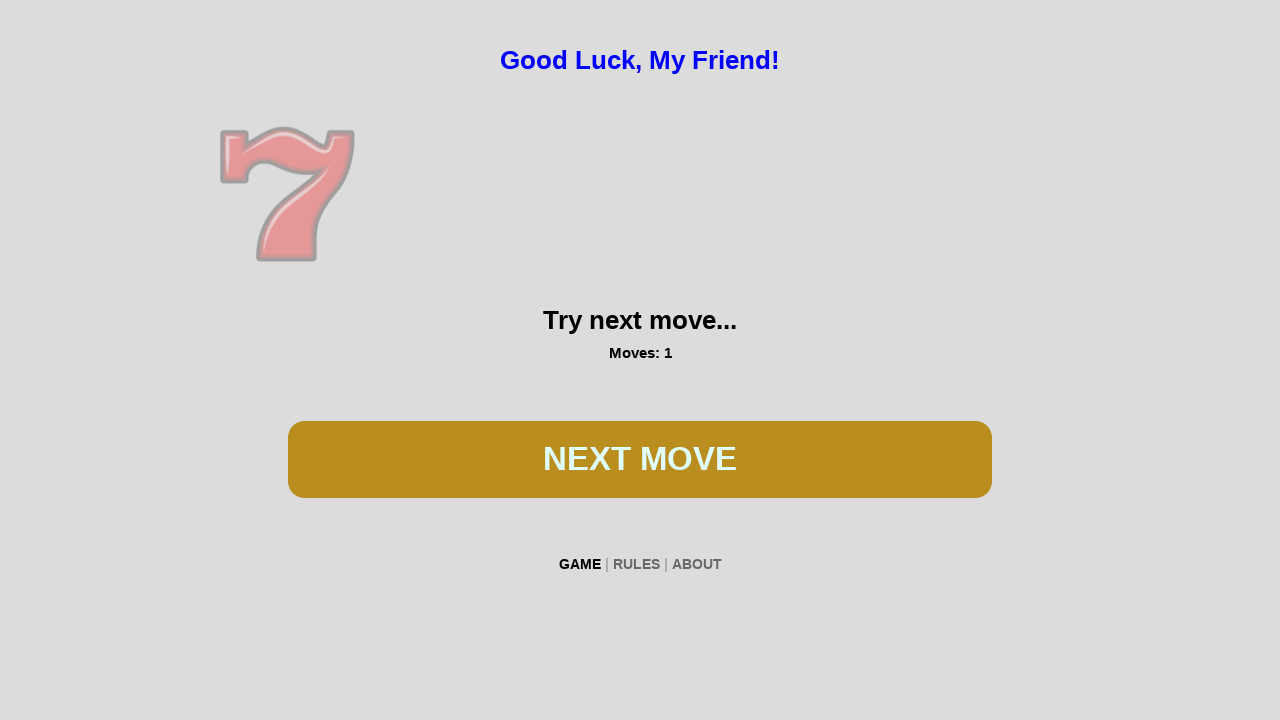

Clicked play button during first game attempt at (640, 459) on #btn
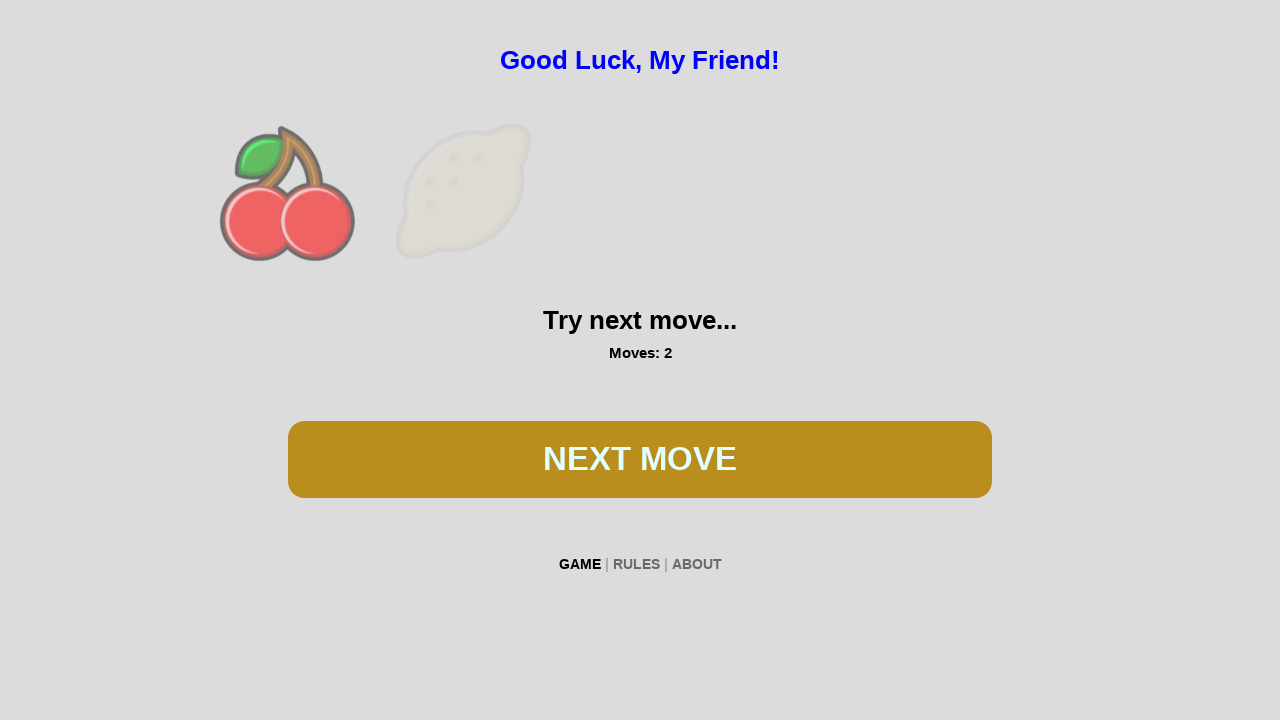

Waited 200ms for slot machine animation
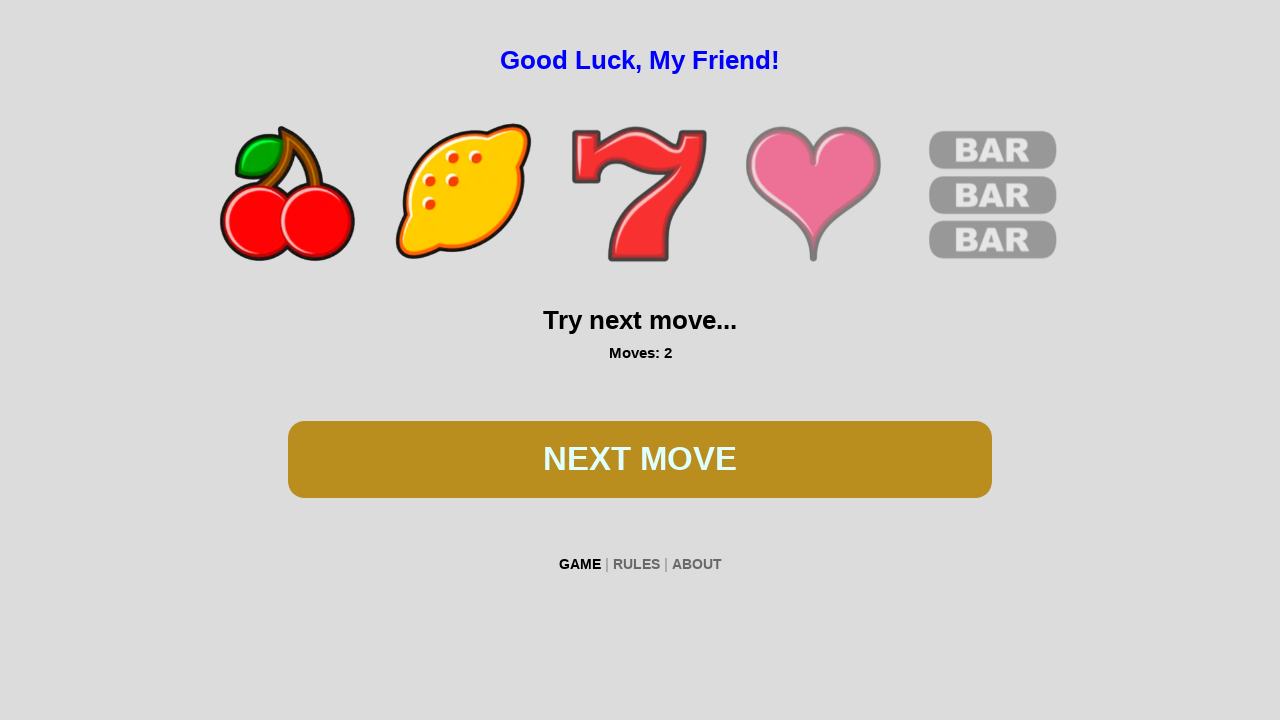

Clicked play button during first game attempt at (640, 459) on #btn
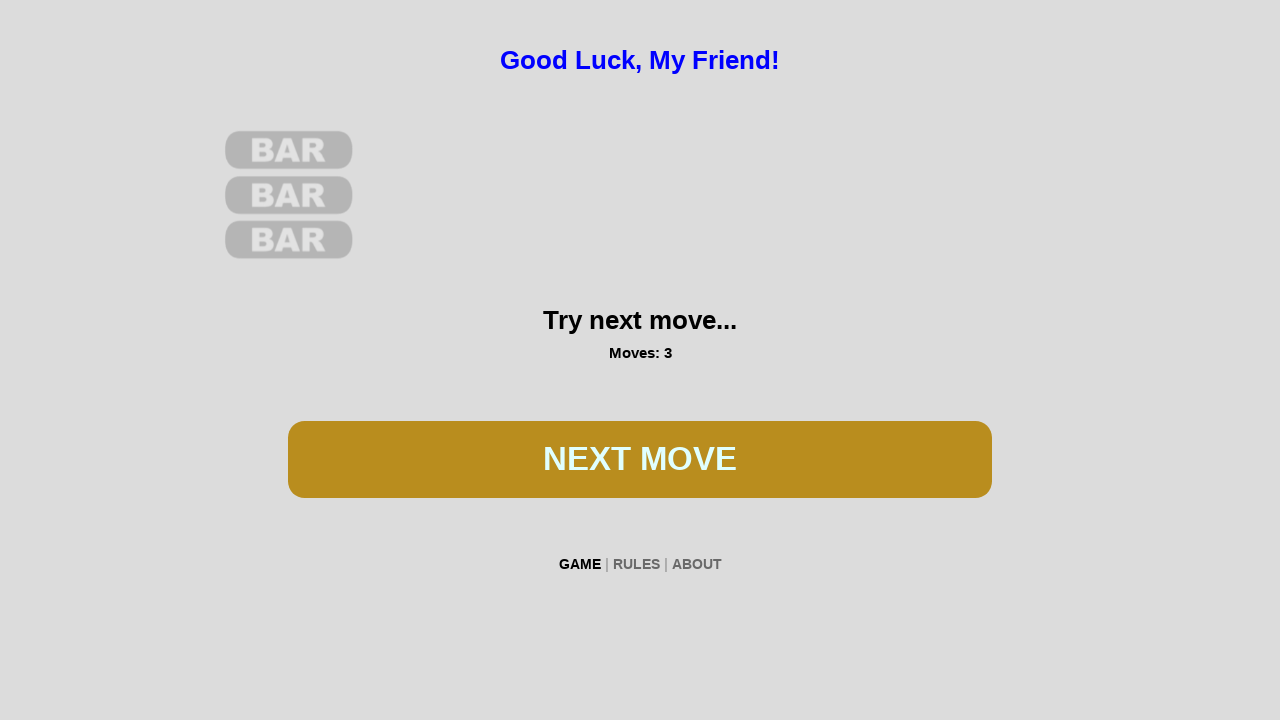

Waited 200ms for slot machine animation
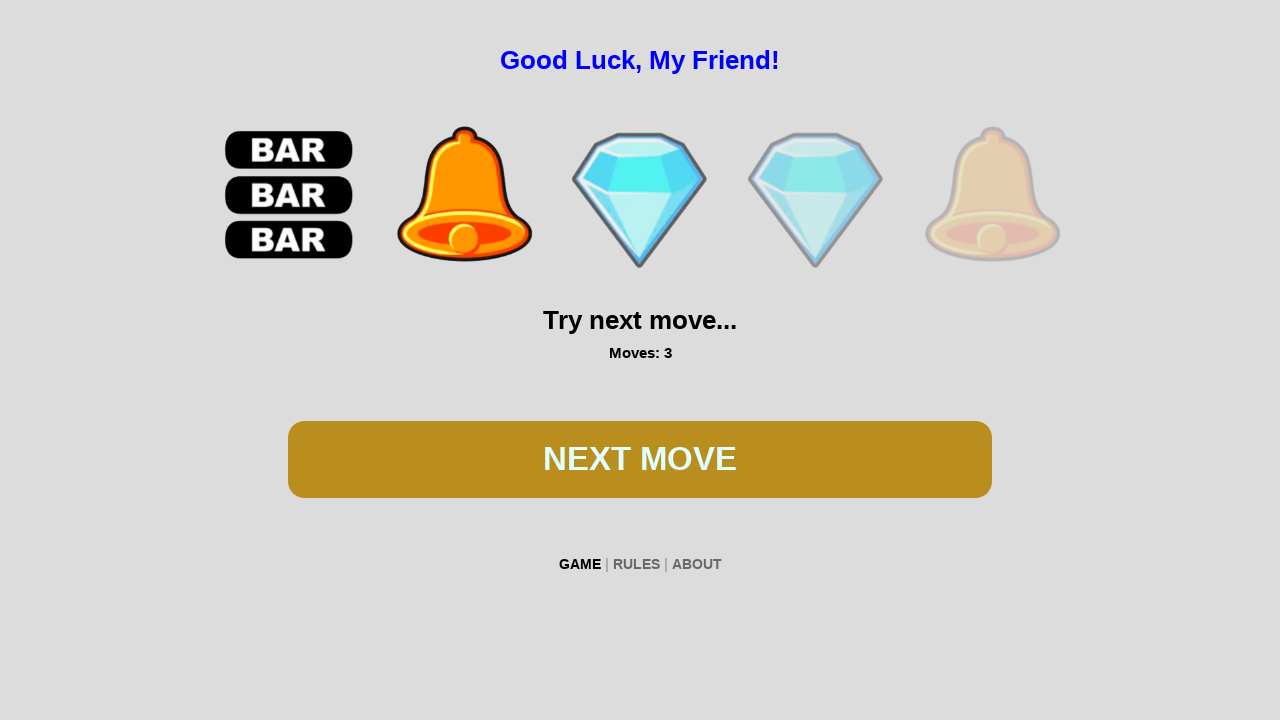

Clicked play button during first game attempt at (640, 459) on #btn
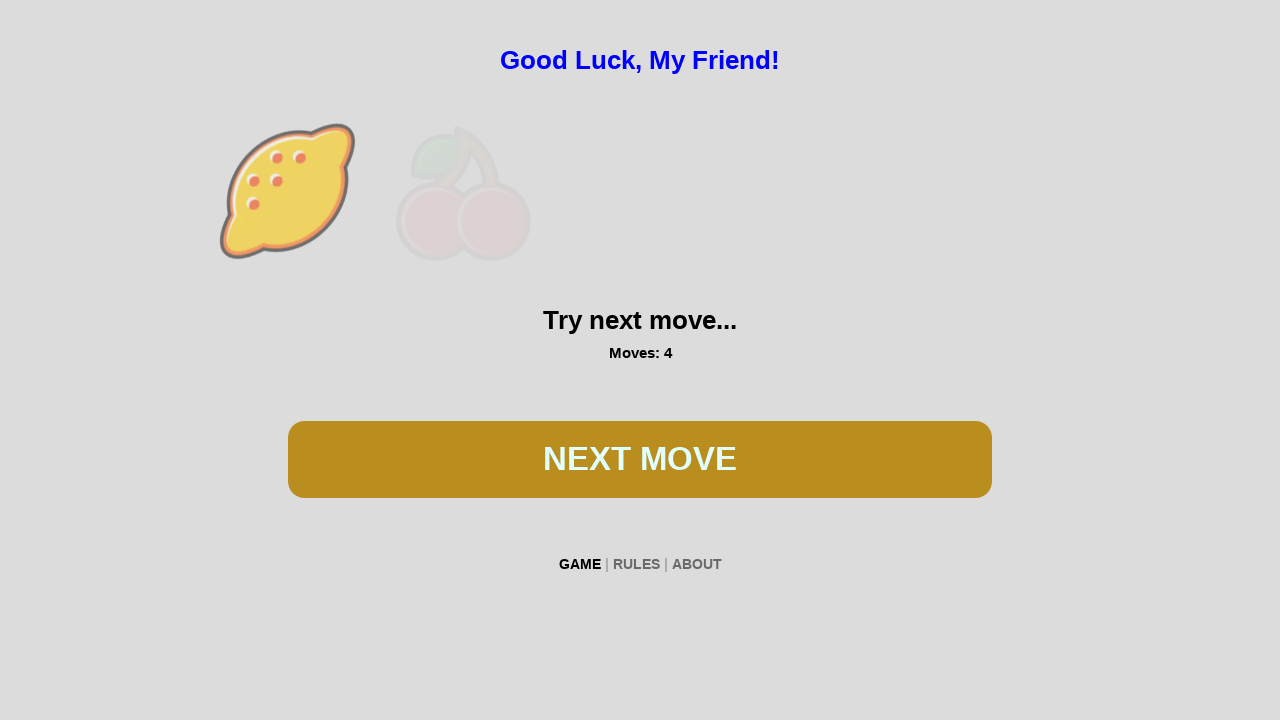

Waited 200ms for slot machine animation
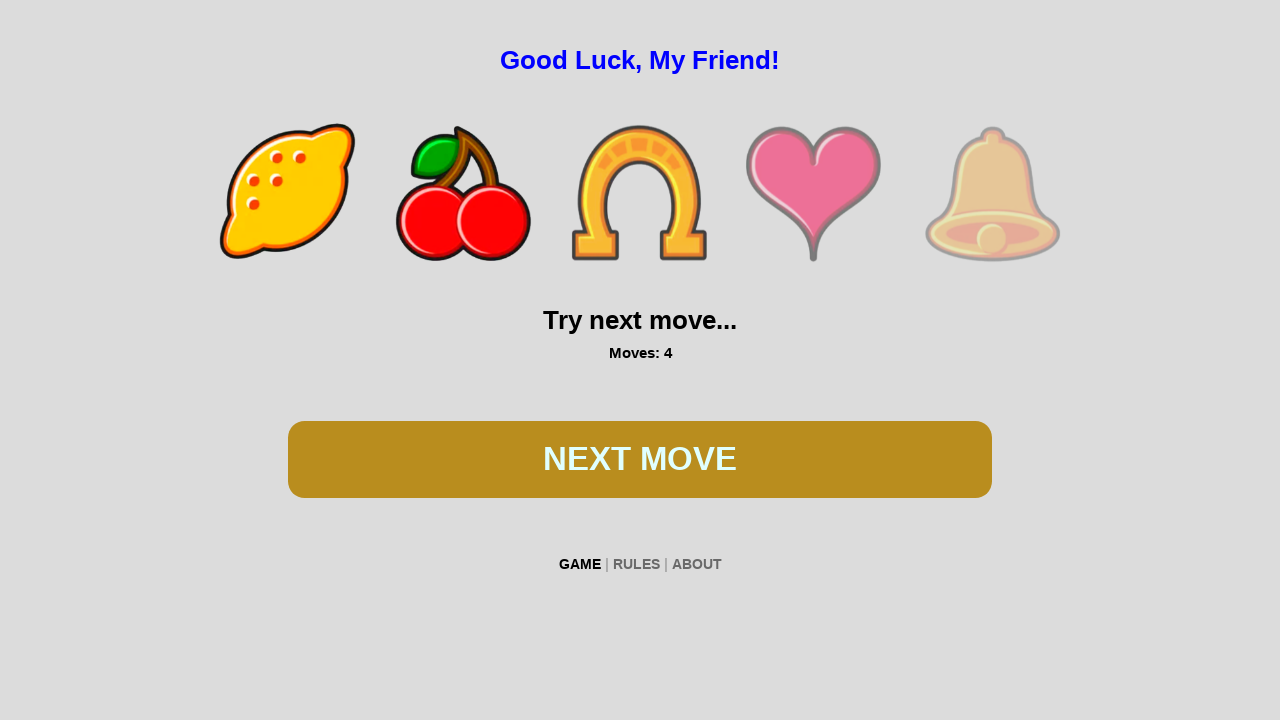

Clicked play button during first game attempt at (640, 459) on #btn
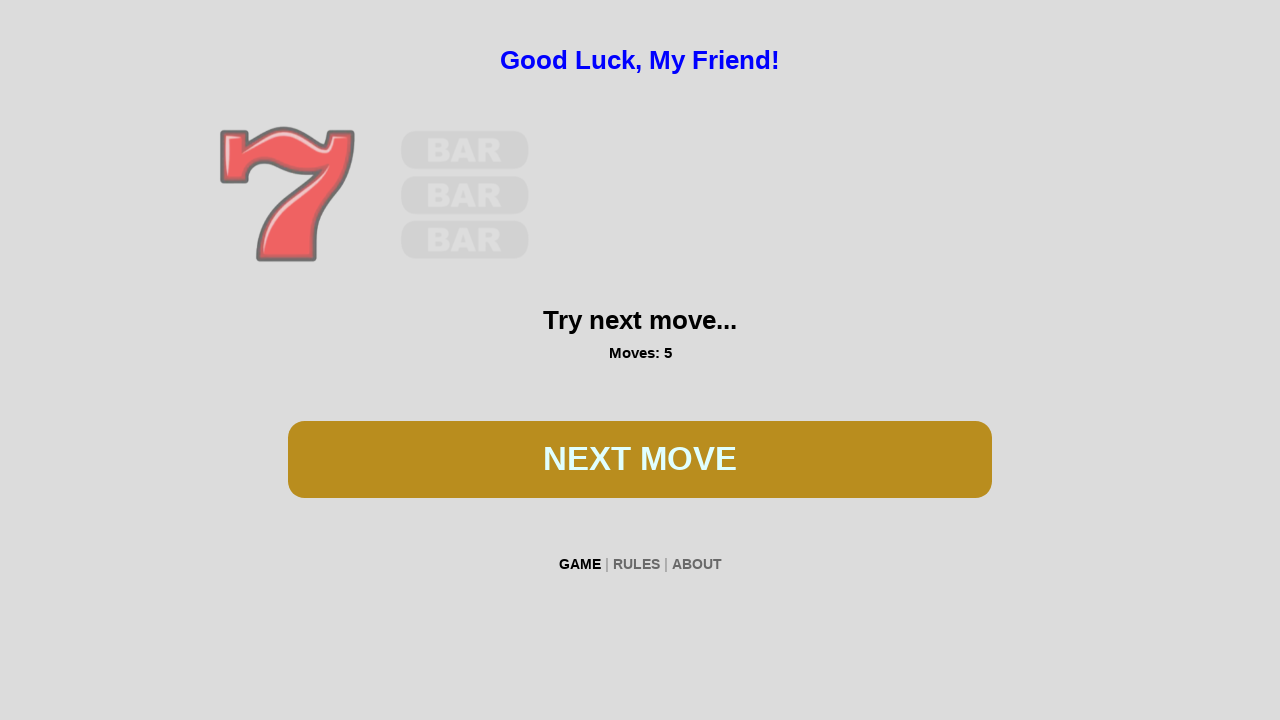

Waited 200ms for slot machine animation
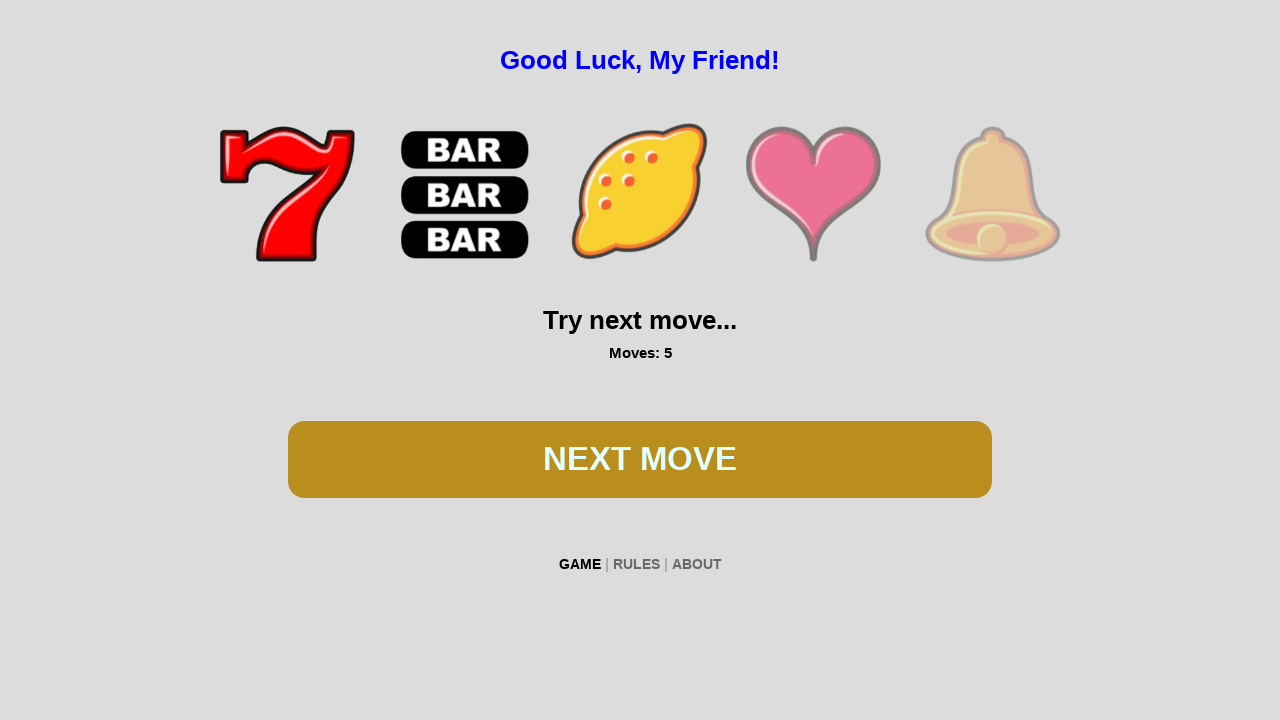

Clicked play button during first game attempt at (640, 459) on #btn
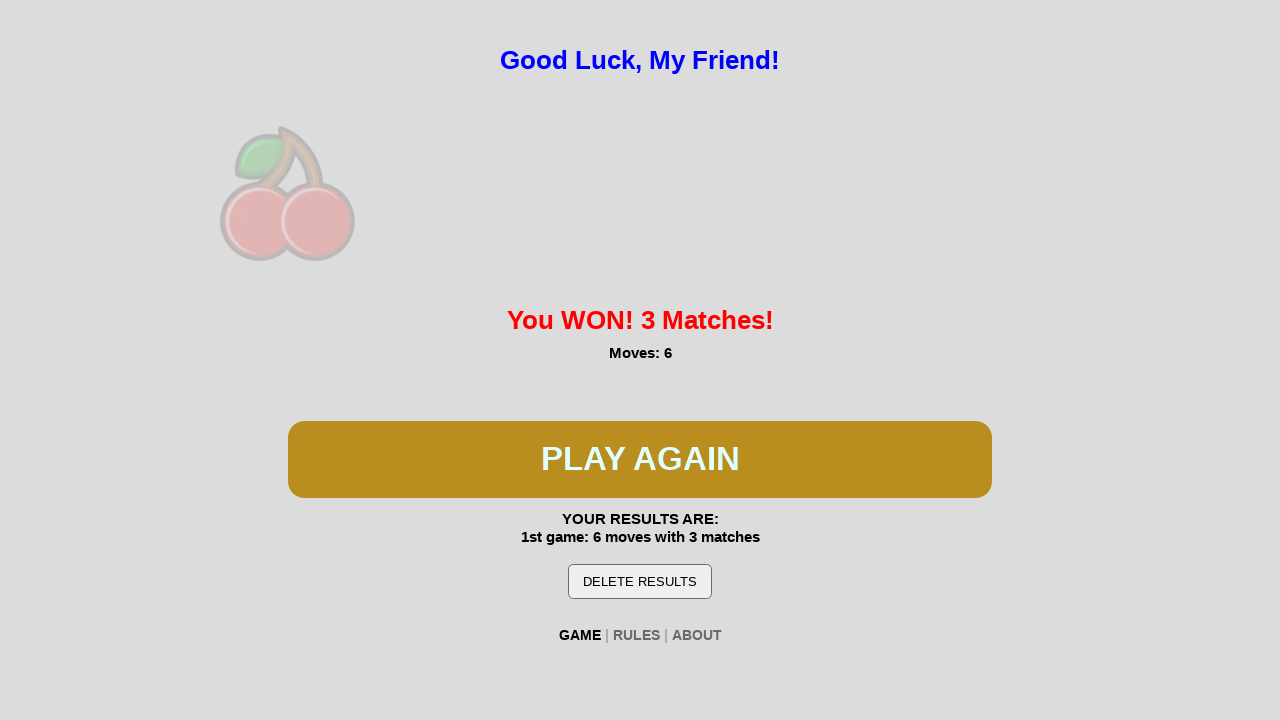

Waited 200ms for slot machine animation
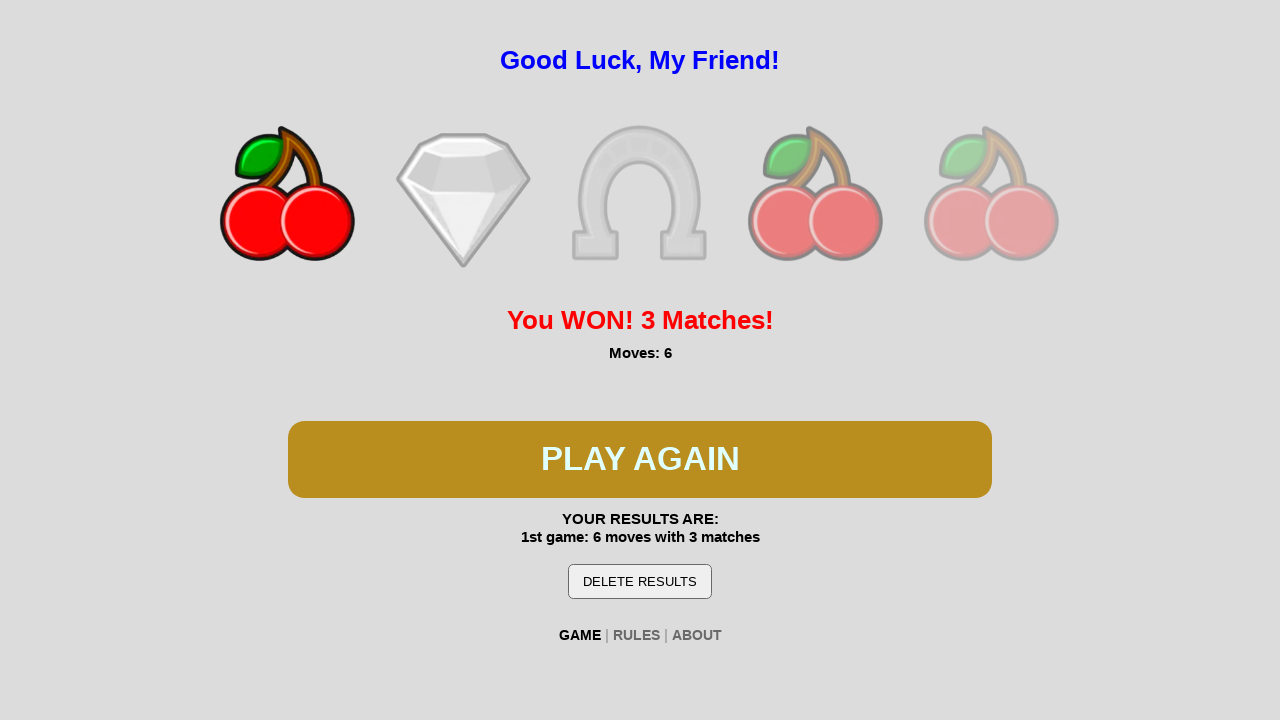

First win detected - 'You WON!' message appeared
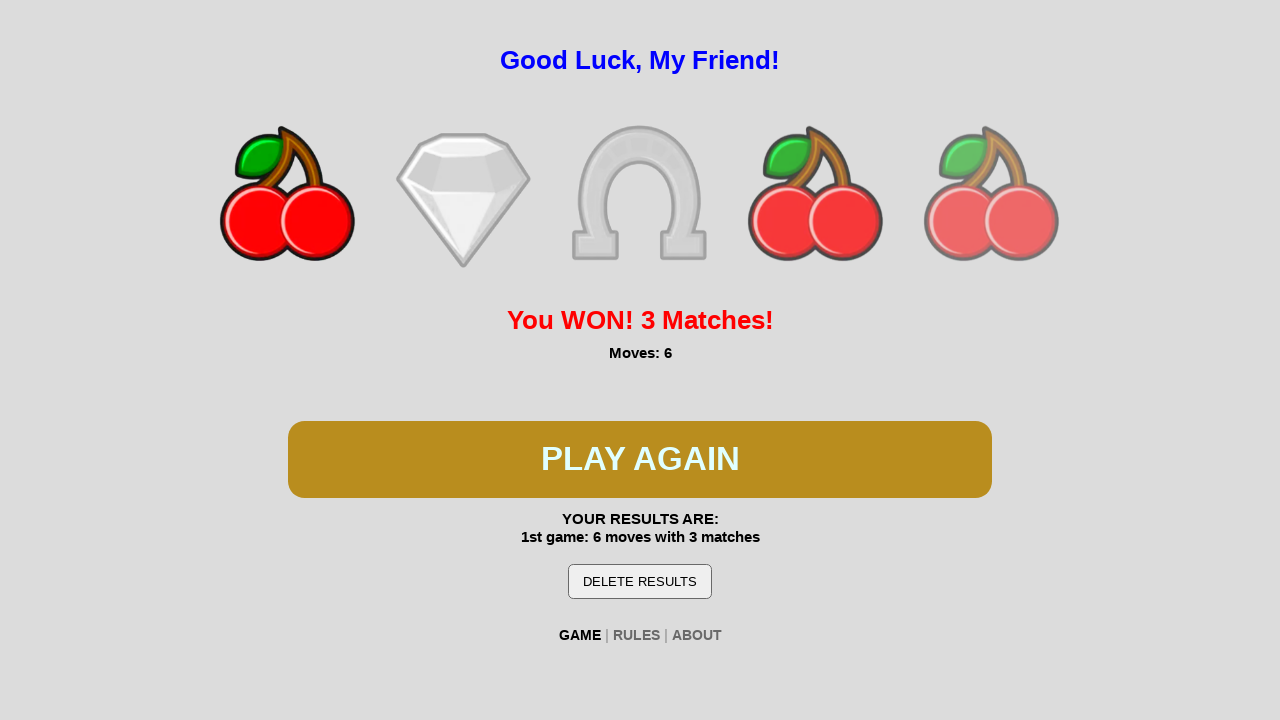

Clicked play button to start second game at (640, 459) on #btn
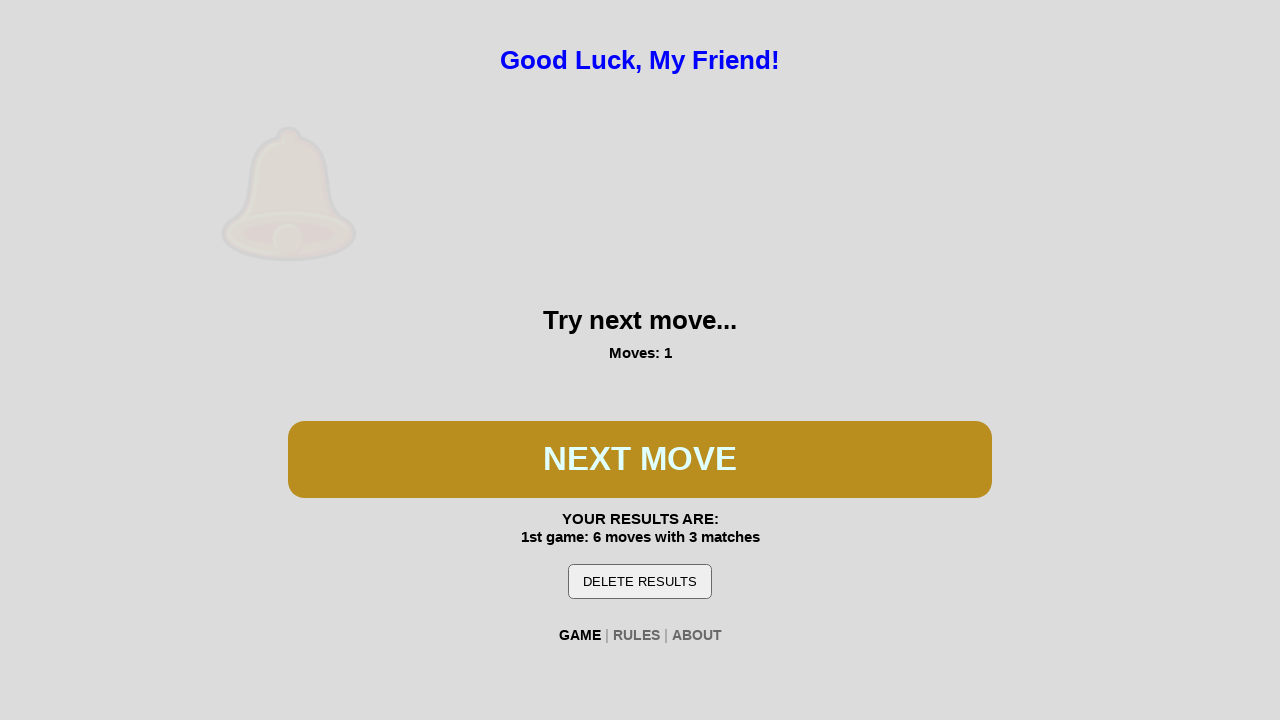

Clicked play button during second game attempt at (640, 459) on #btn
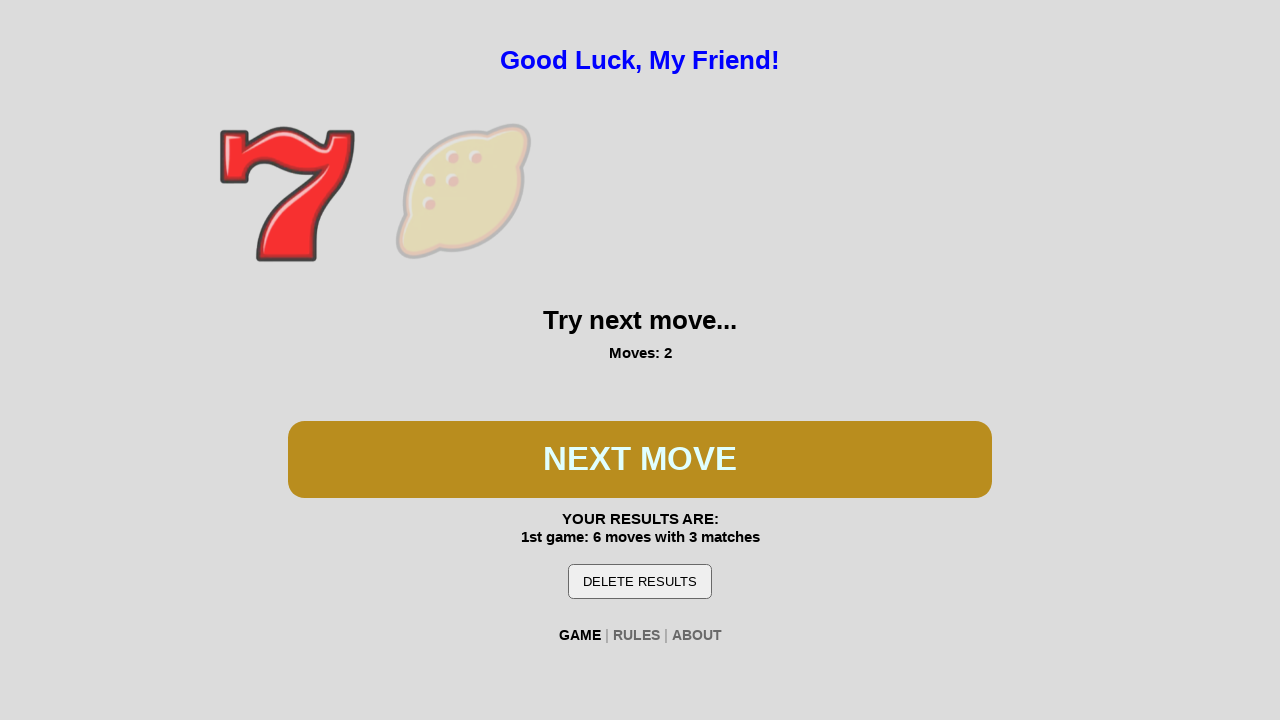

Waited 200ms for slot machine animation
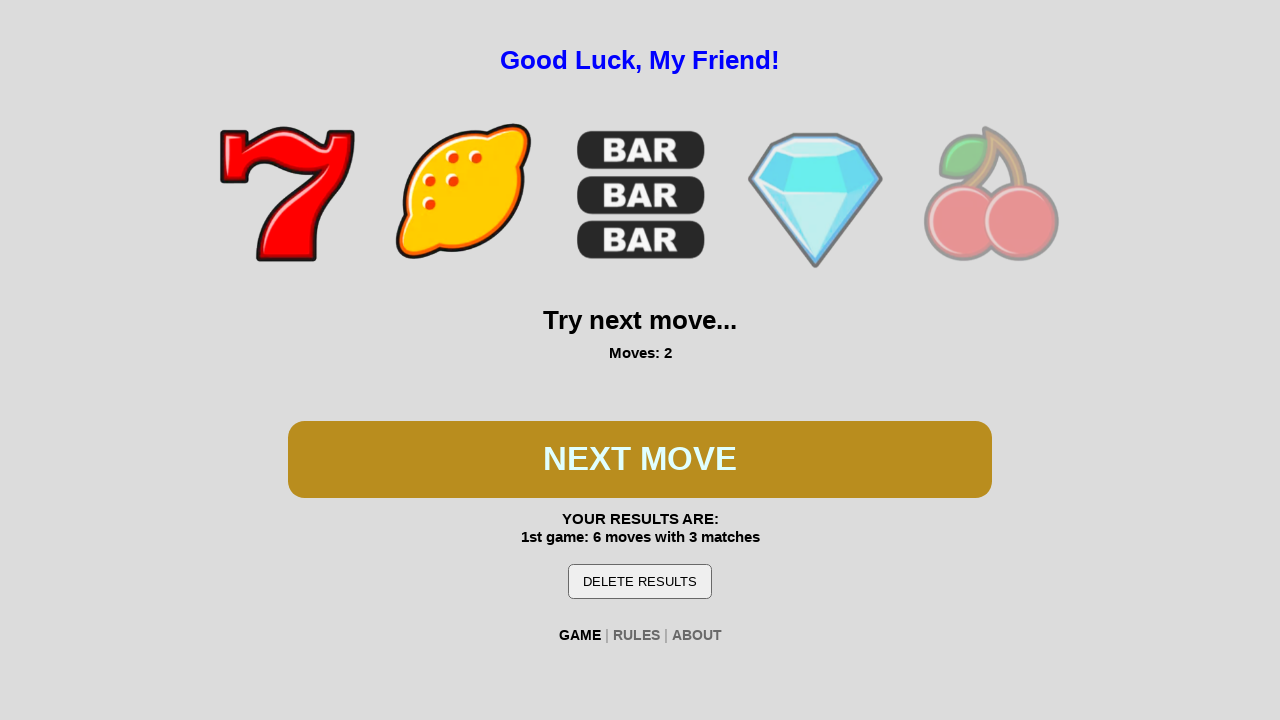

Clicked play button during second game attempt at (640, 459) on #btn
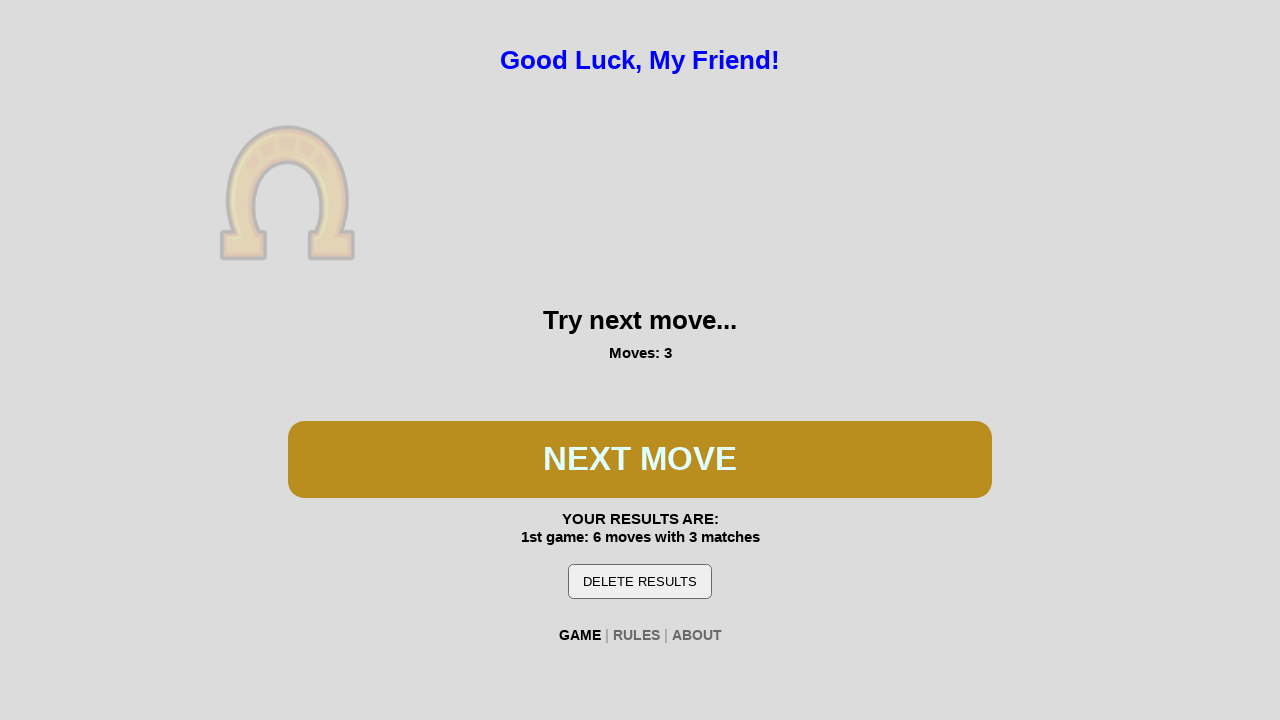

Waited 200ms for slot machine animation
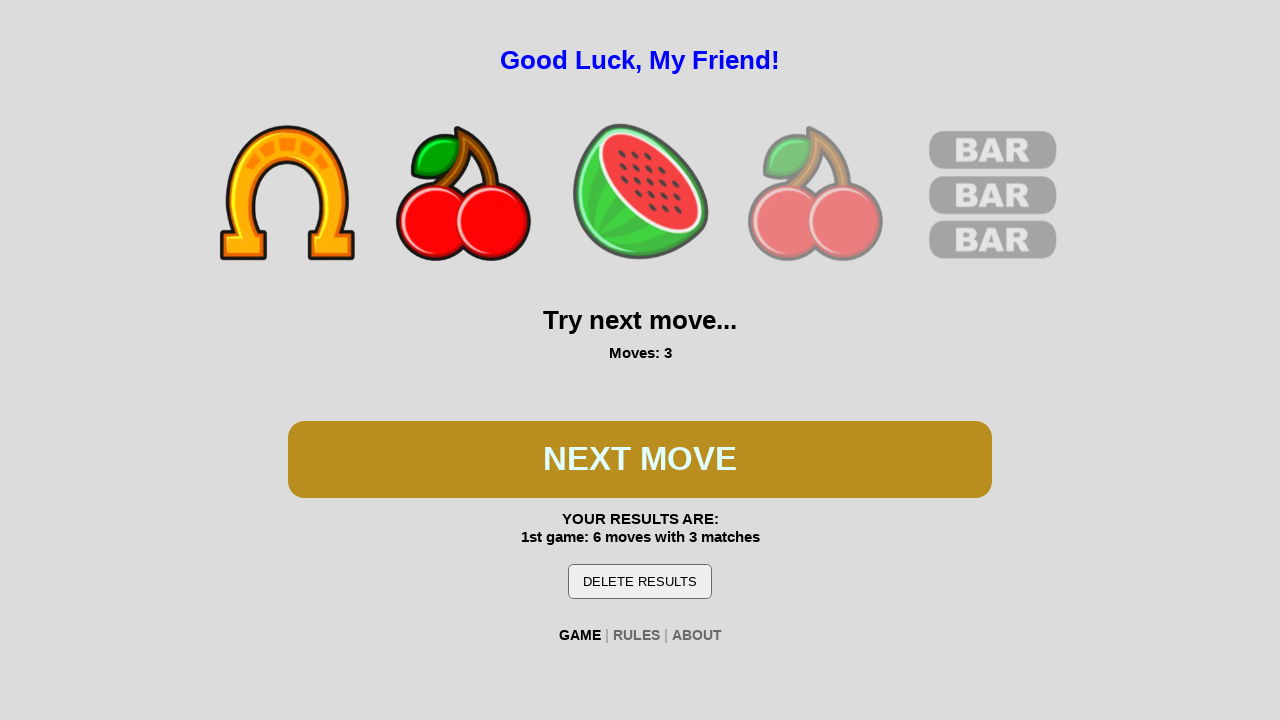

Clicked play button during second game attempt at (640, 459) on #btn
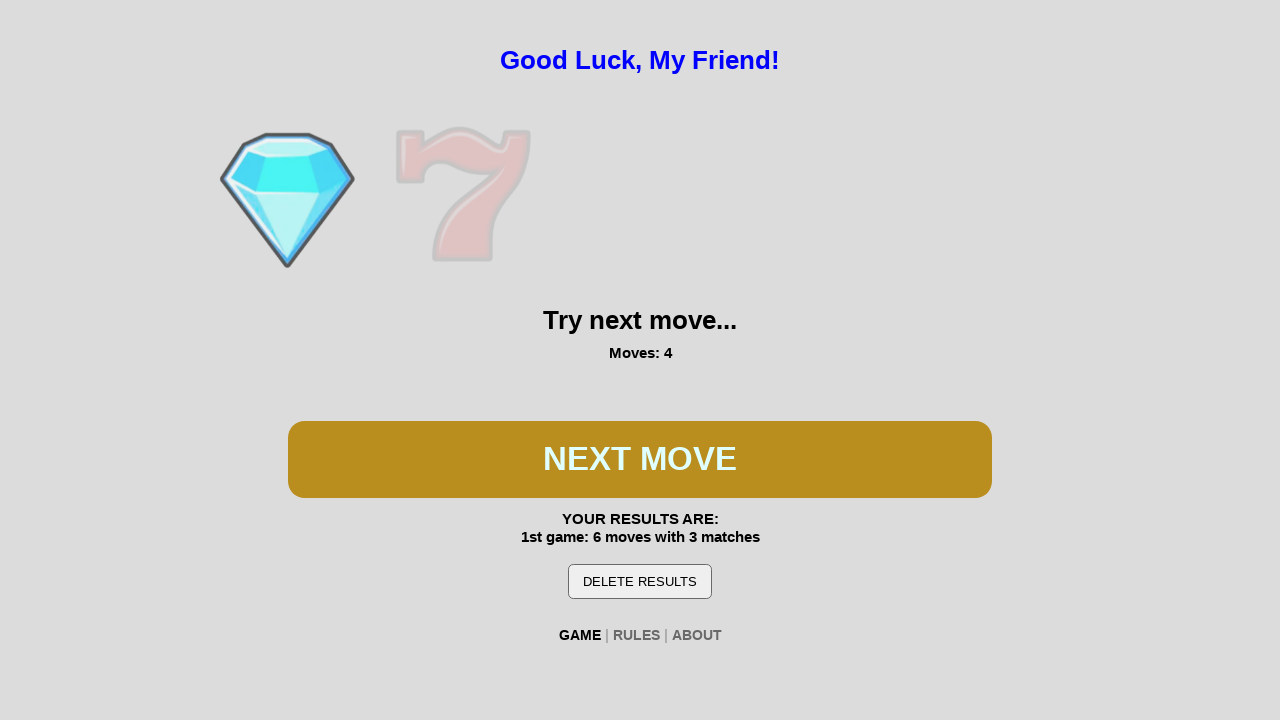

Waited 200ms for slot machine animation
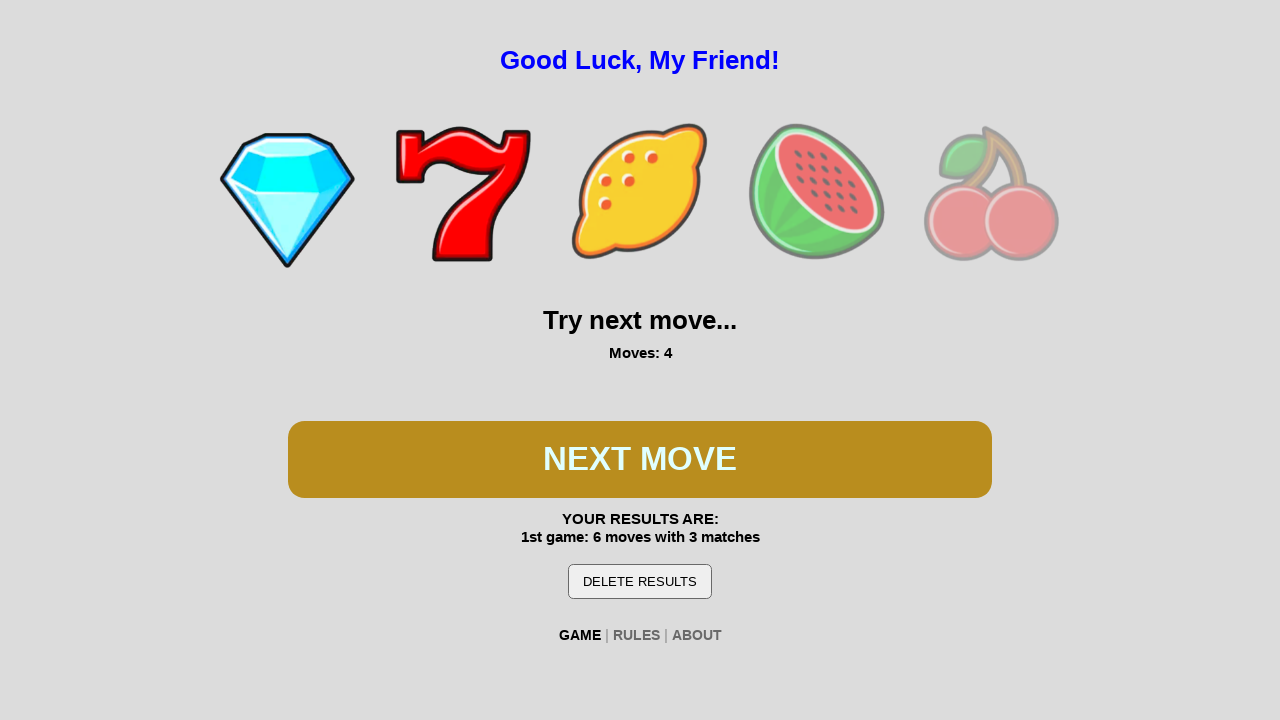

Clicked play button during second game attempt at (640, 459) on #btn
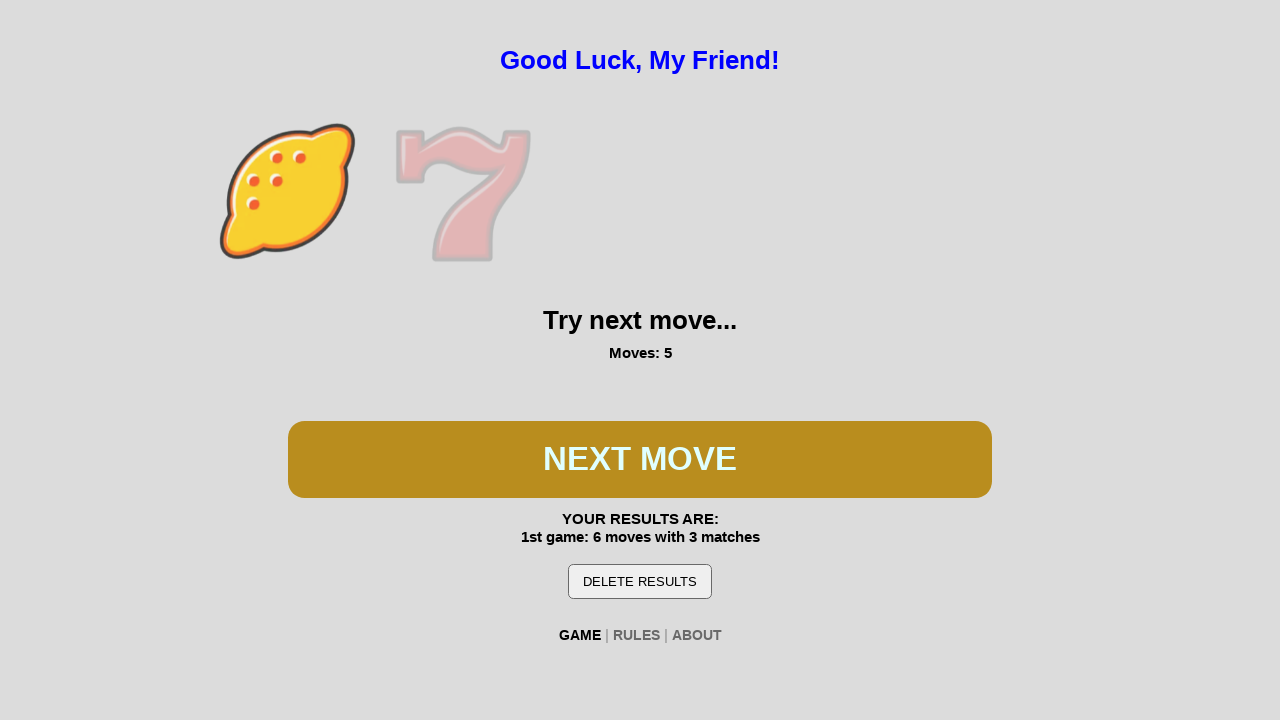

Waited 200ms for slot machine animation
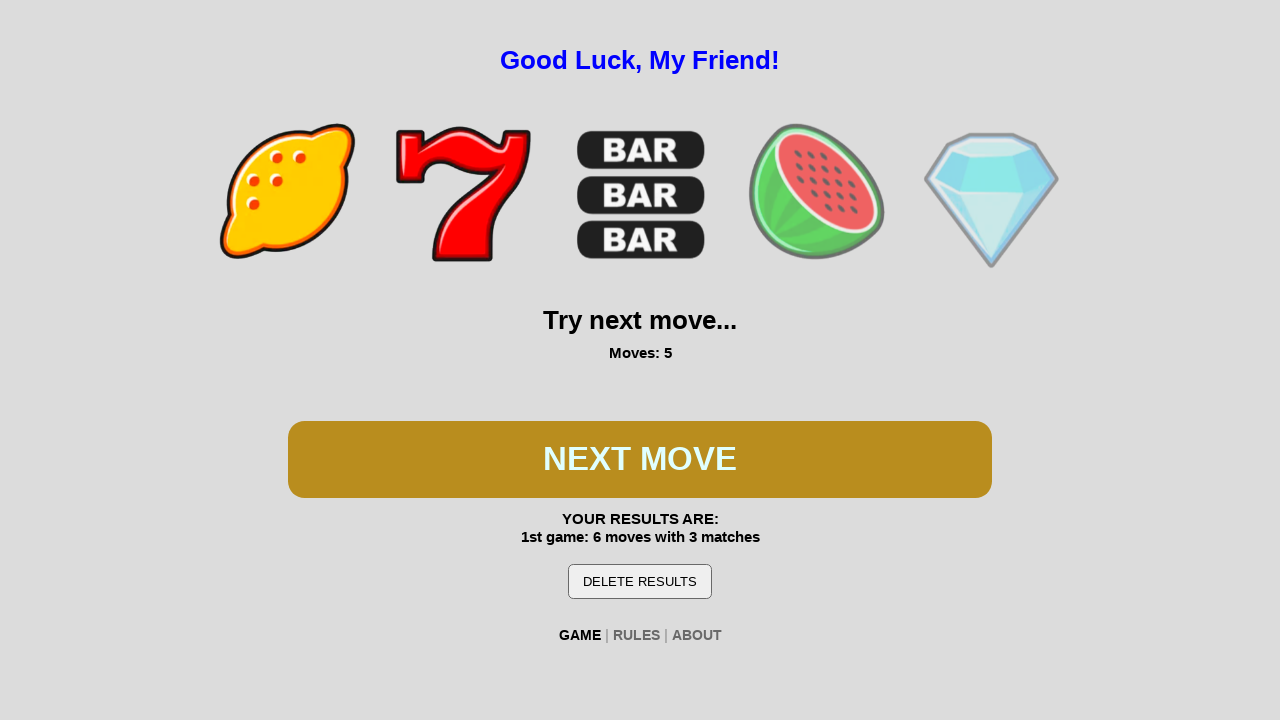

Clicked play button during second game attempt at (640, 459) on #btn
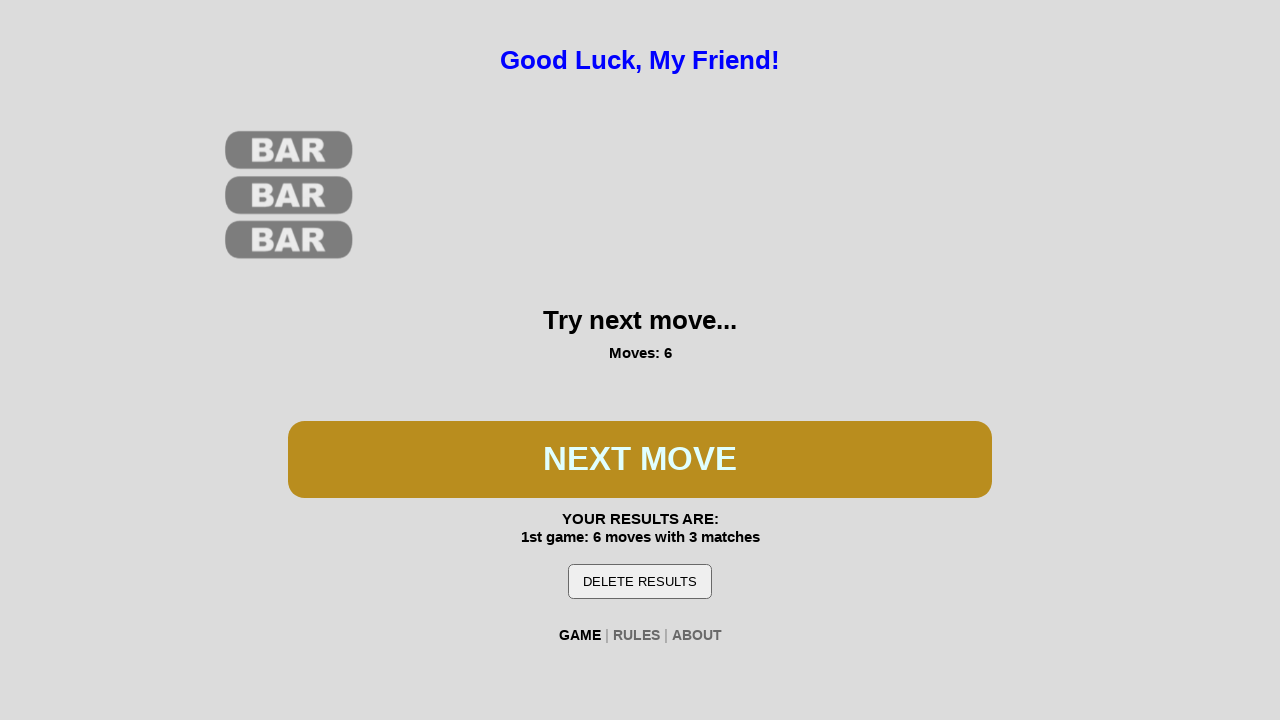

Waited 200ms for slot machine animation
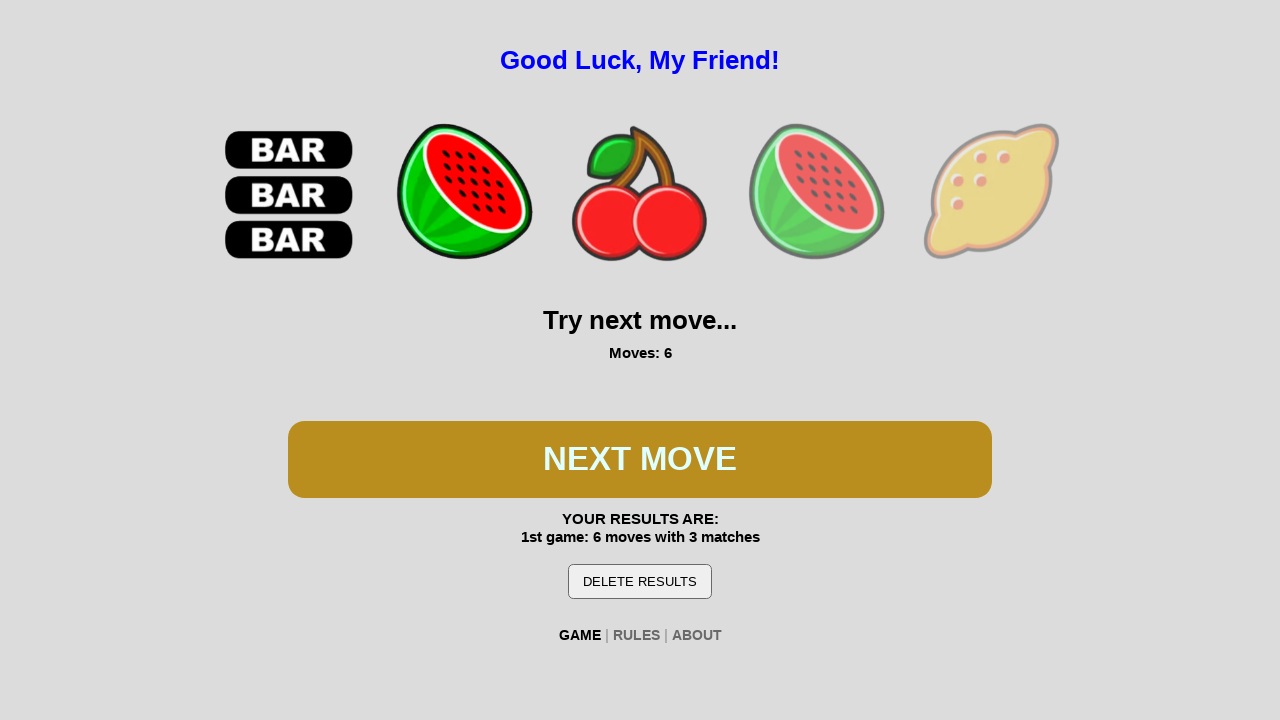

Clicked play button during second game attempt at (640, 459) on #btn
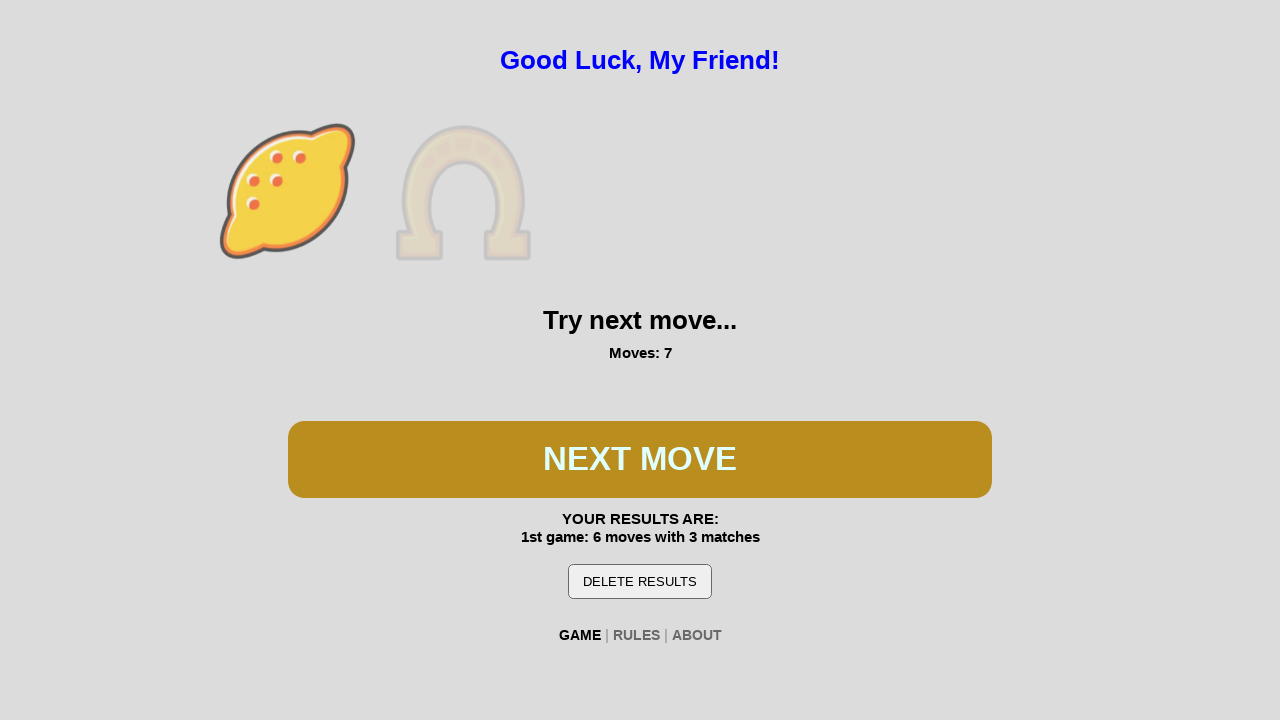

Waited 200ms for slot machine animation
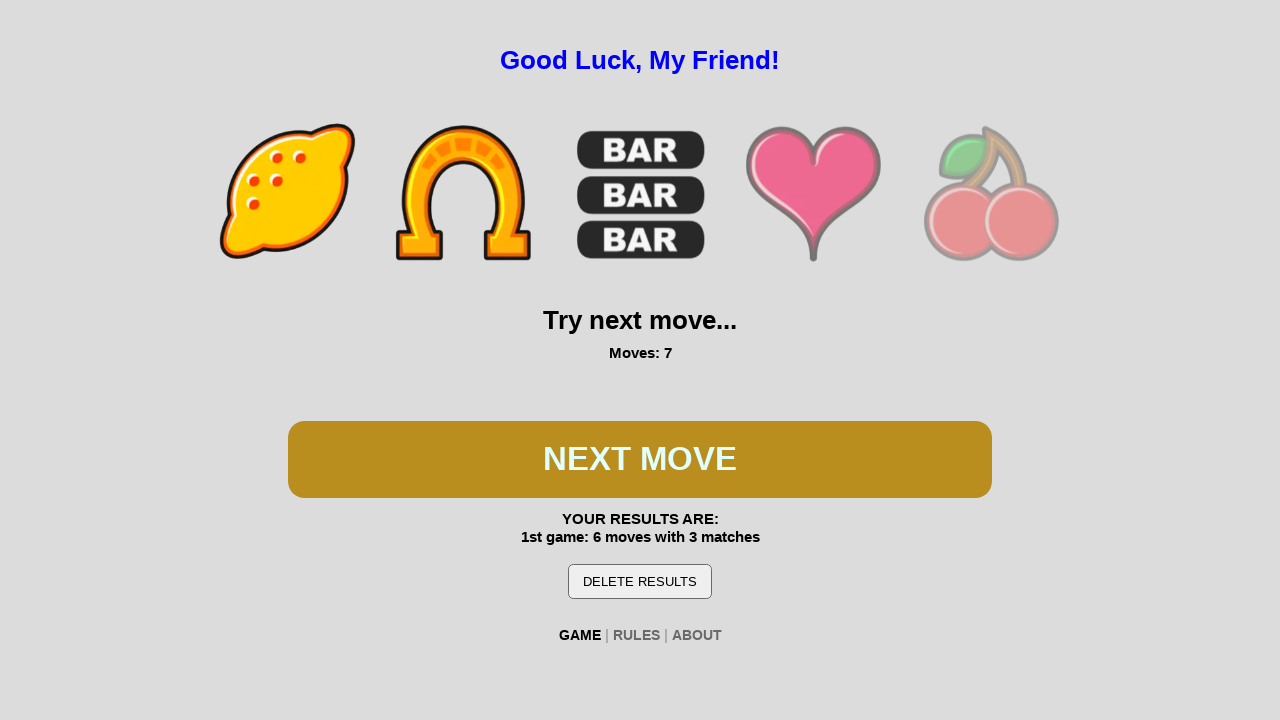

Clicked play button during second game attempt at (640, 459) on #btn
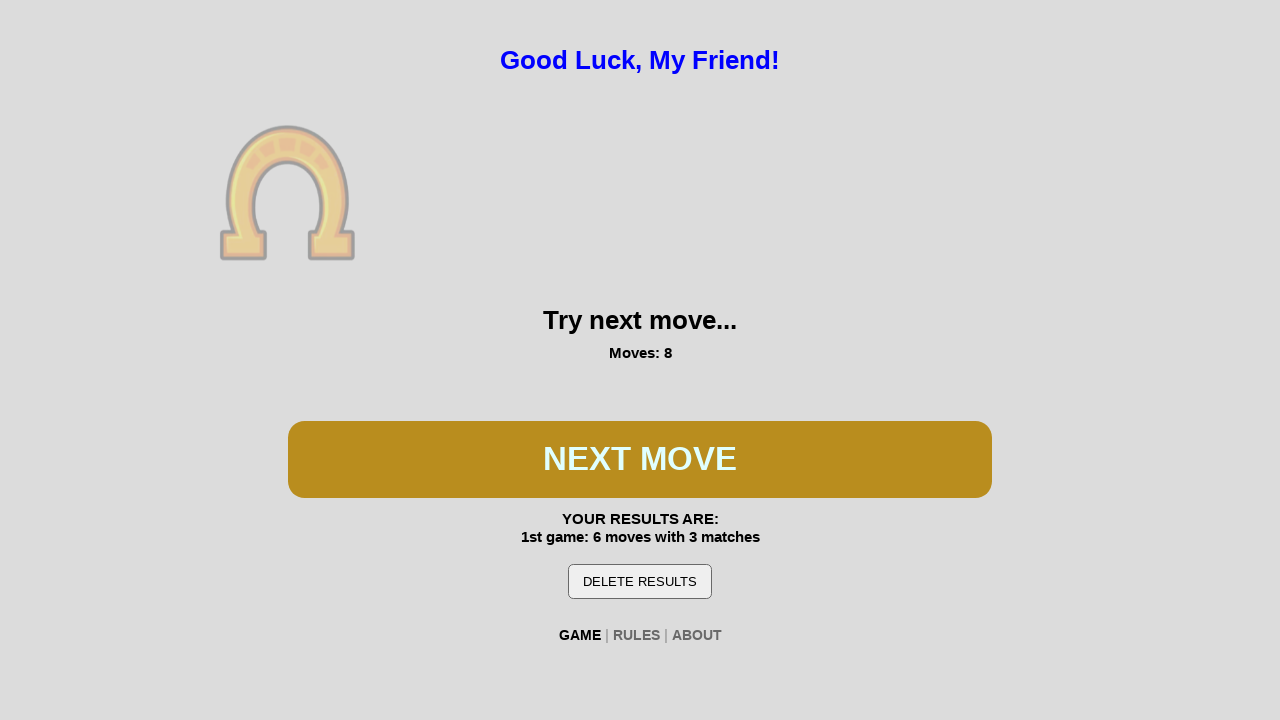

Waited 200ms for slot machine animation
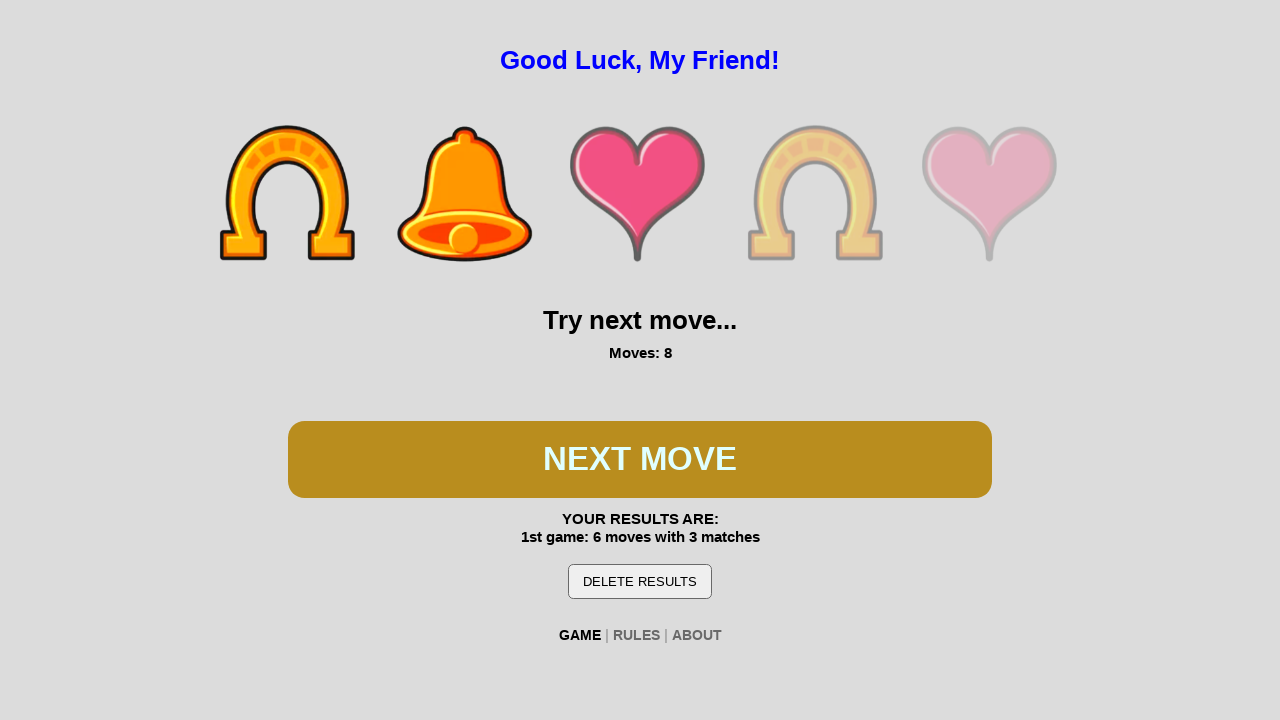

Clicked play button during second game attempt at (640, 459) on #btn
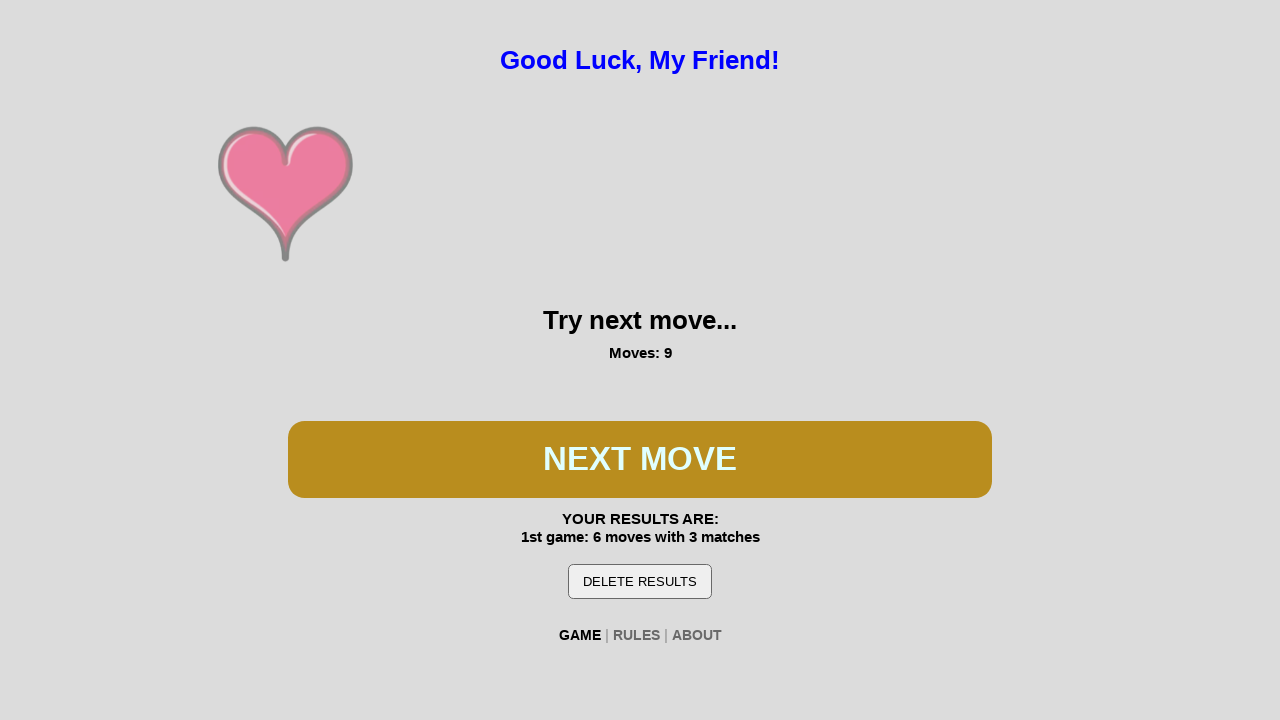

Waited 200ms for slot machine animation
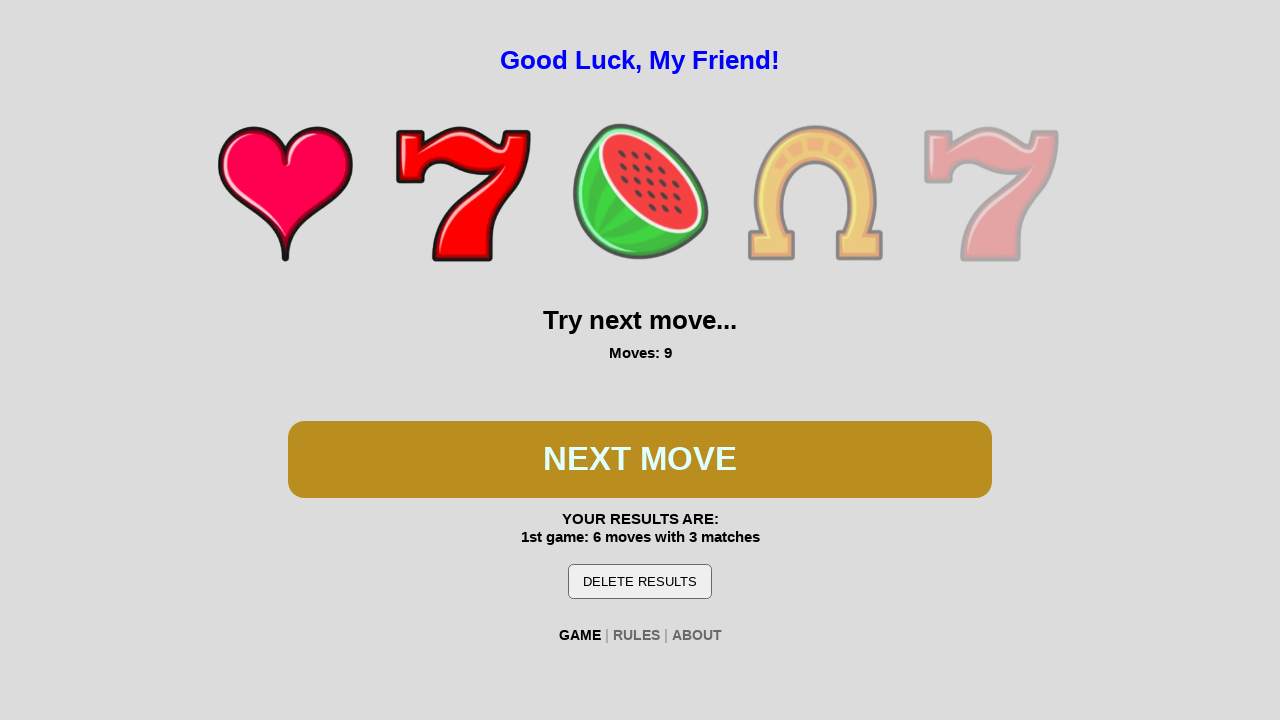

Clicked play button during second game attempt at (640, 459) on #btn
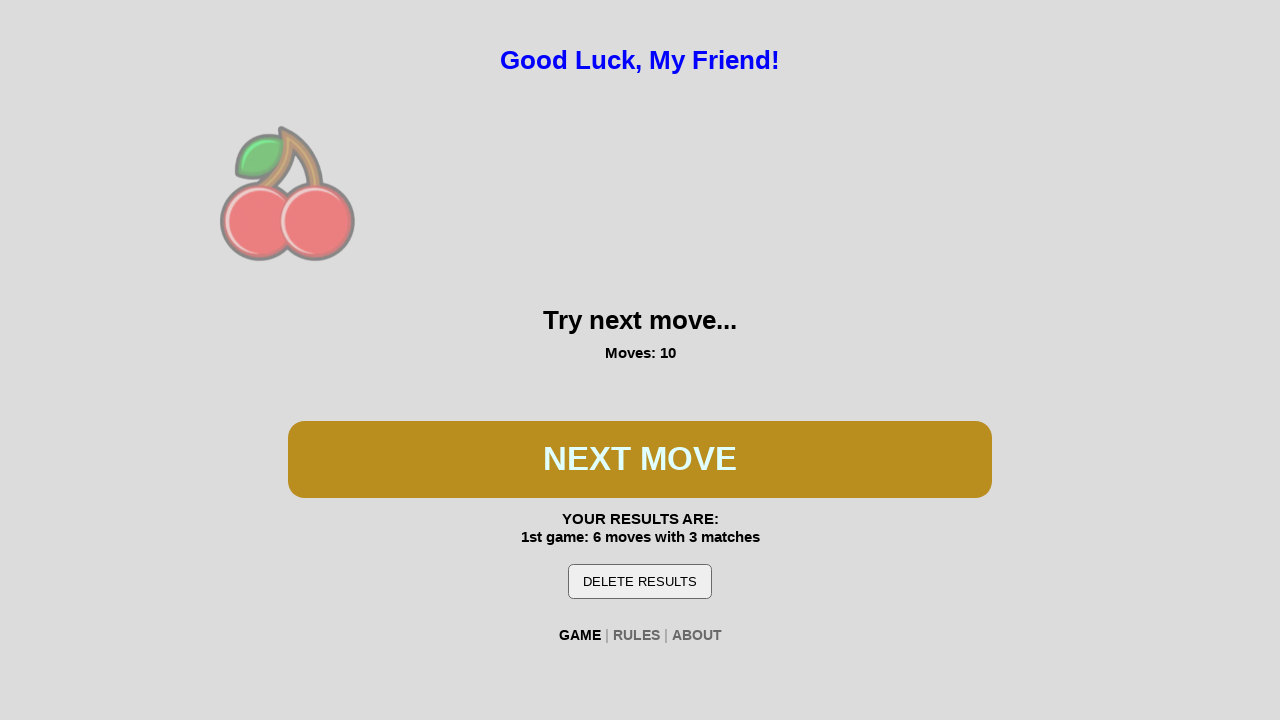

Waited 200ms for slot machine animation
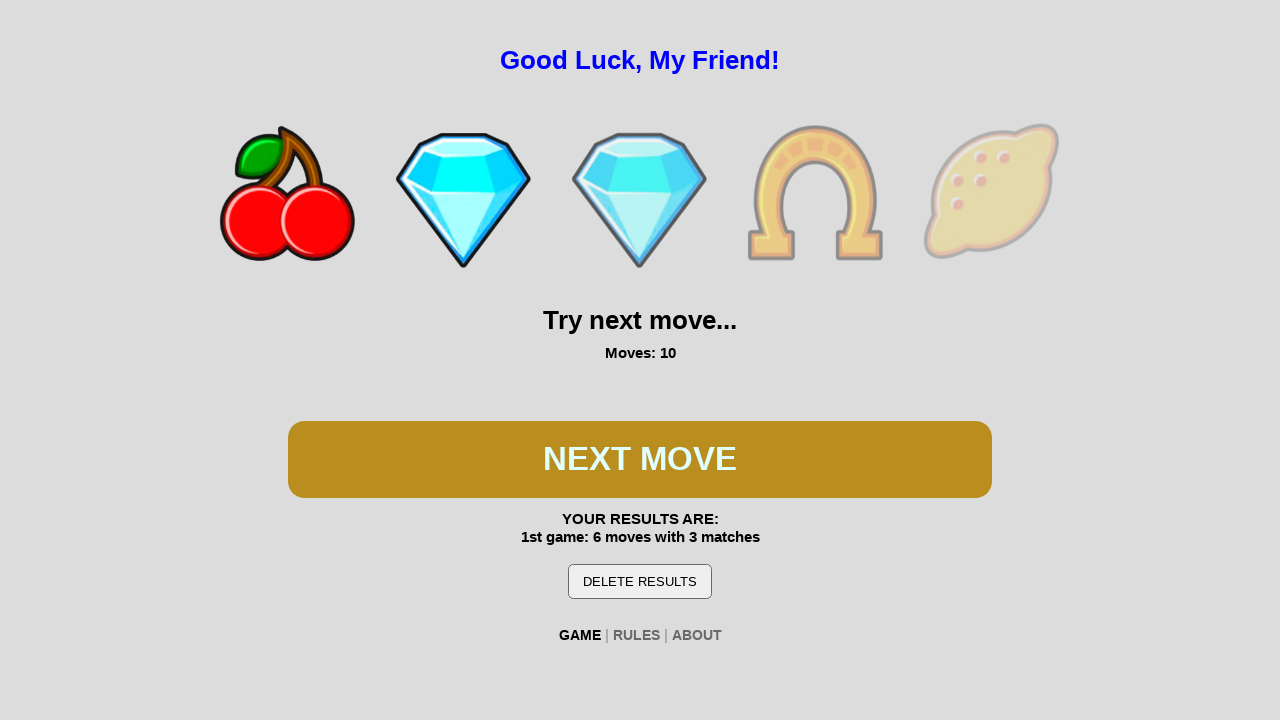

Clicked play button during second game attempt at (640, 459) on #btn
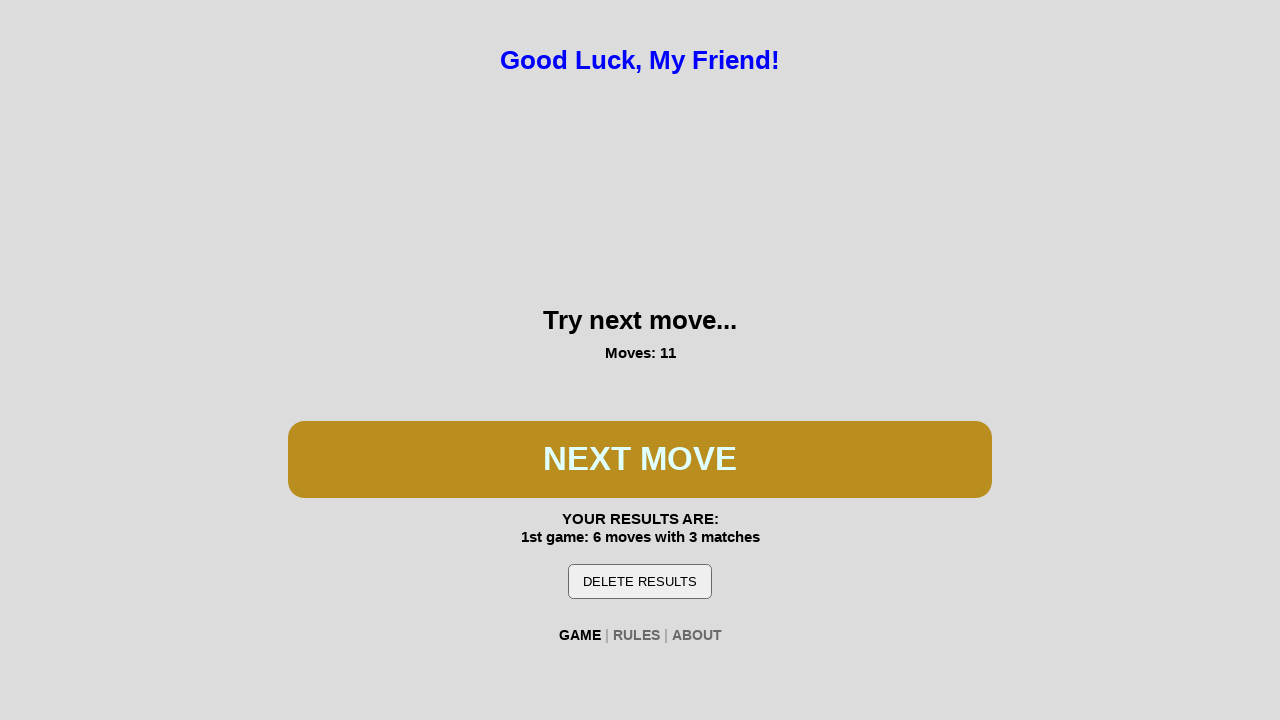

Waited 200ms for slot machine animation
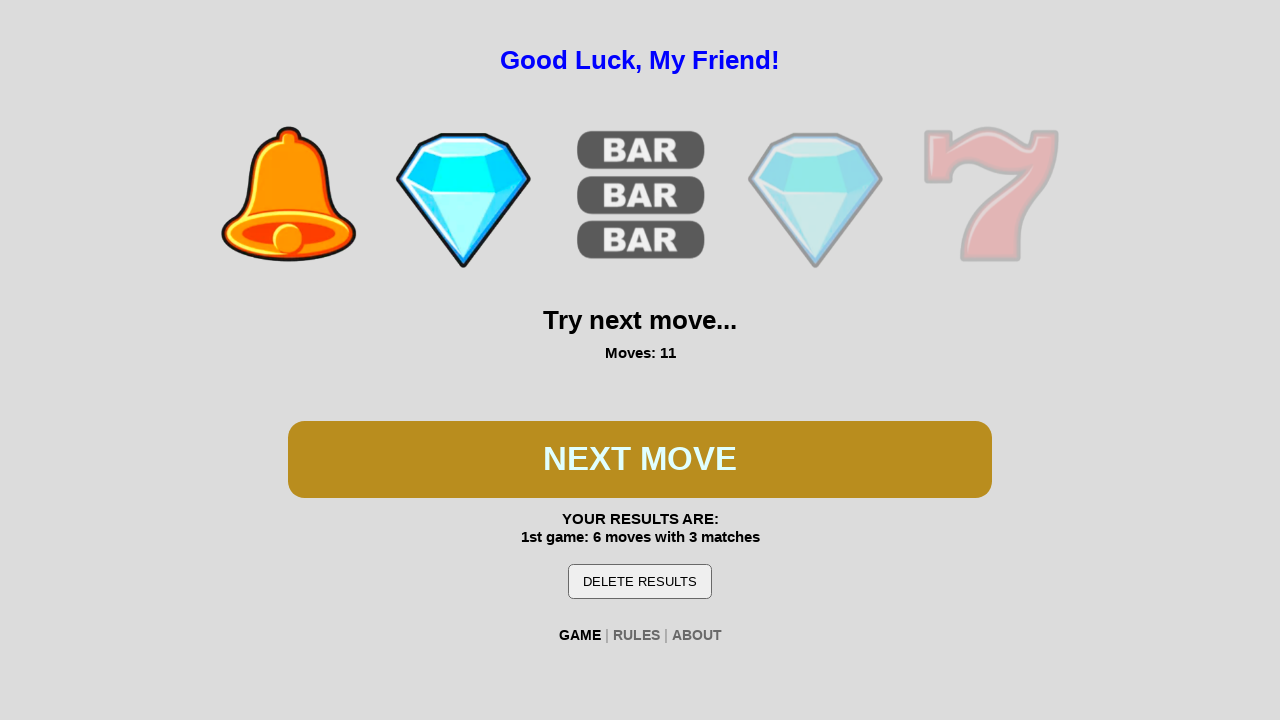

Clicked play button during second game attempt at (640, 459) on #btn
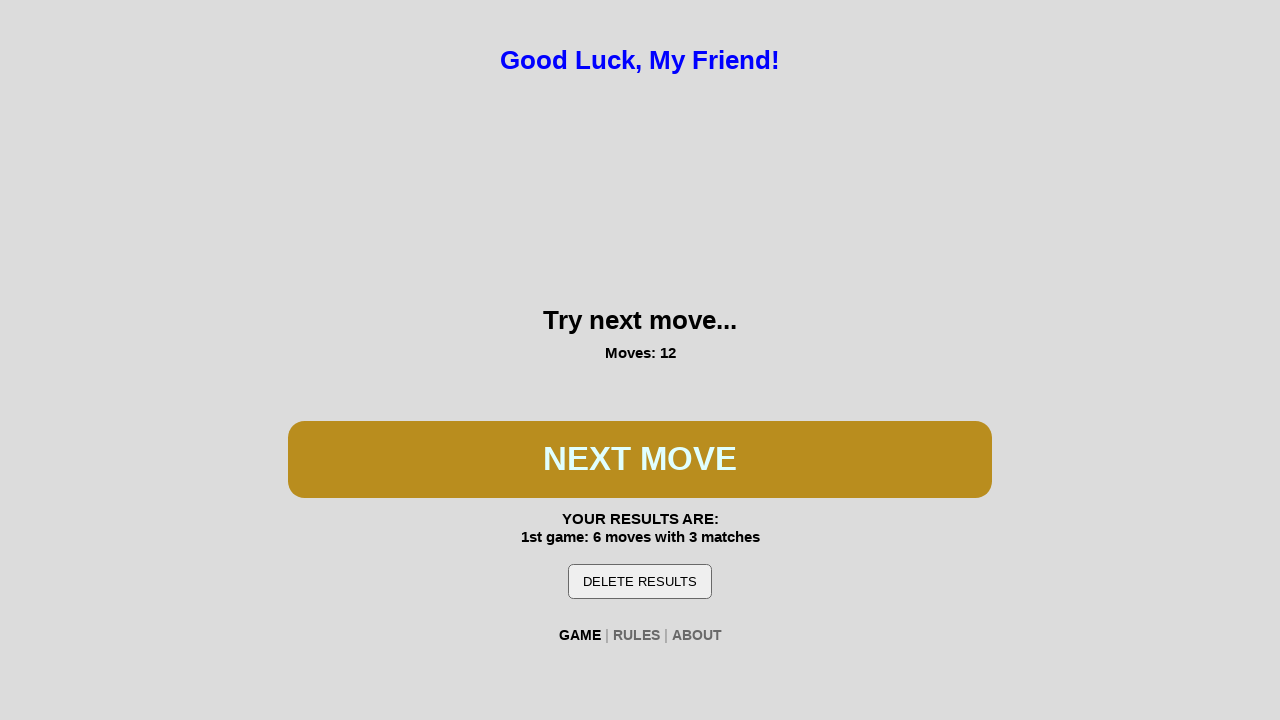

Waited 200ms for slot machine animation
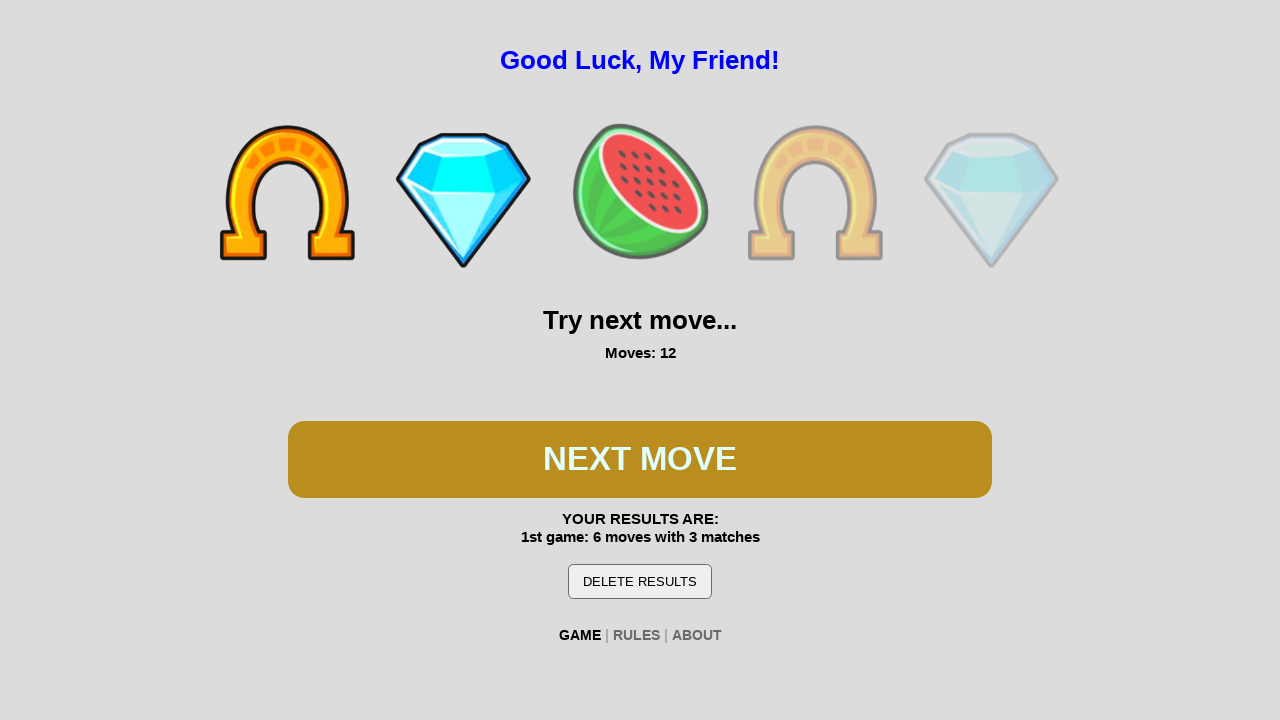

Clicked play button during second game attempt at (640, 459) on #btn
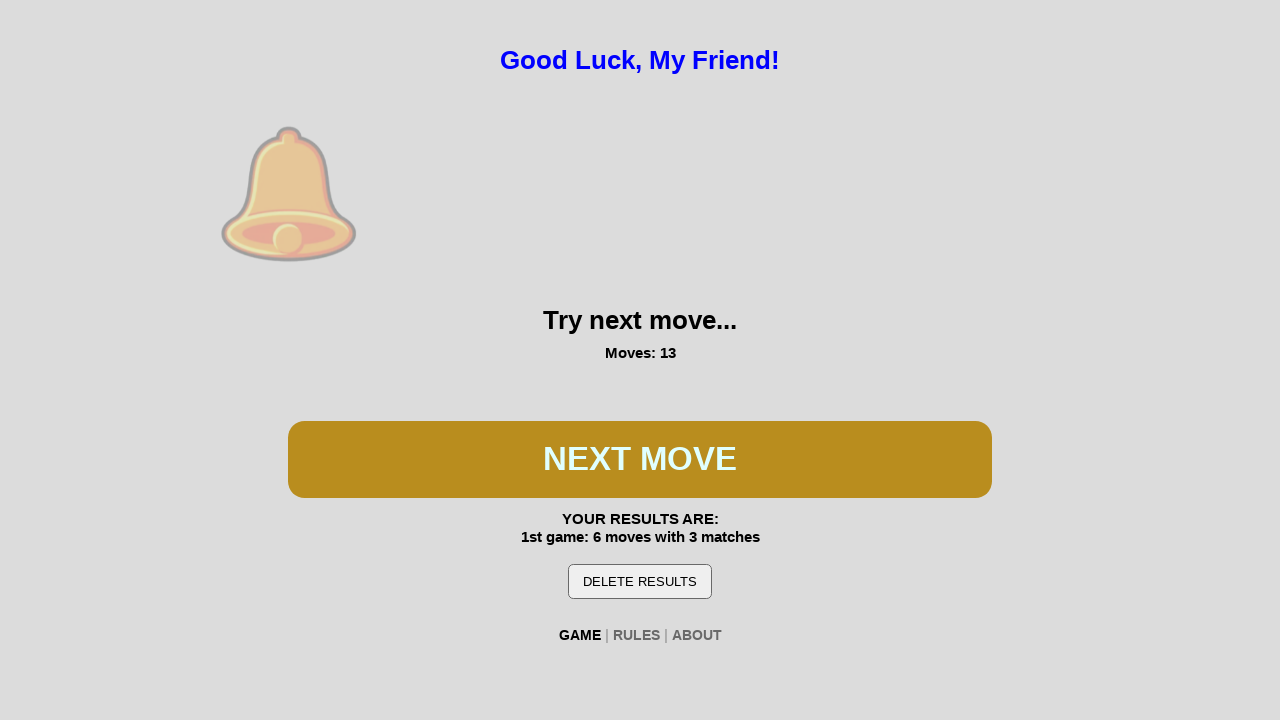

Waited 200ms for slot machine animation
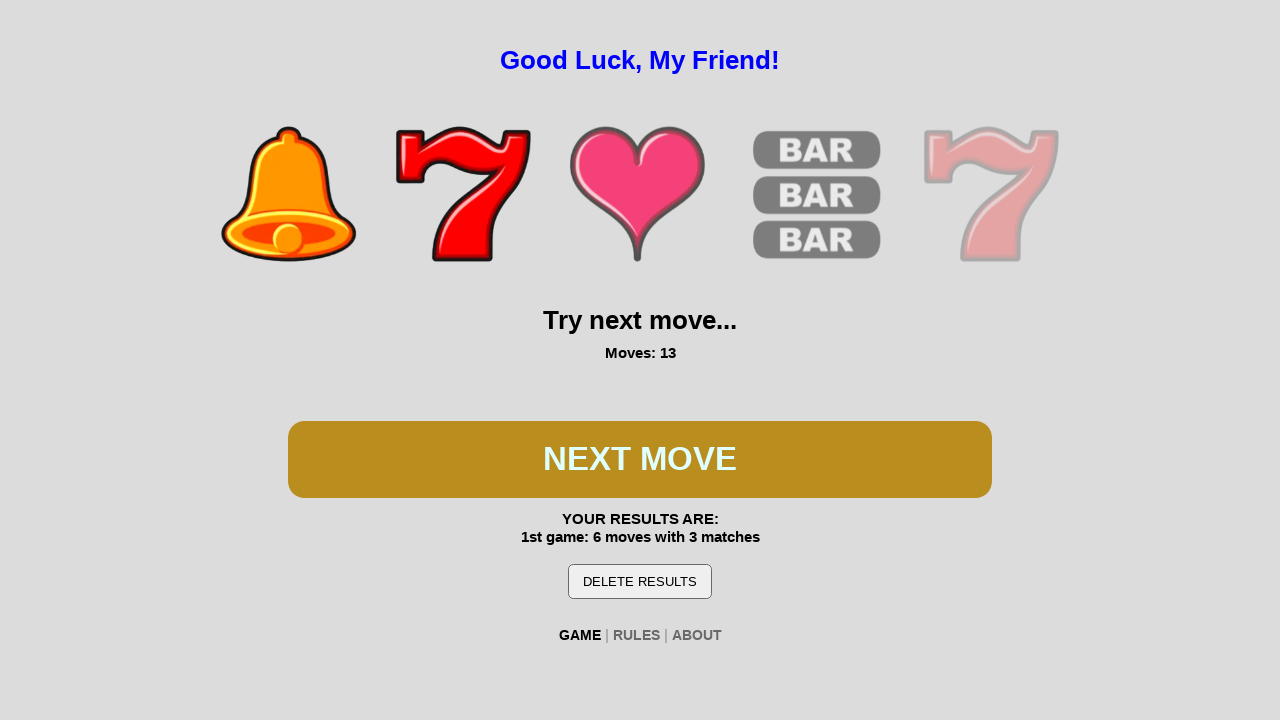

Clicked play button during second game attempt at (640, 459) on #btn
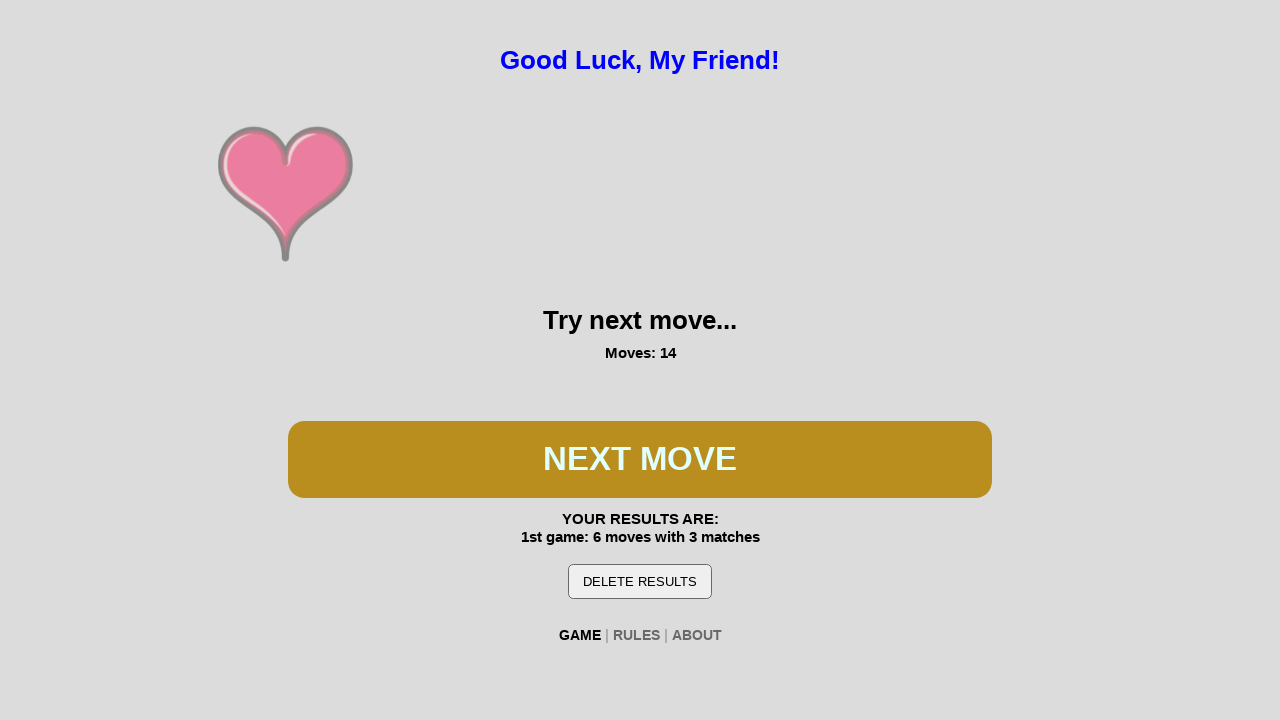

Waited 200ms for slot machine animation
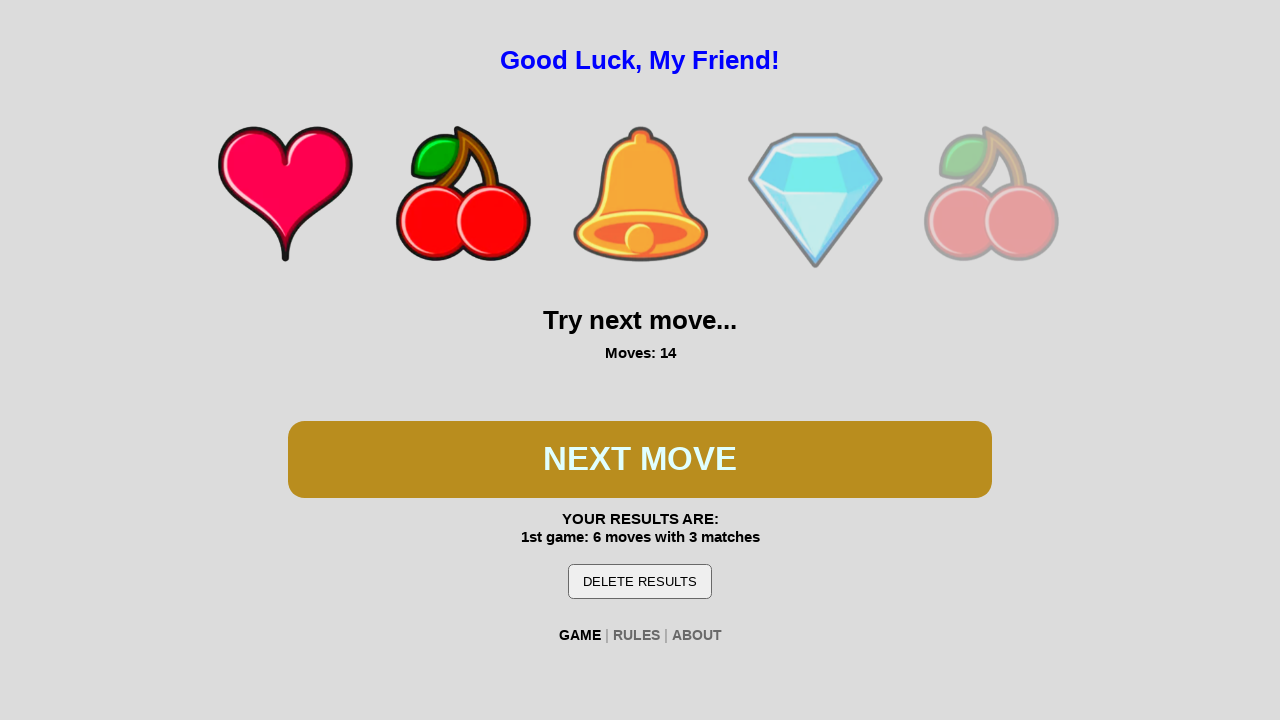

Clicked play button during second game attempt at (640, 459) on #btn
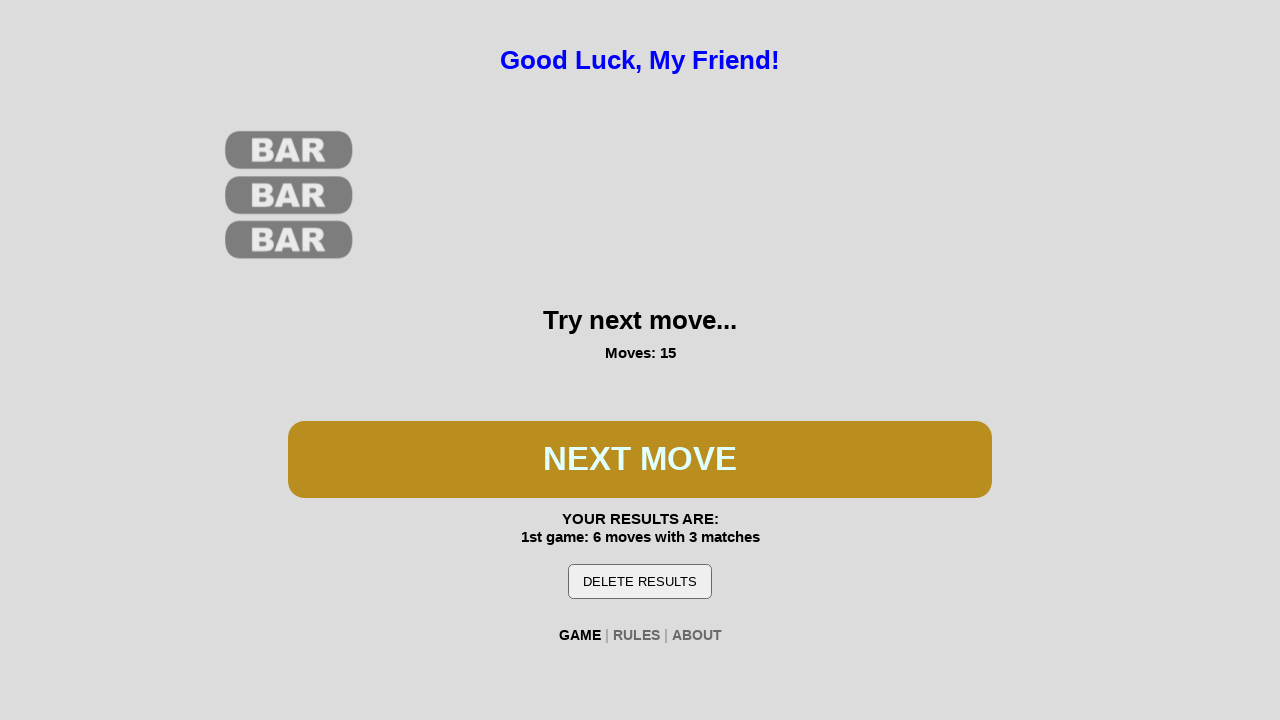

Waited 200ms for slot machine animation
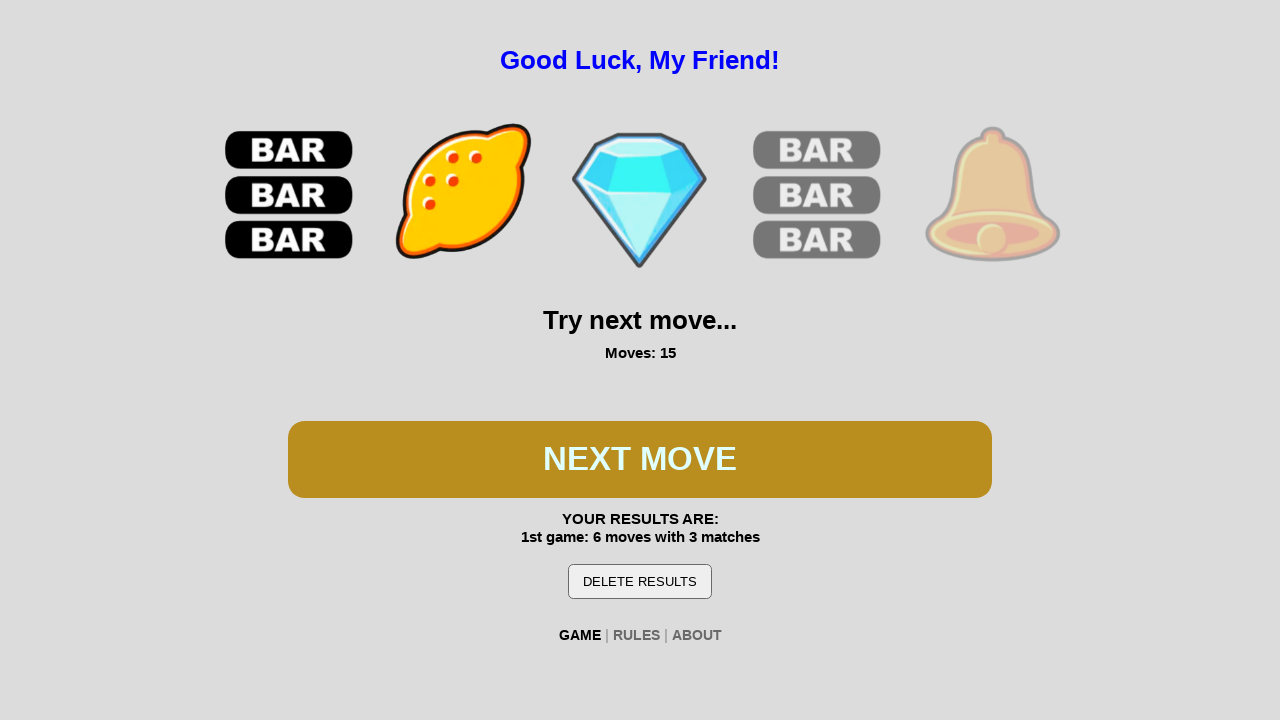

Clicked play button during second game attempt at (640, 459) on #btn
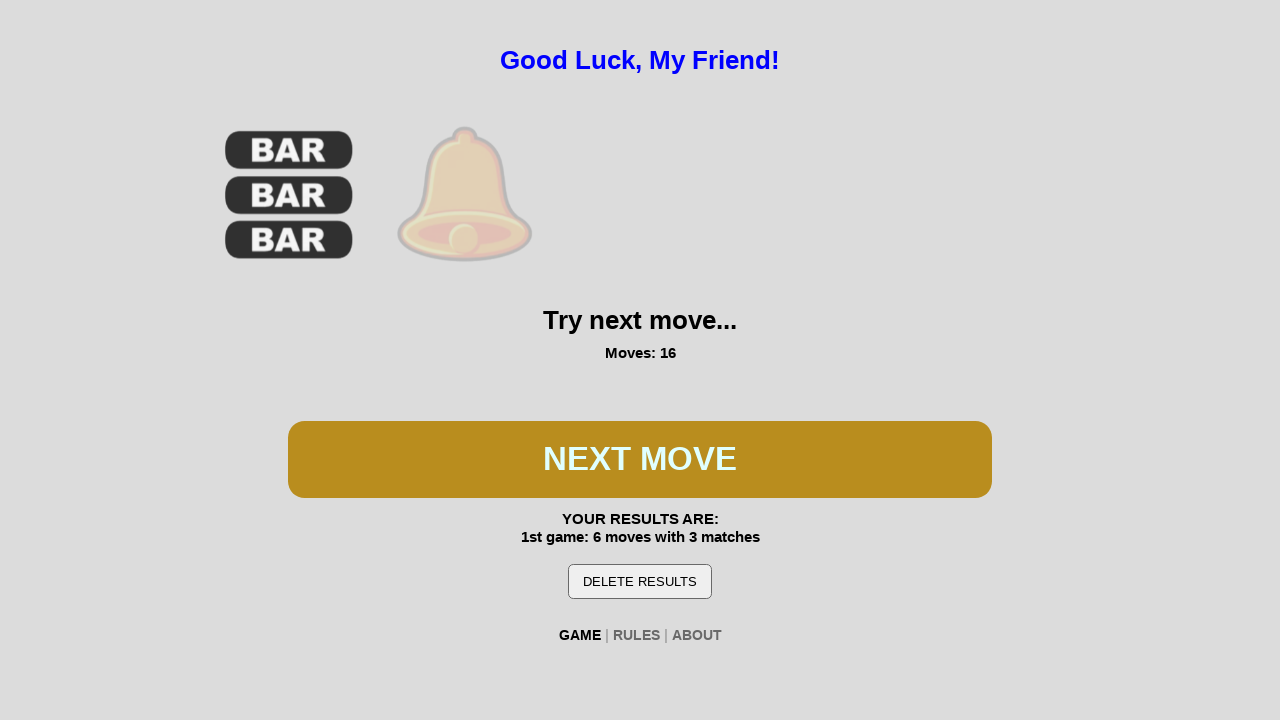

Waited 200ms for slot machine animation
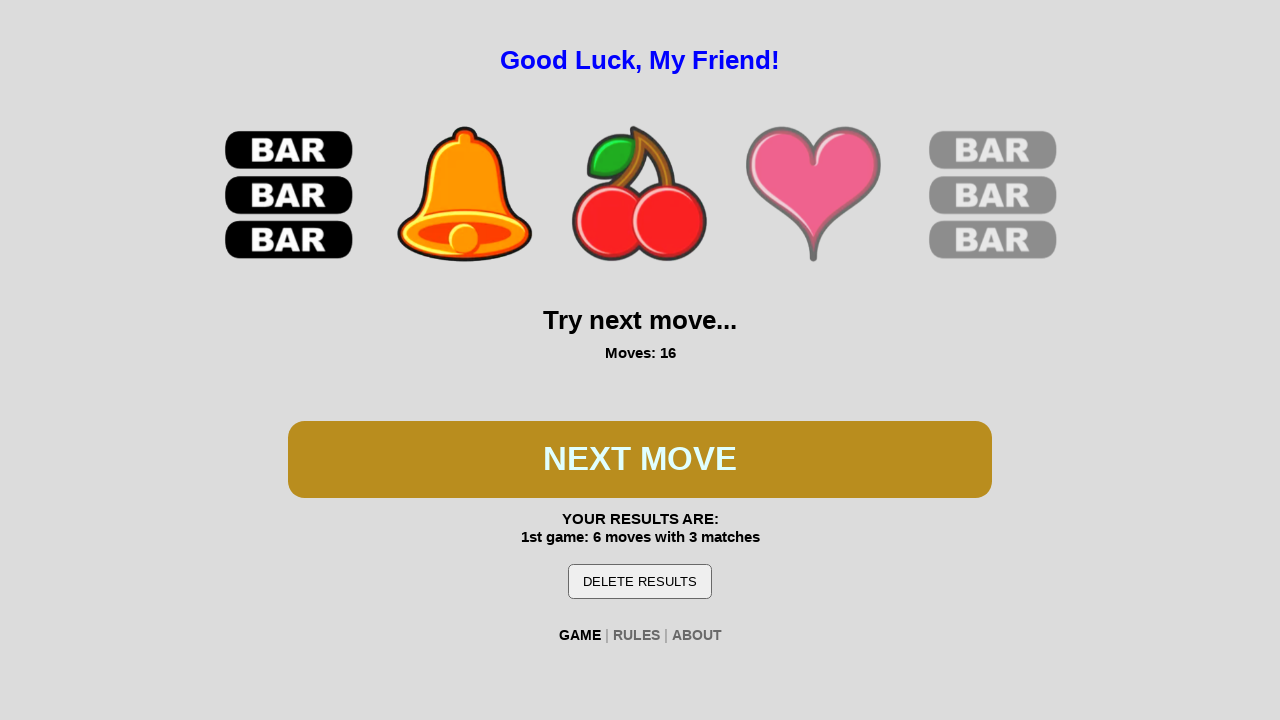

Clicked play button during second game attempt at (640, 459) on #btn
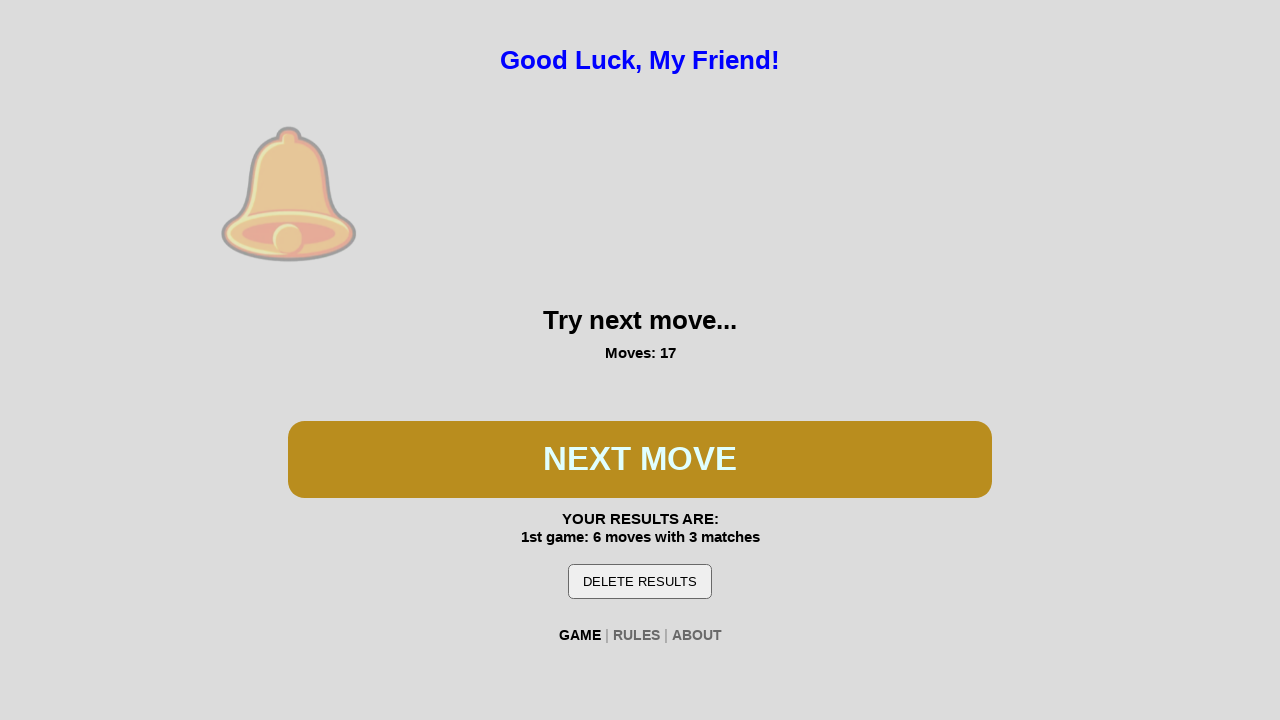

Waited 200ms for slot machine animation
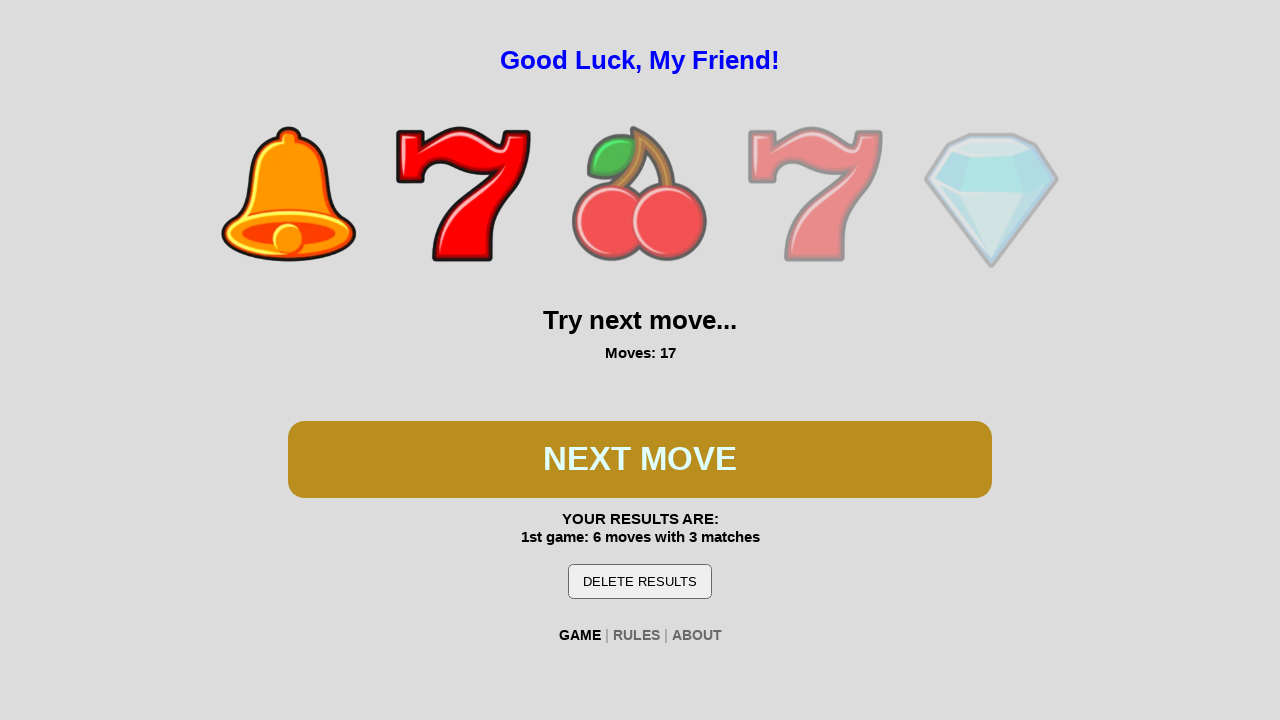

Clicked play button during second game attempt at (640, 459) on #btn
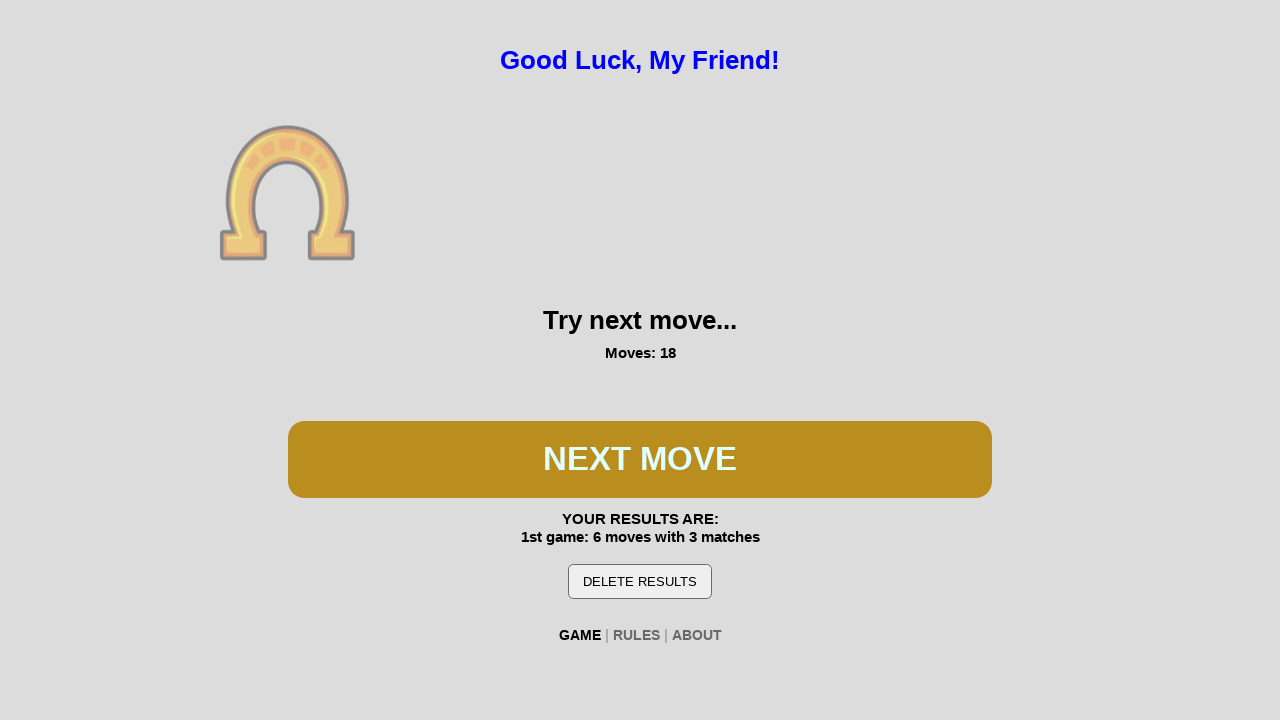

Waited 200ms for slot machine animation
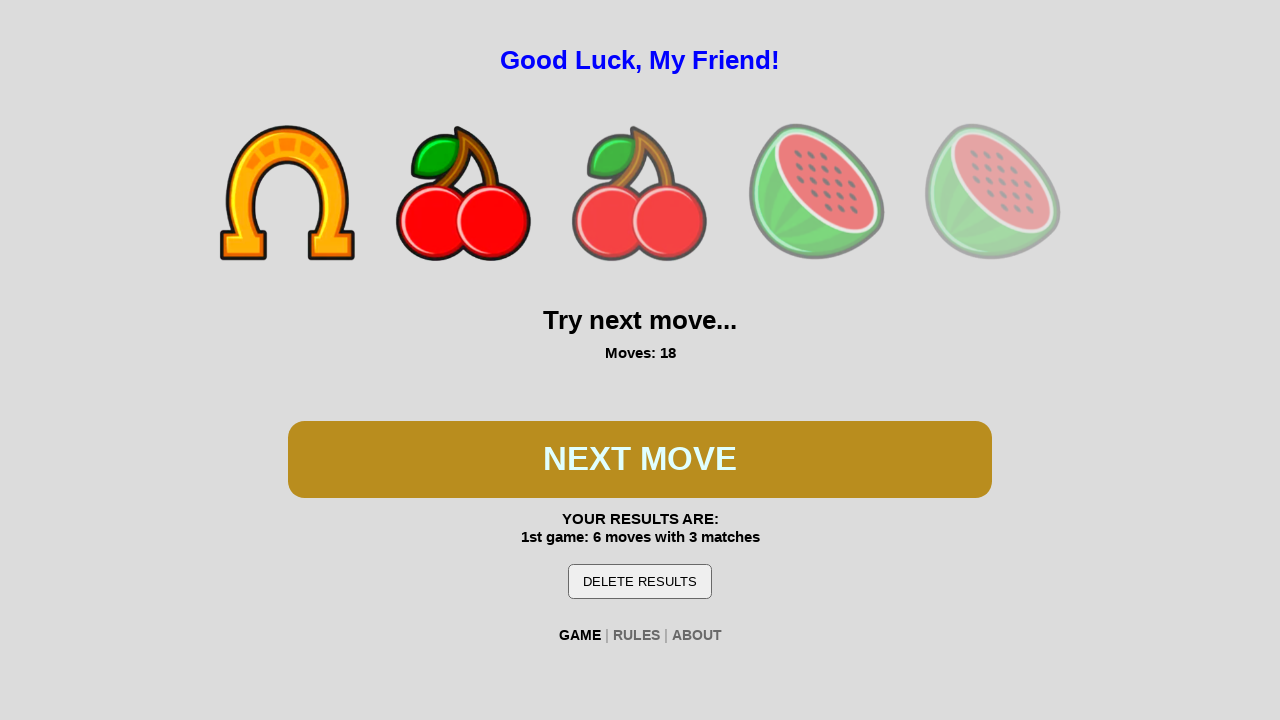

Clicked play button during second game attempt at (640, 459) on #btn
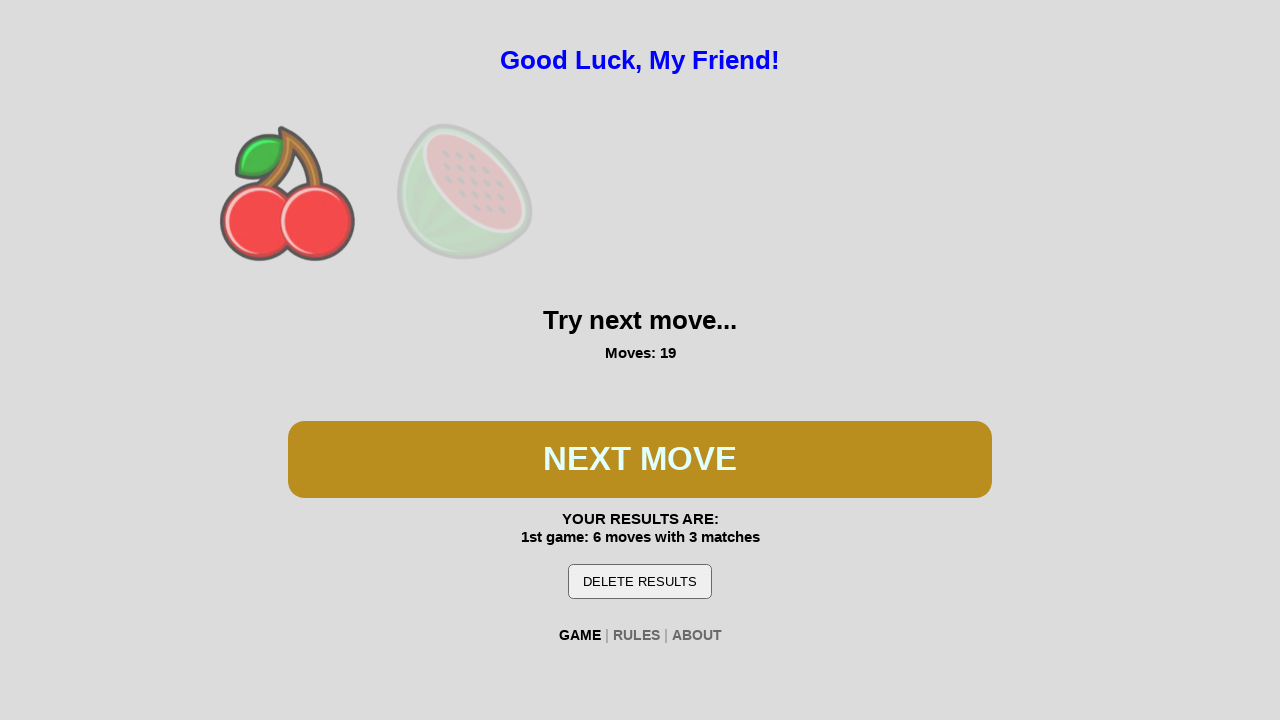

Waited 200ms for slot machine animation
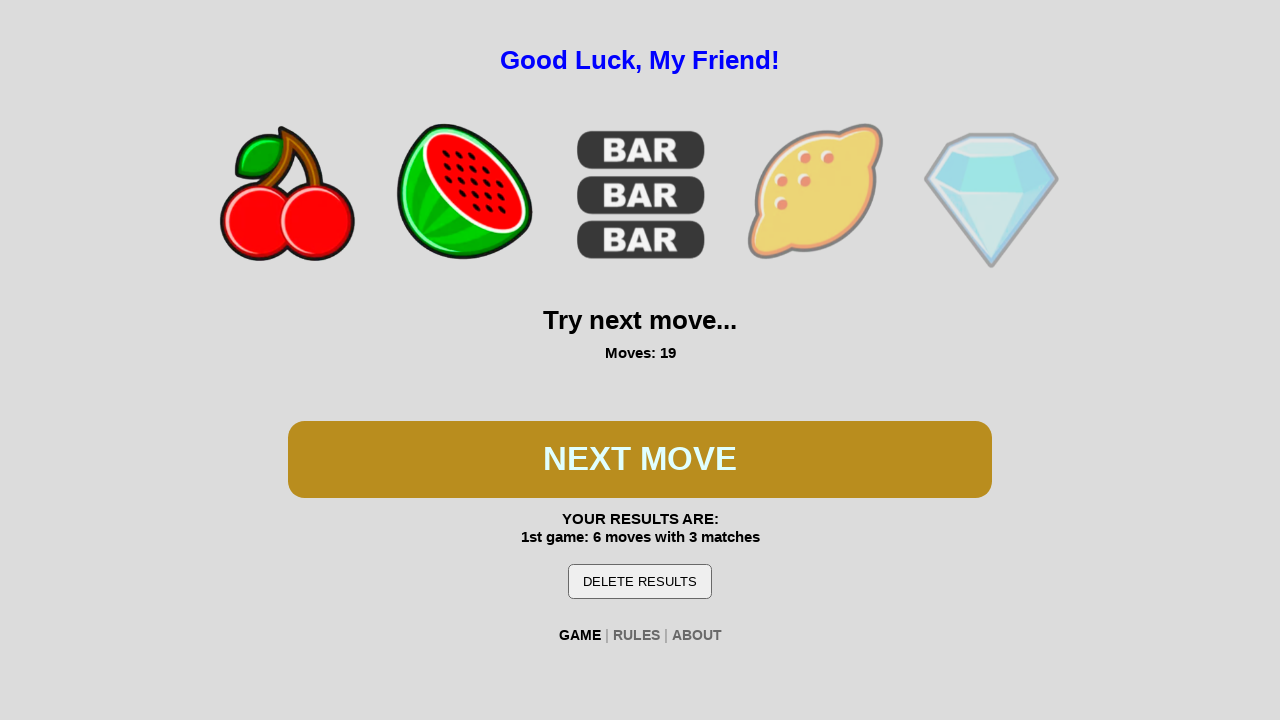

Clicked play button during second game attempt at (640, 459) on #btn
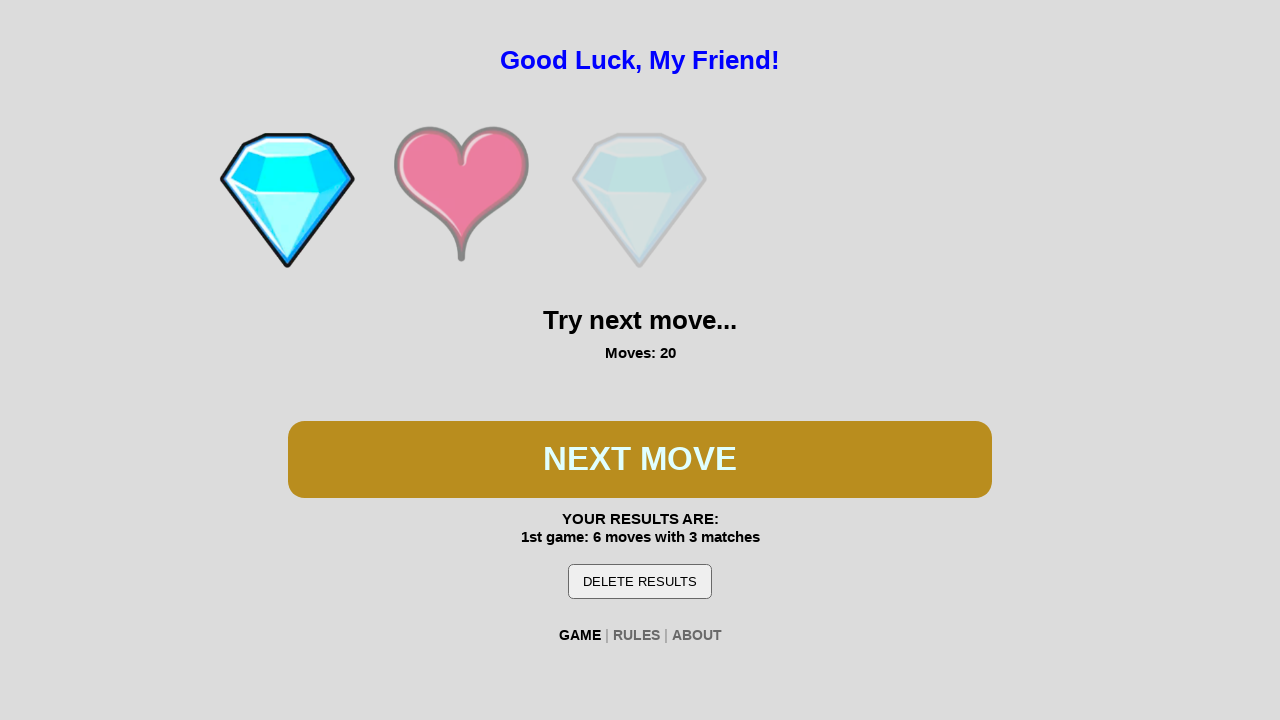

Waited 200ms for slot machine animation
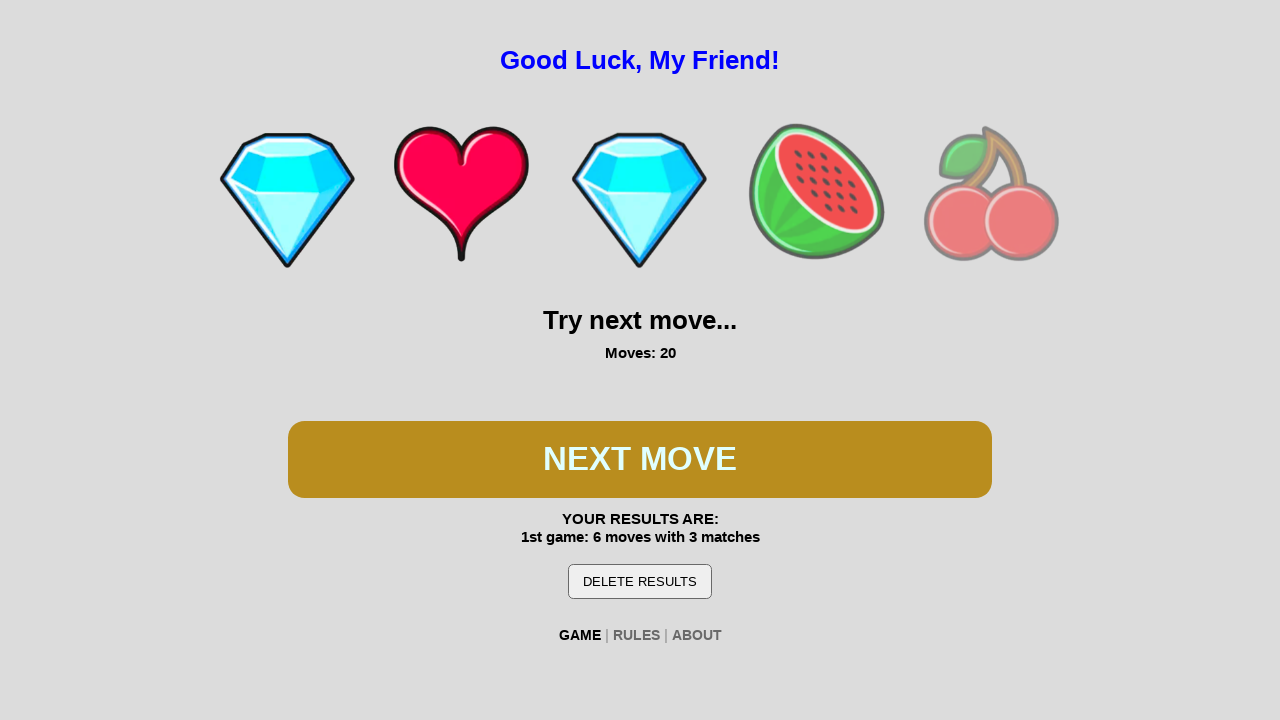

Clicked play button during second game attempt at (640, 459) on #btn
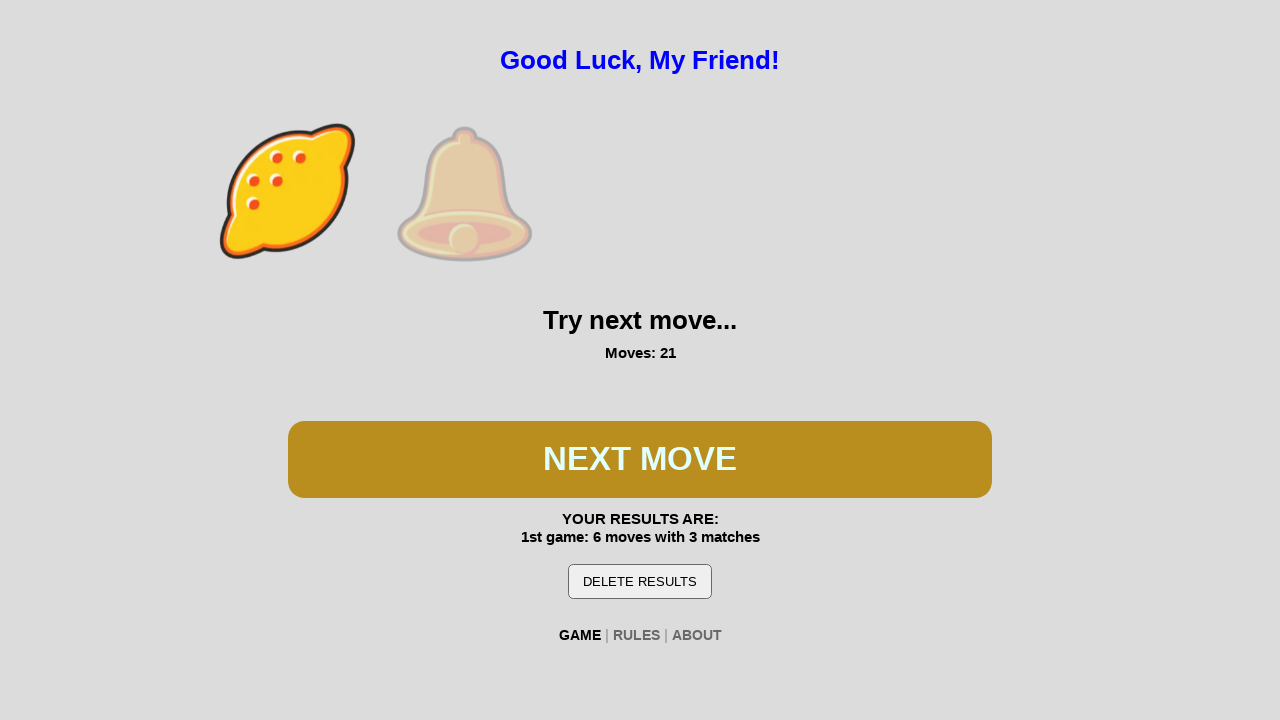

Waited 200ms for slot machine animation
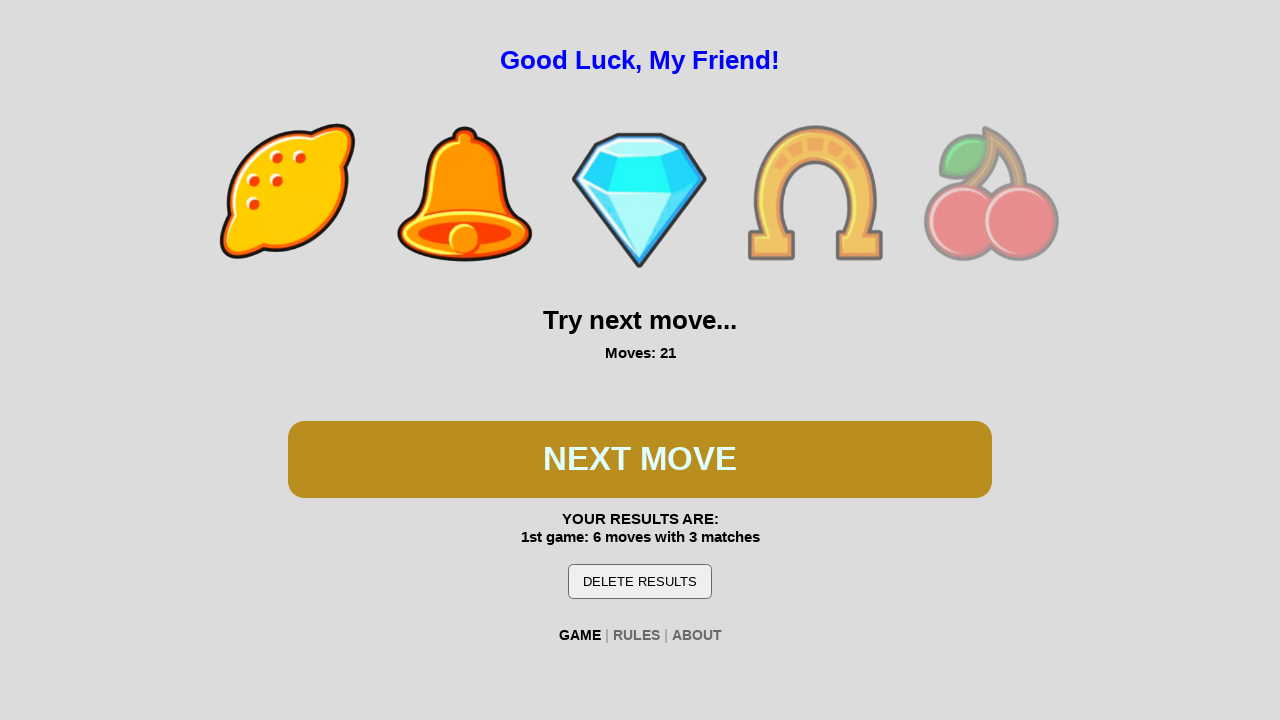

Clicked play button during second game attempt at (640, 459) on #btn
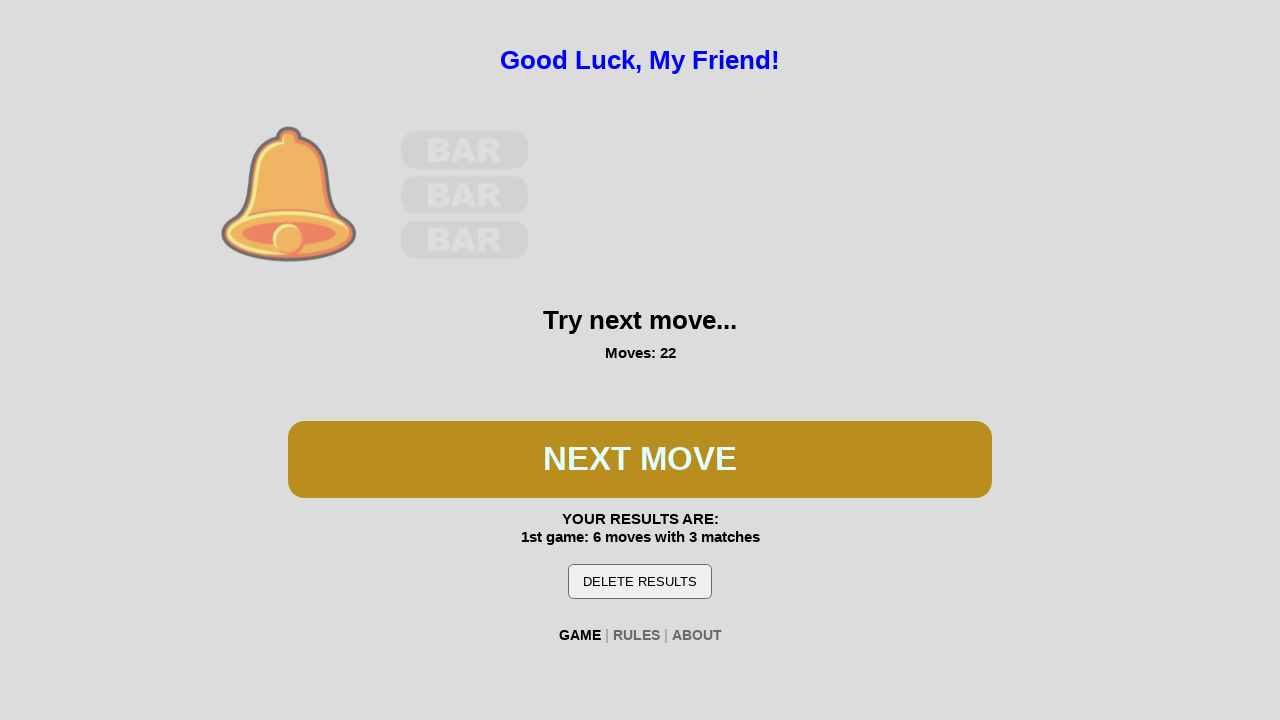

Waited 200ms for slot machine animation
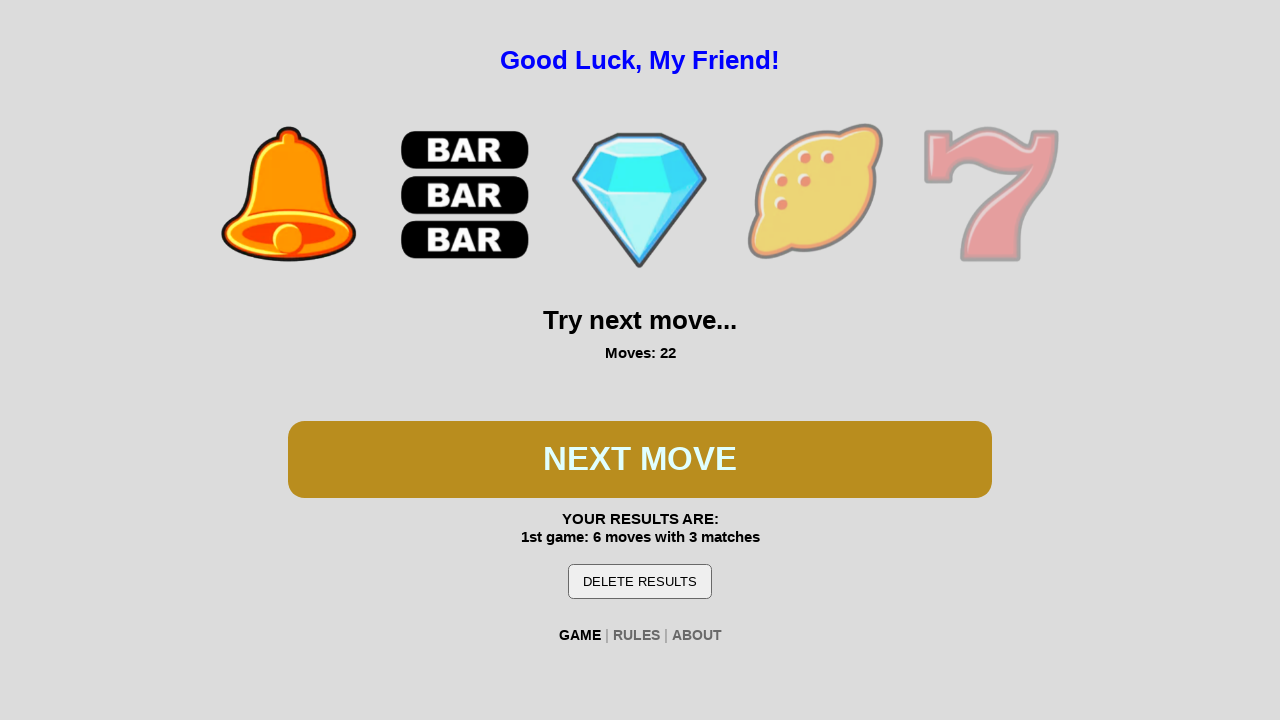

Clicked play button during second game attempt at (640, 459) on #btn
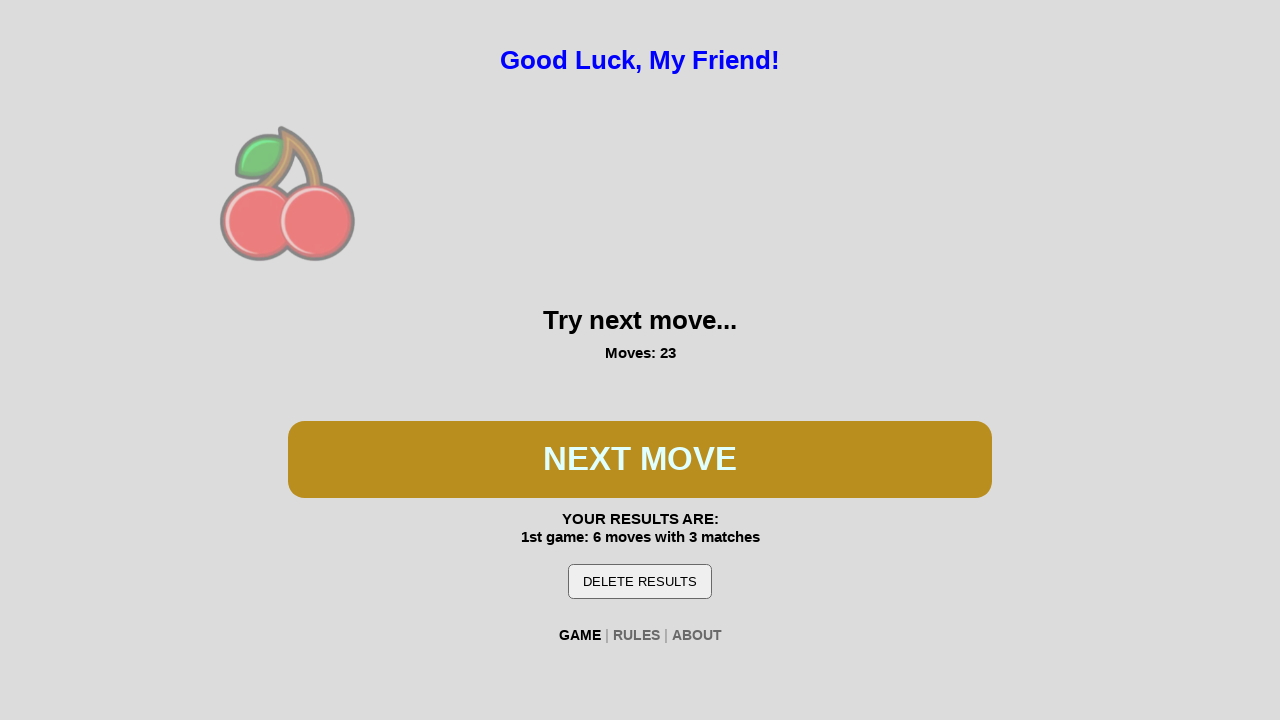

Waited 200ms for slot machine animation
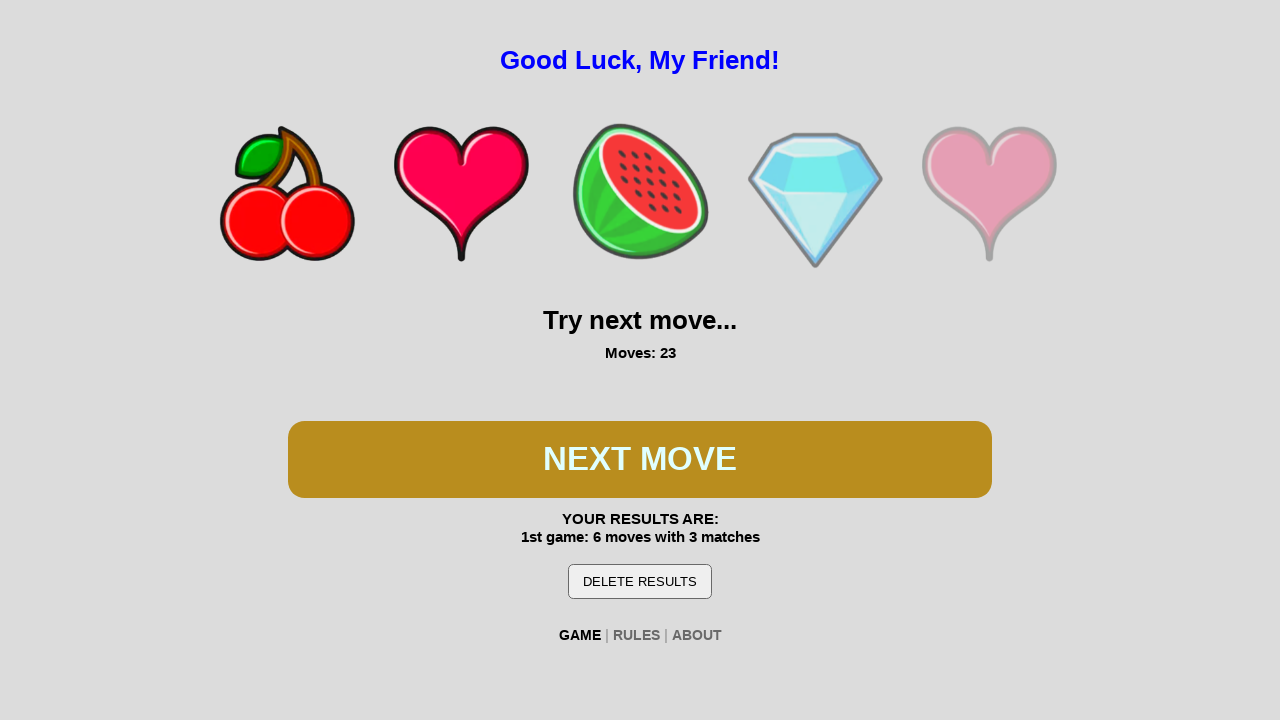

Clicked play button during second game attempt at (640, 459) on #btn
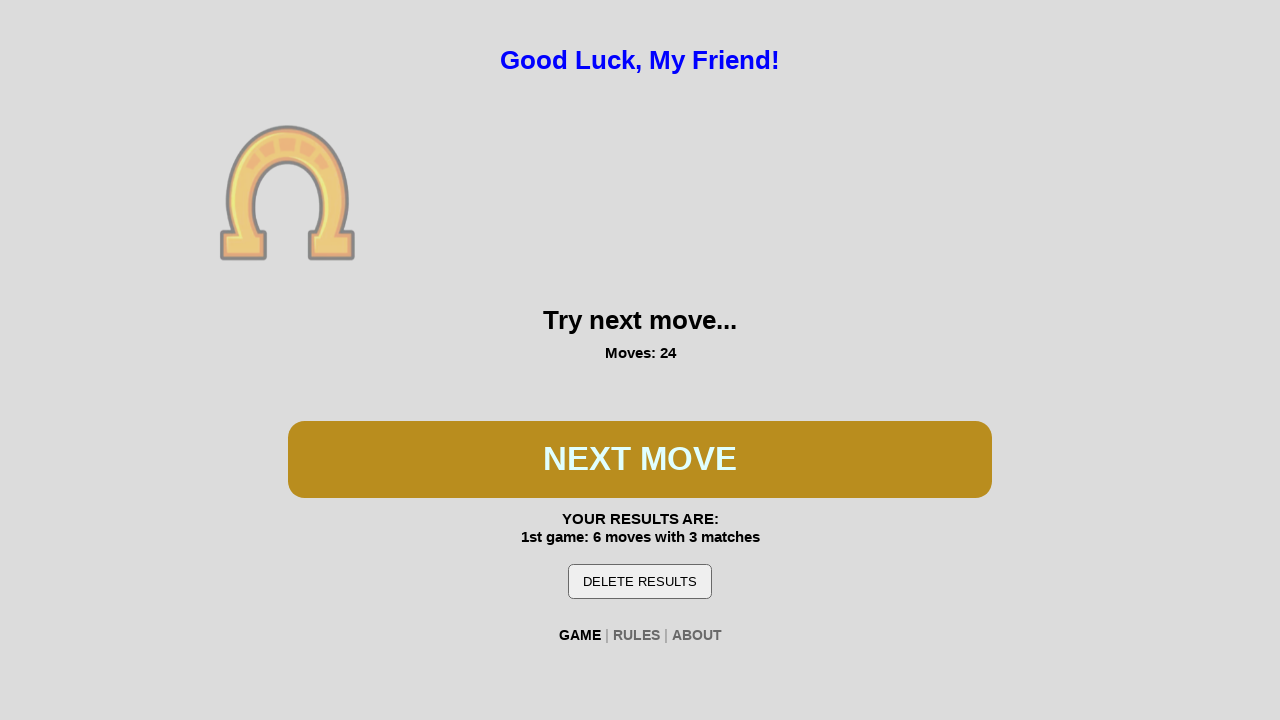

Waited 200ms for slot machine animation
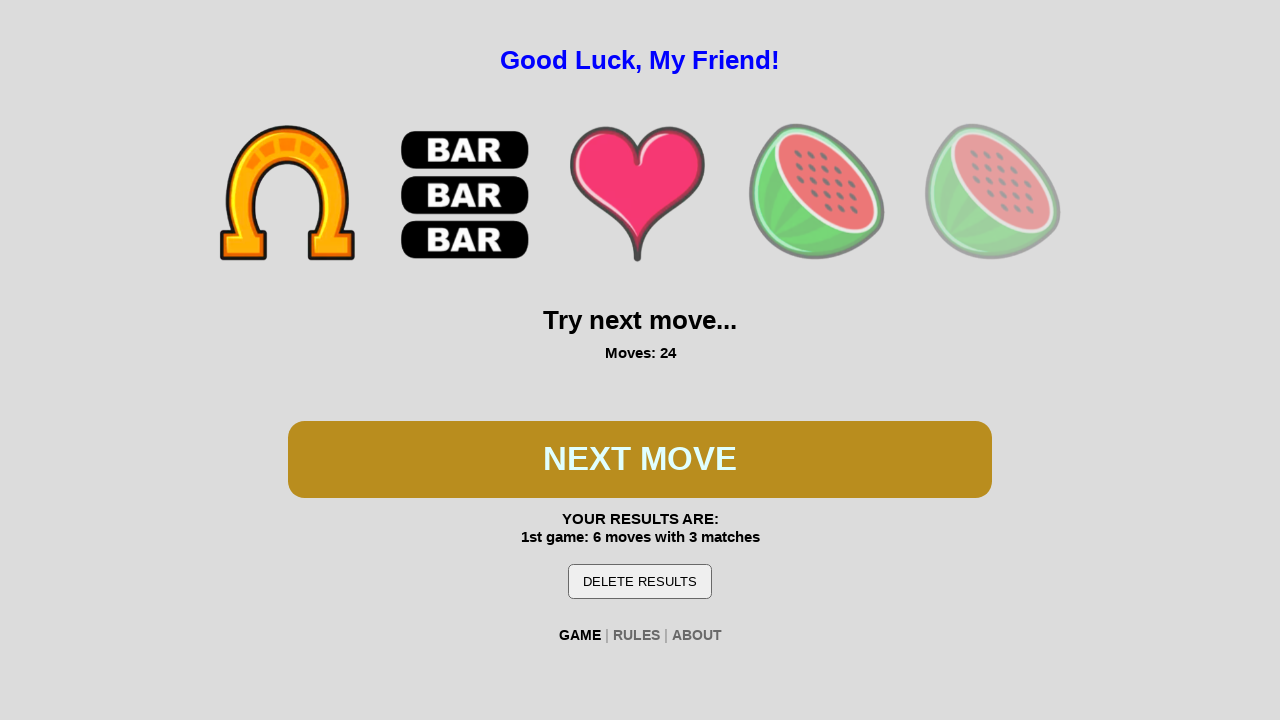

Clicked play button during second game attempt at (640, 459) on #btn
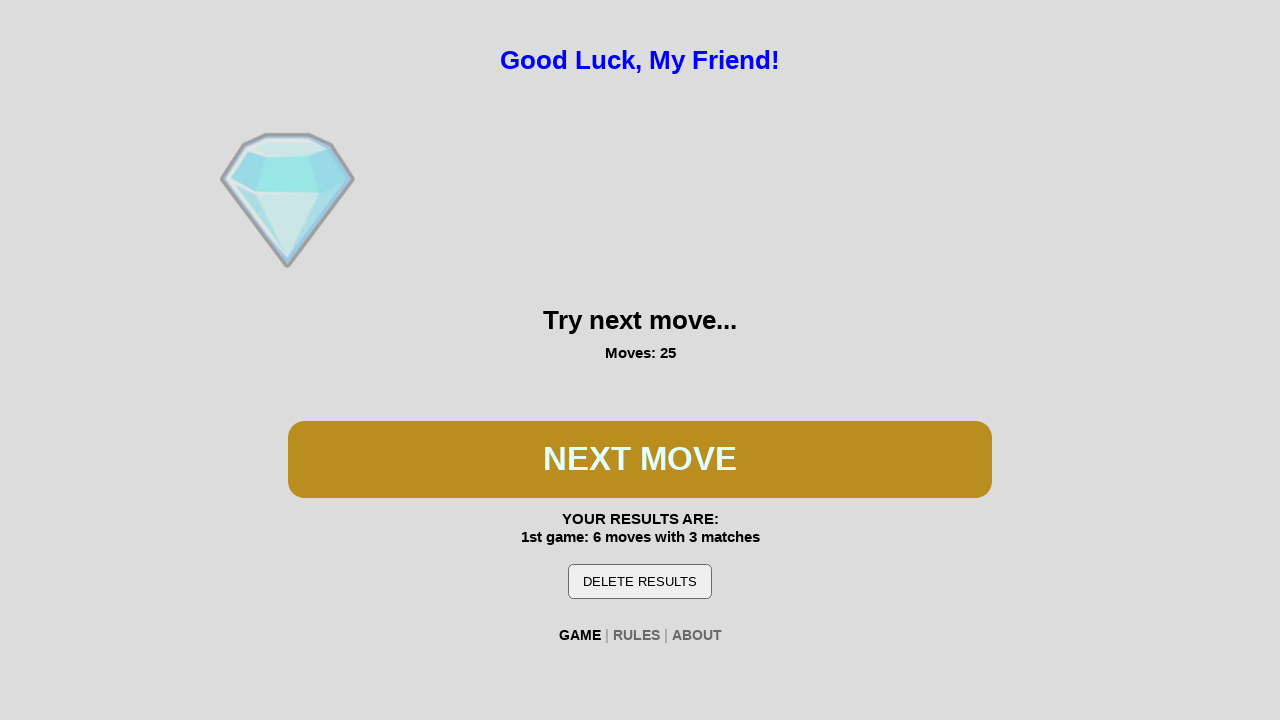

Waited 200ms for slot machine animation
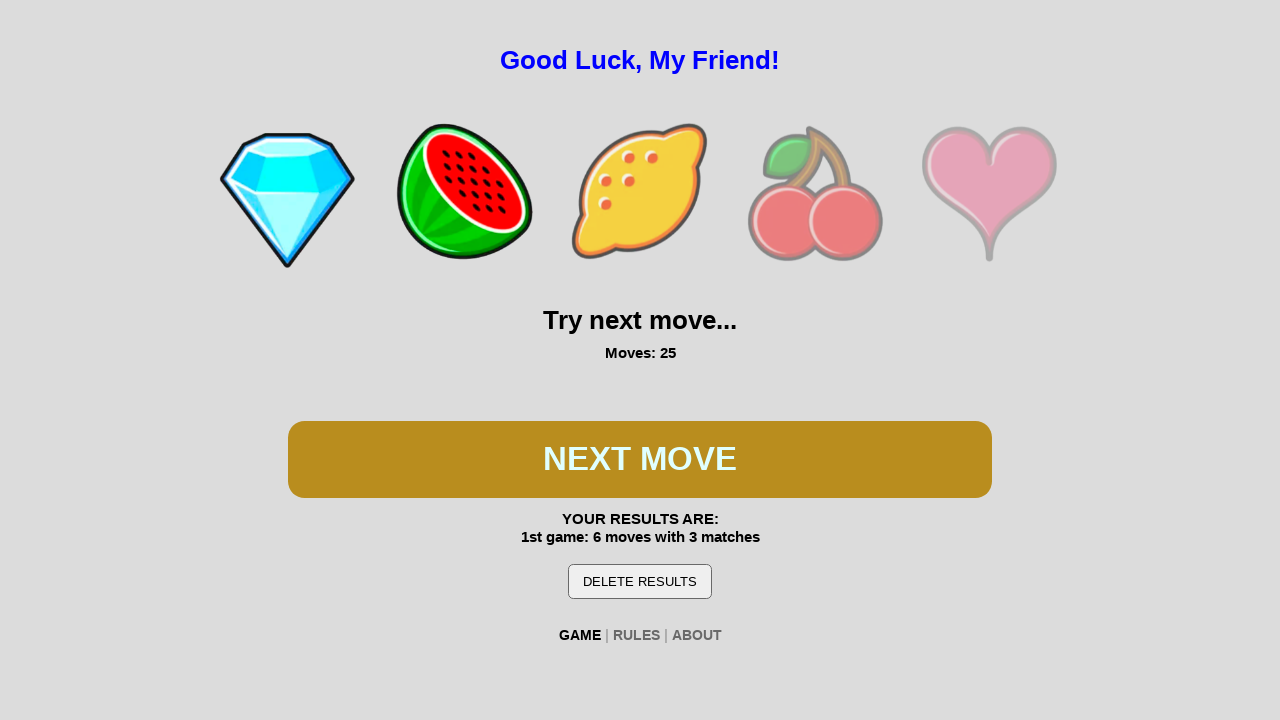

Clicked play button during second game attempt at (640, 459) on #btn
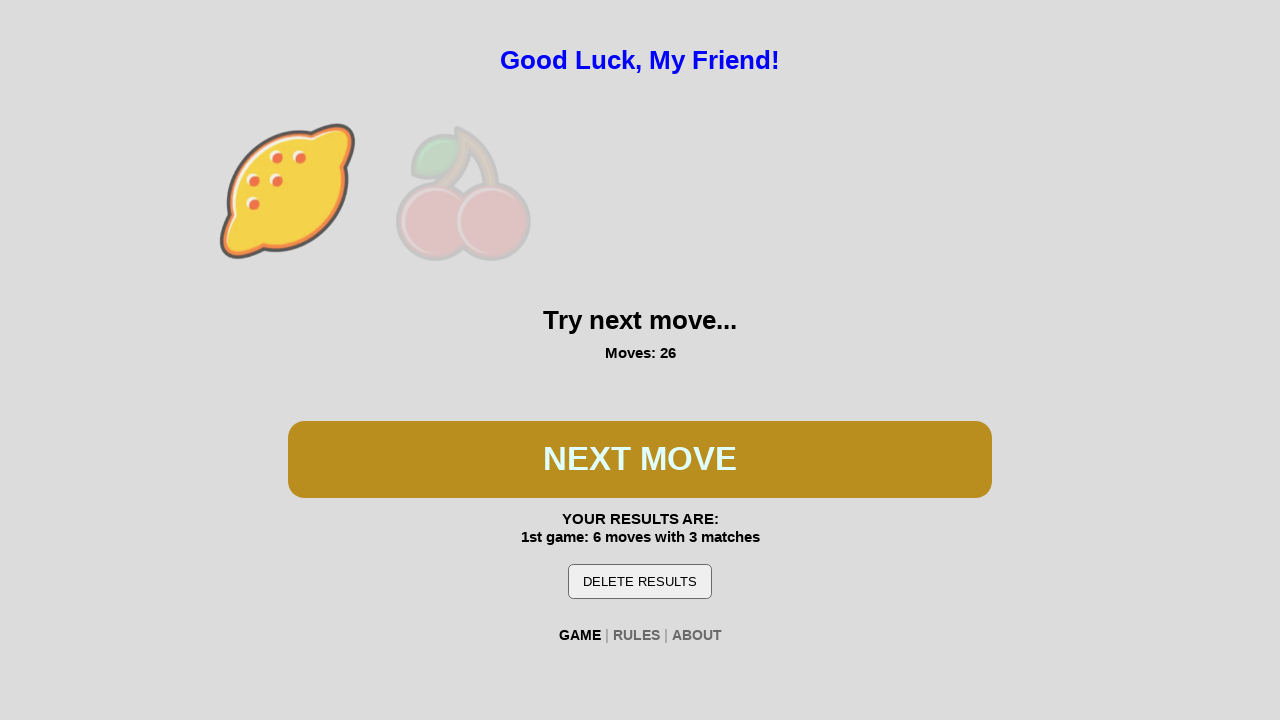

Waited 200ms for slot machine animation
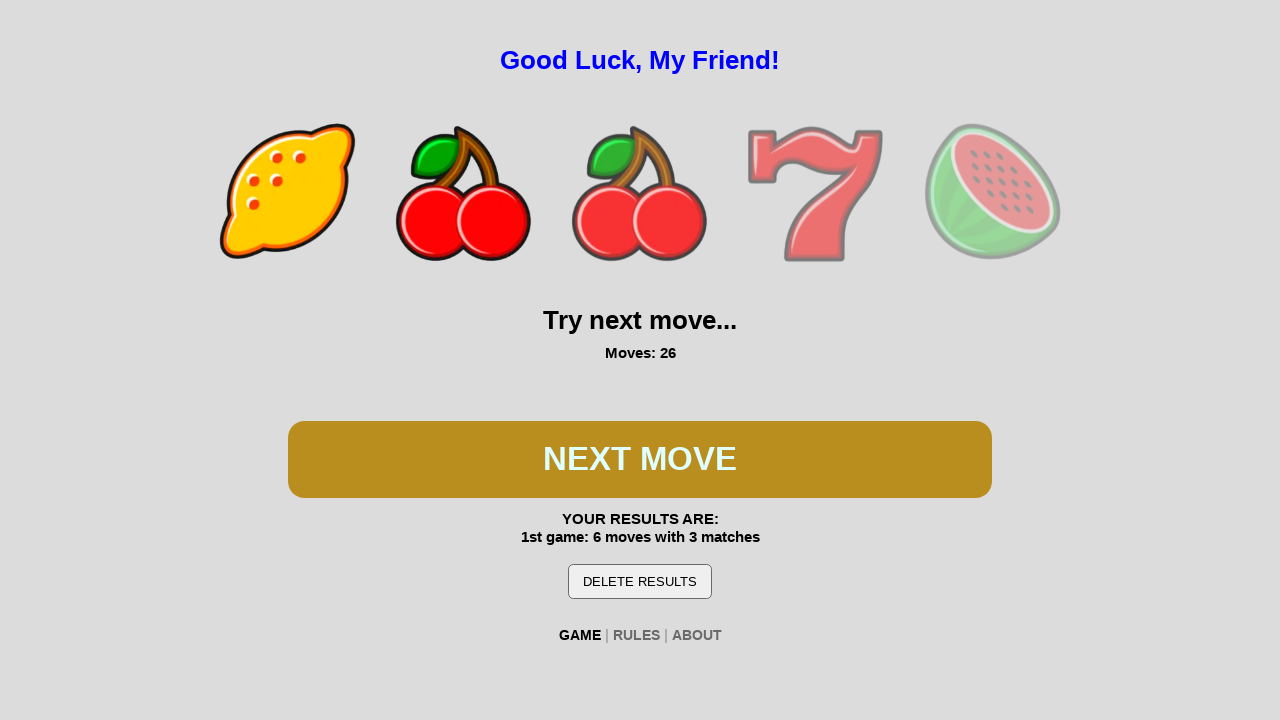

Clicked play button during second game attempt at (640, 459) on #btn
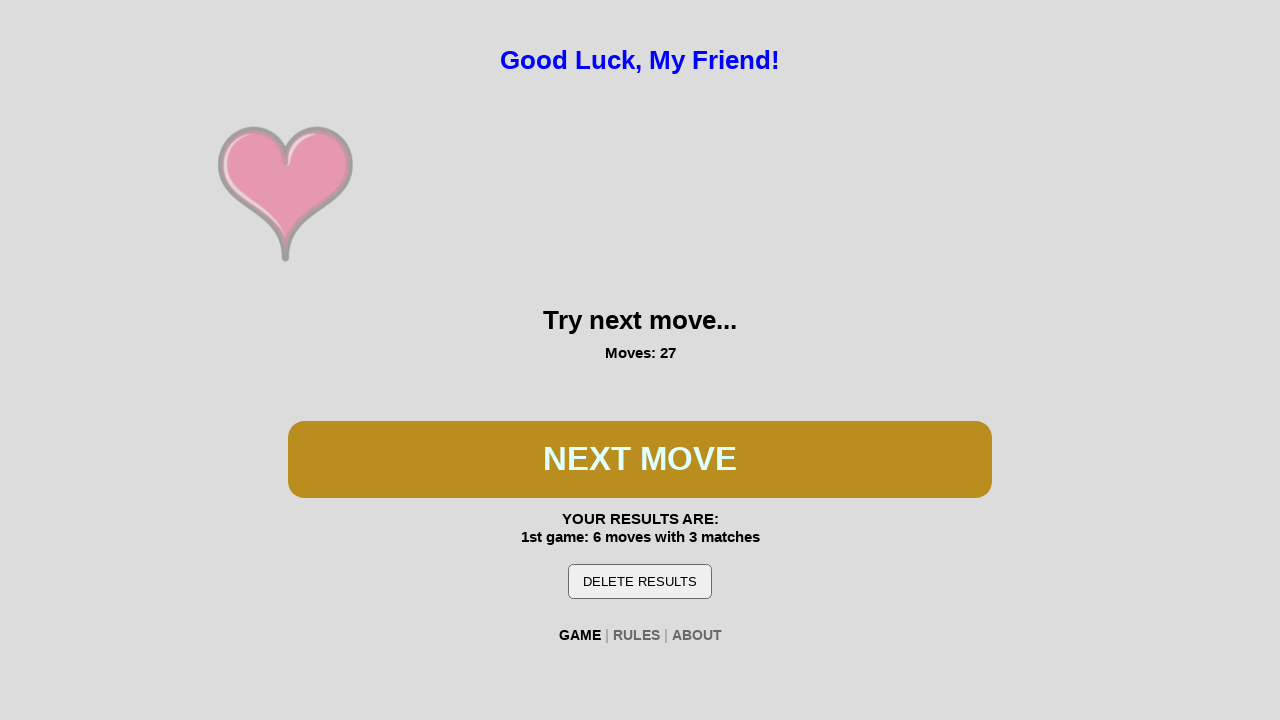

Waited 200ms for slot machine animation
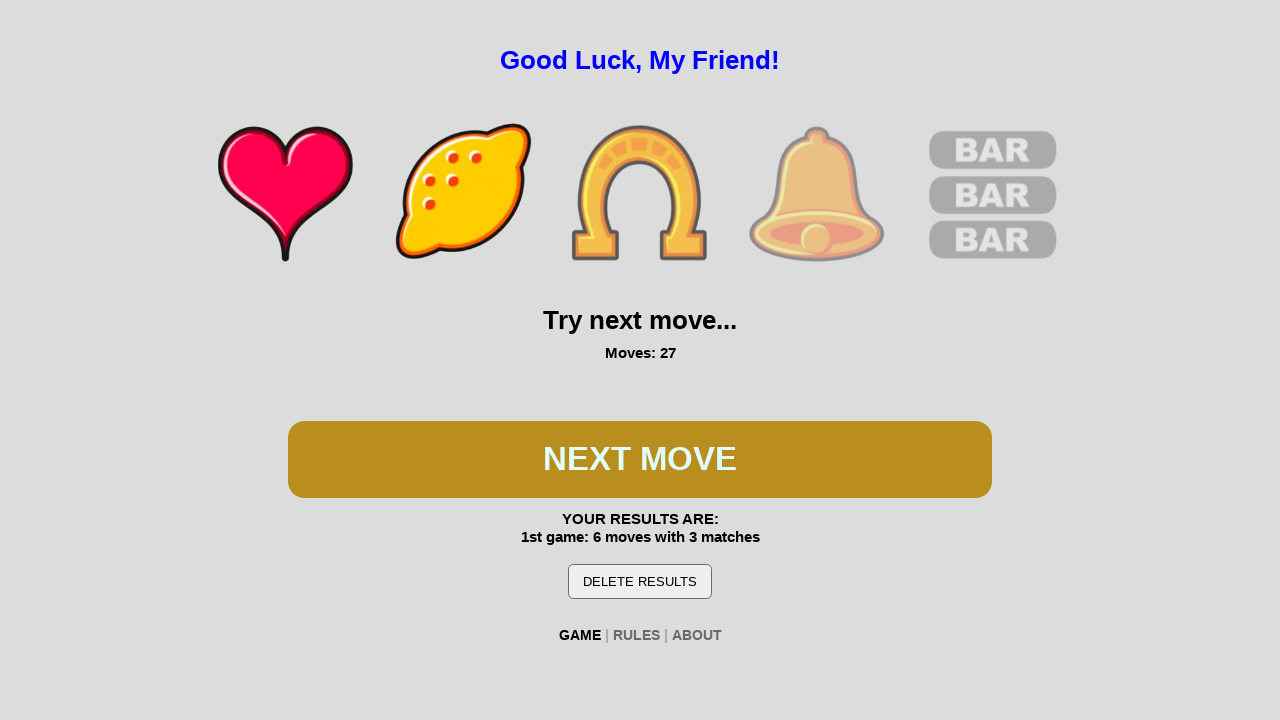

Clicked play button during second game attempt at (640, 459) on #btn
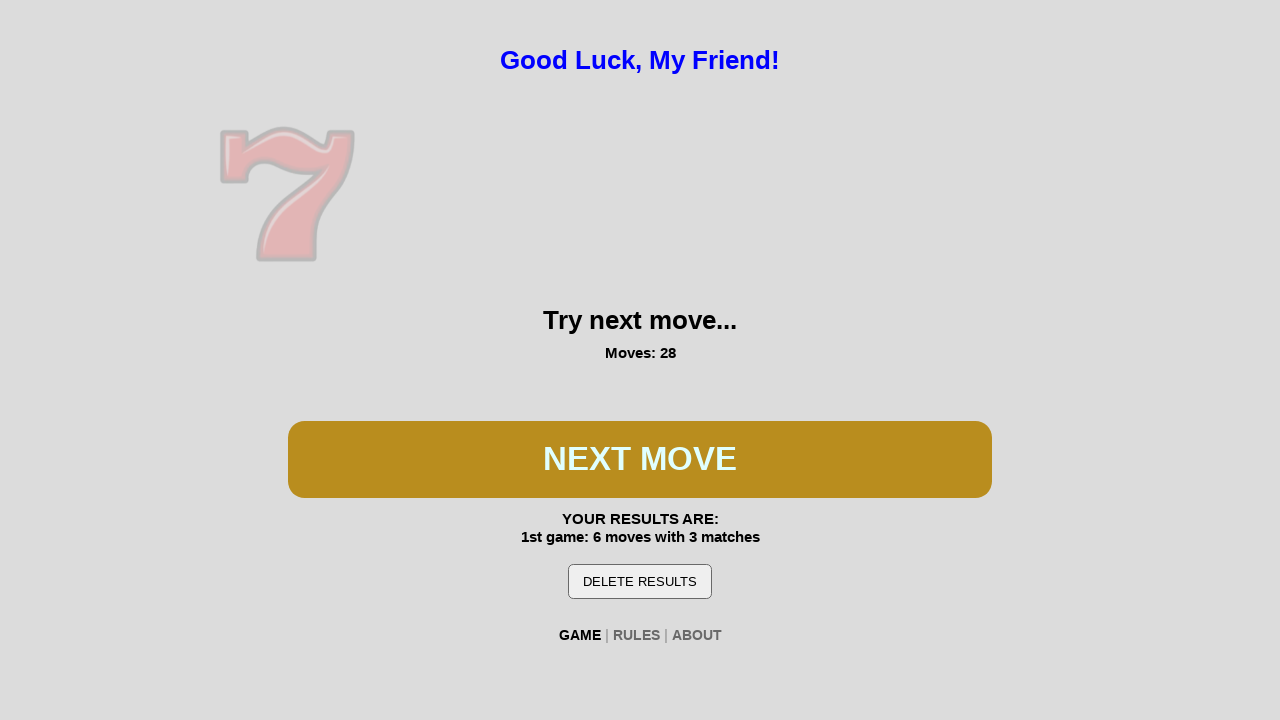

Waited 200ms for slot machine animation
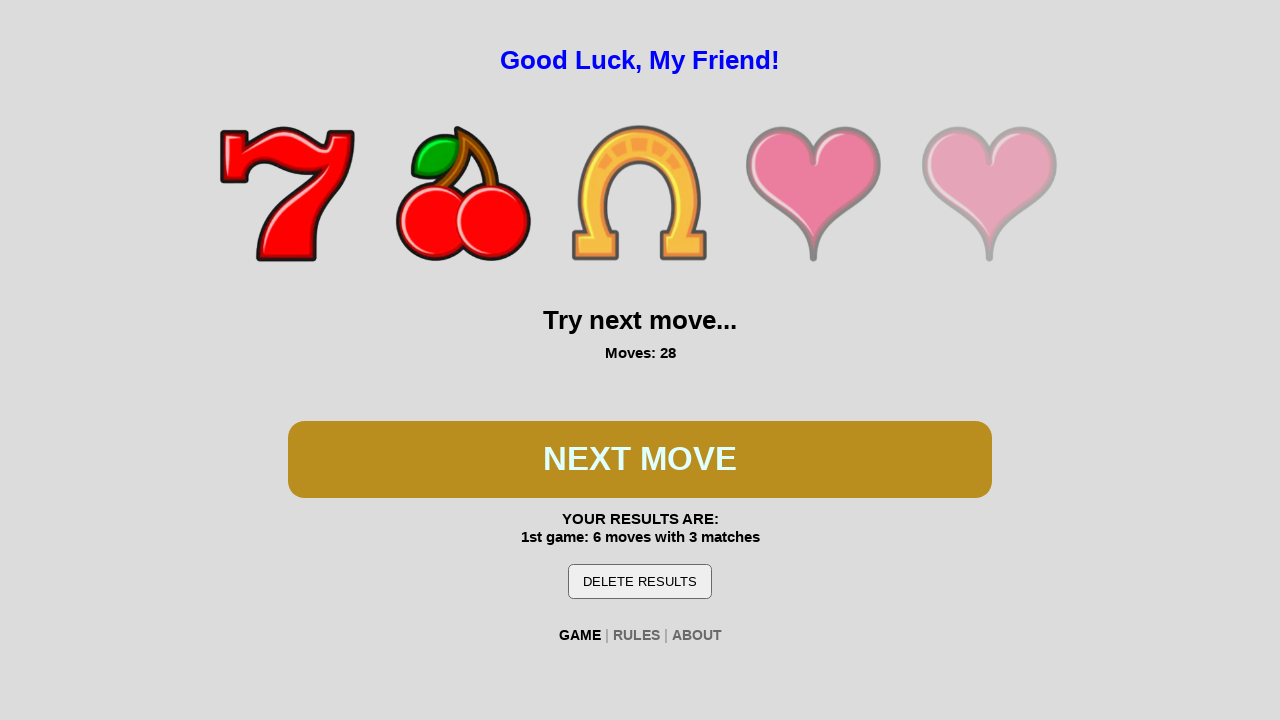

Clicked play button during second game attempt at (640, 459) on #btn
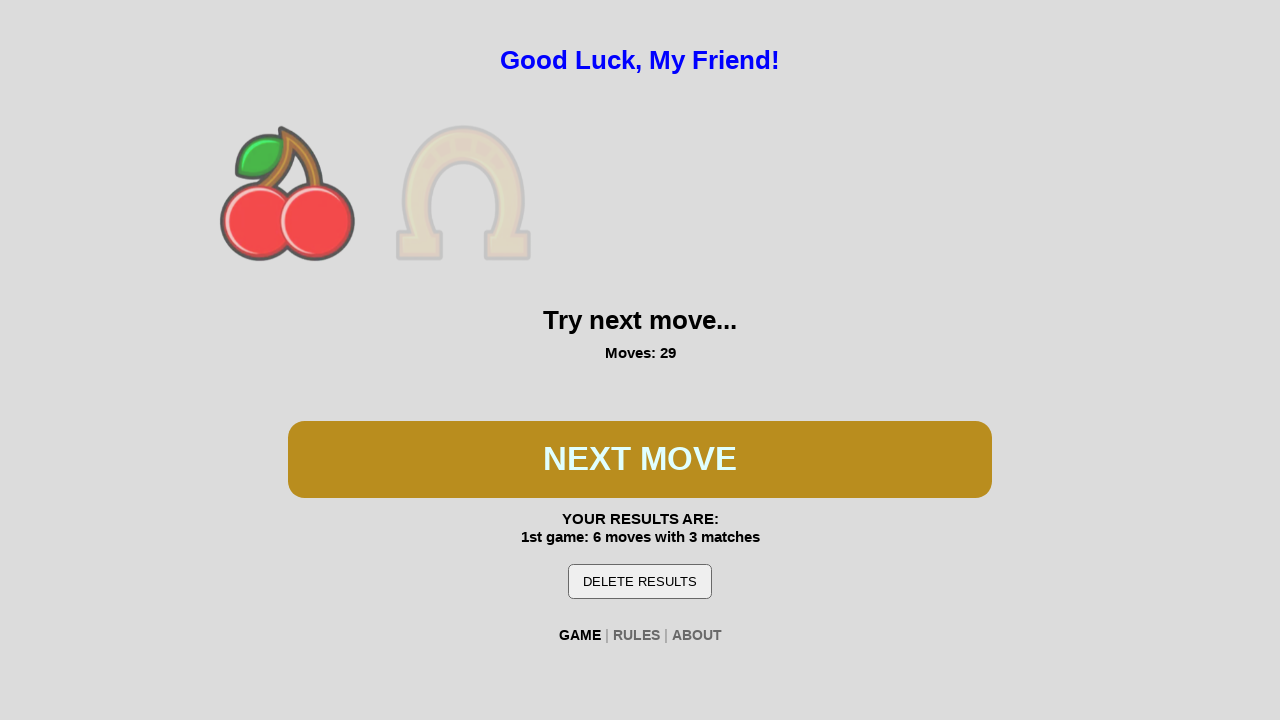

Waited 200ms for slot machine animation
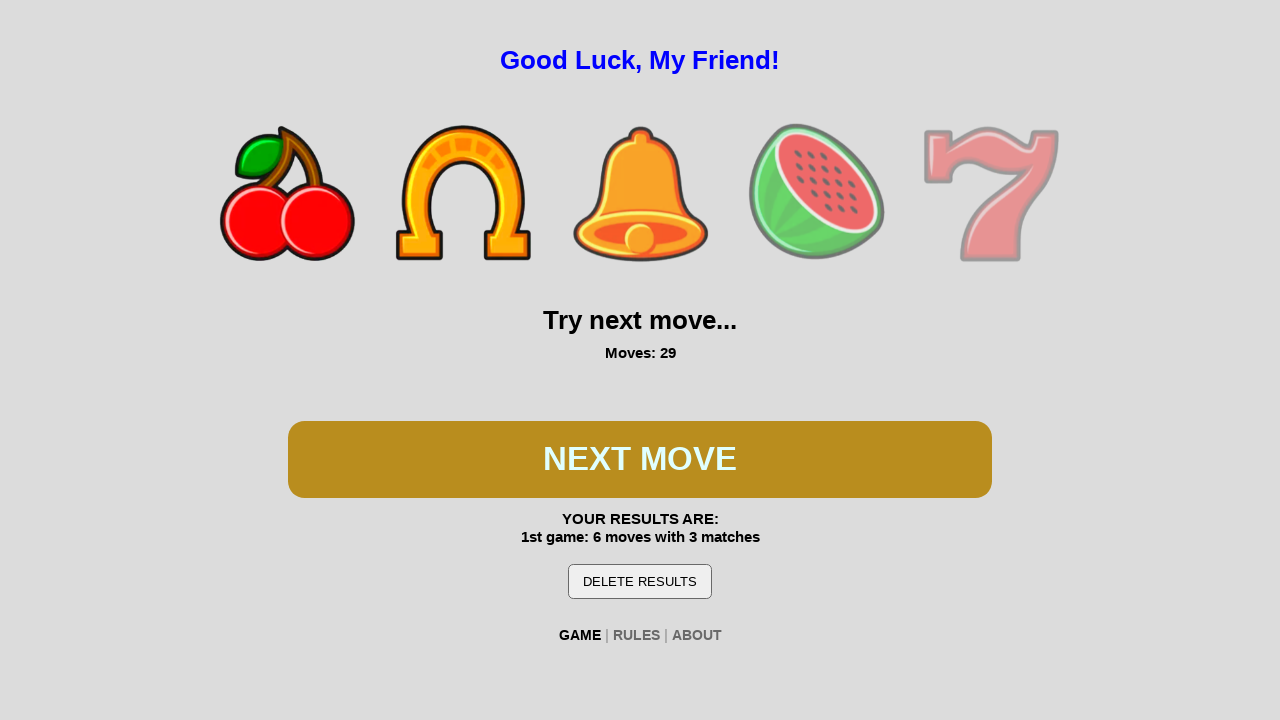

Clicked play button during second game attempt at (640, 459) on #btn
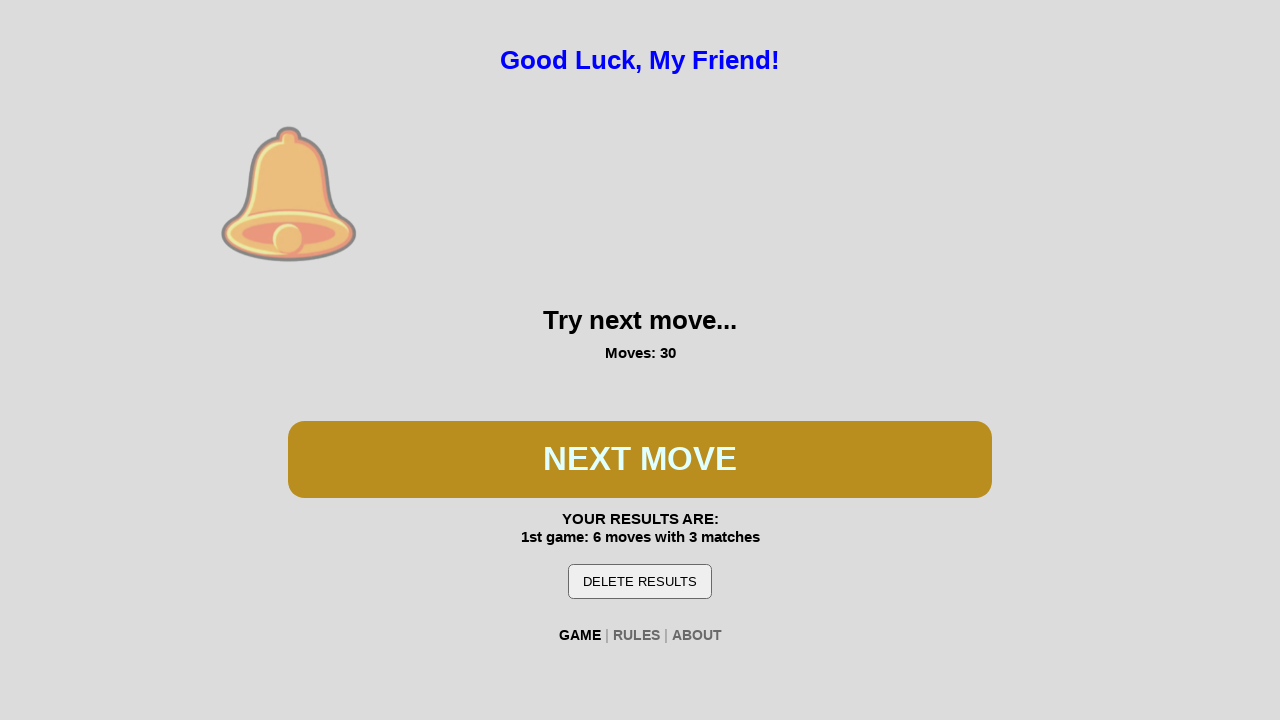

Waited 200ms for slot machine animation
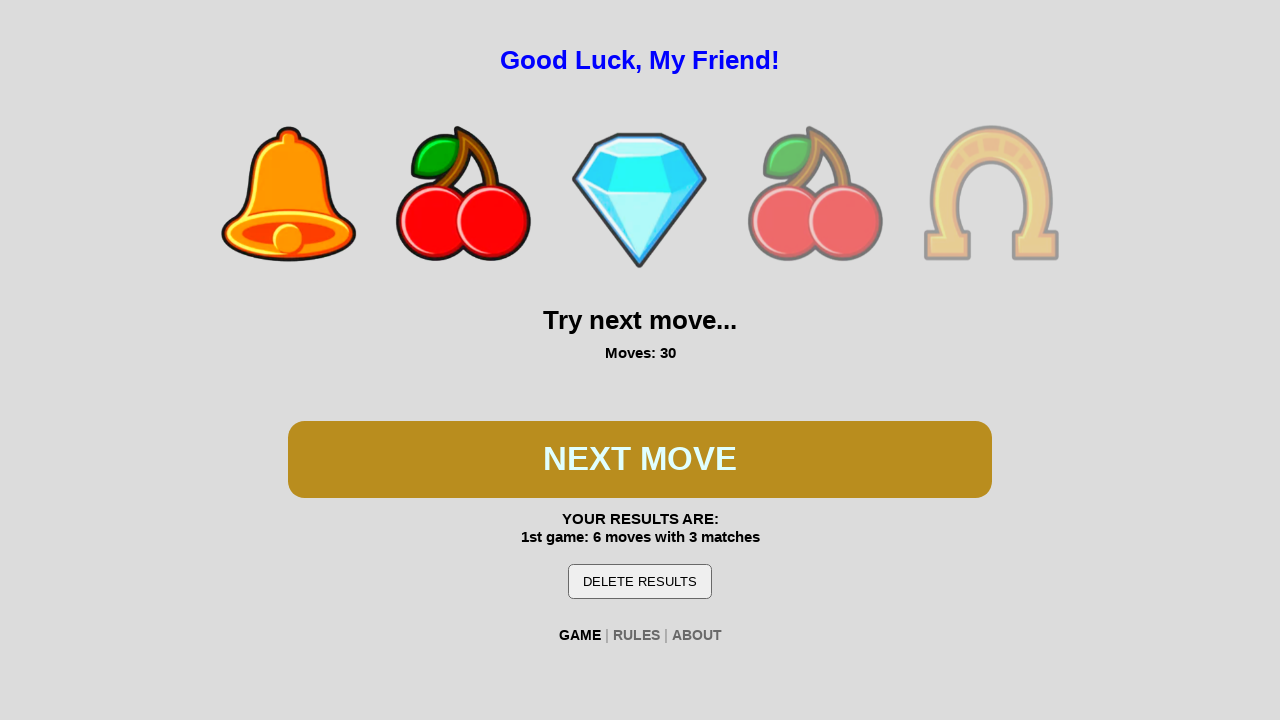

Clicked play button during second game attempt at (640, 459) on #btn
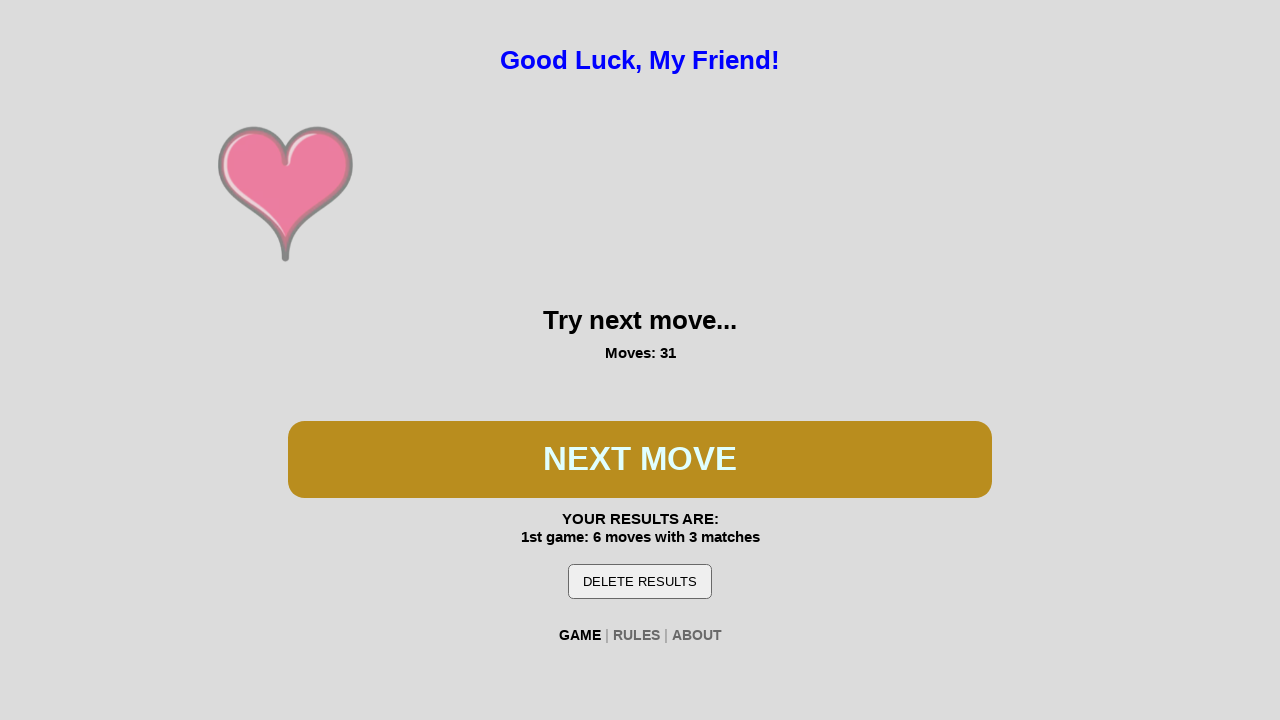

Waited 200ms for slot machine animation
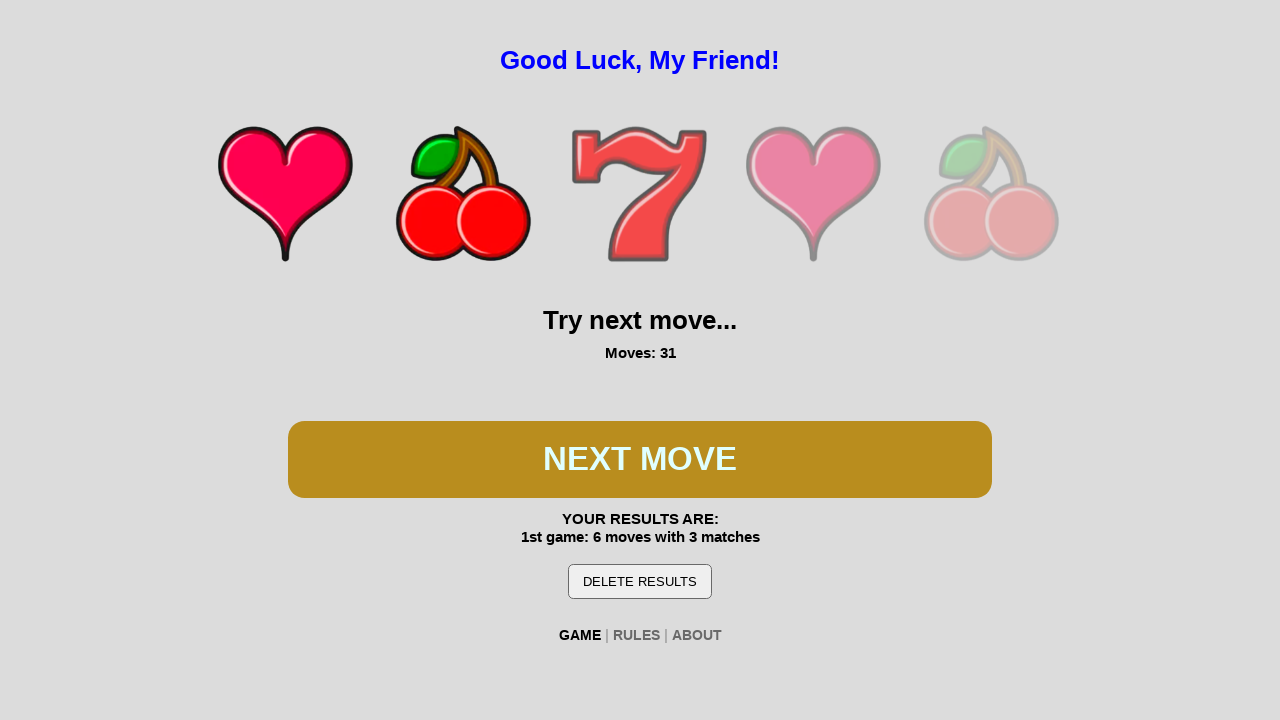

Clicked play button during second game attempt at (640, 459) on #btn
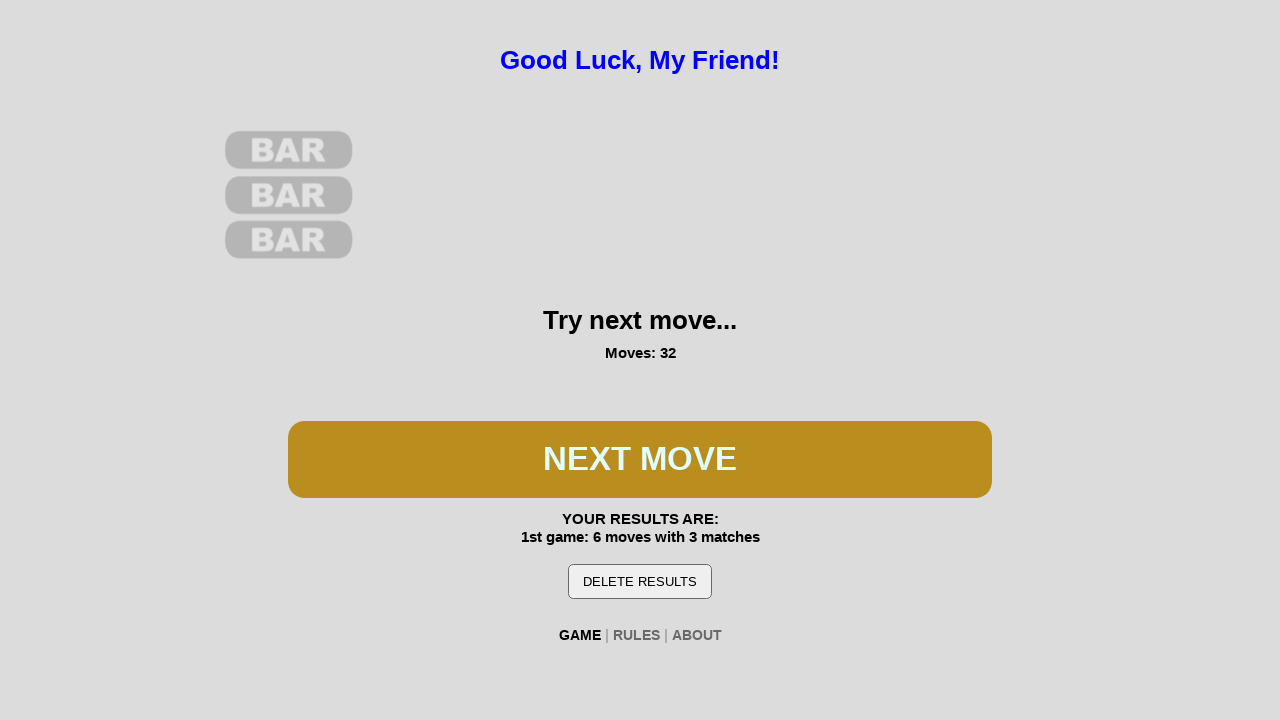

Waited 200ms for slot machine animation
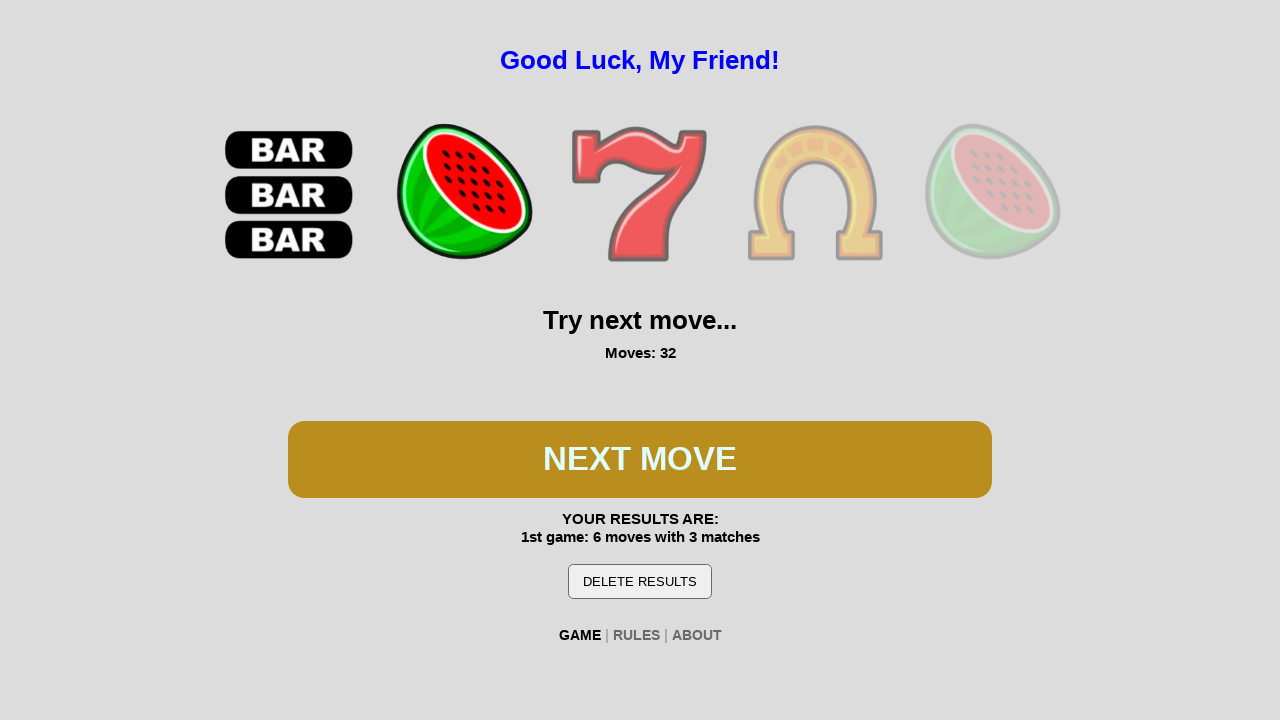

Clicked play button during second game attempt at (640, 459) on #btn
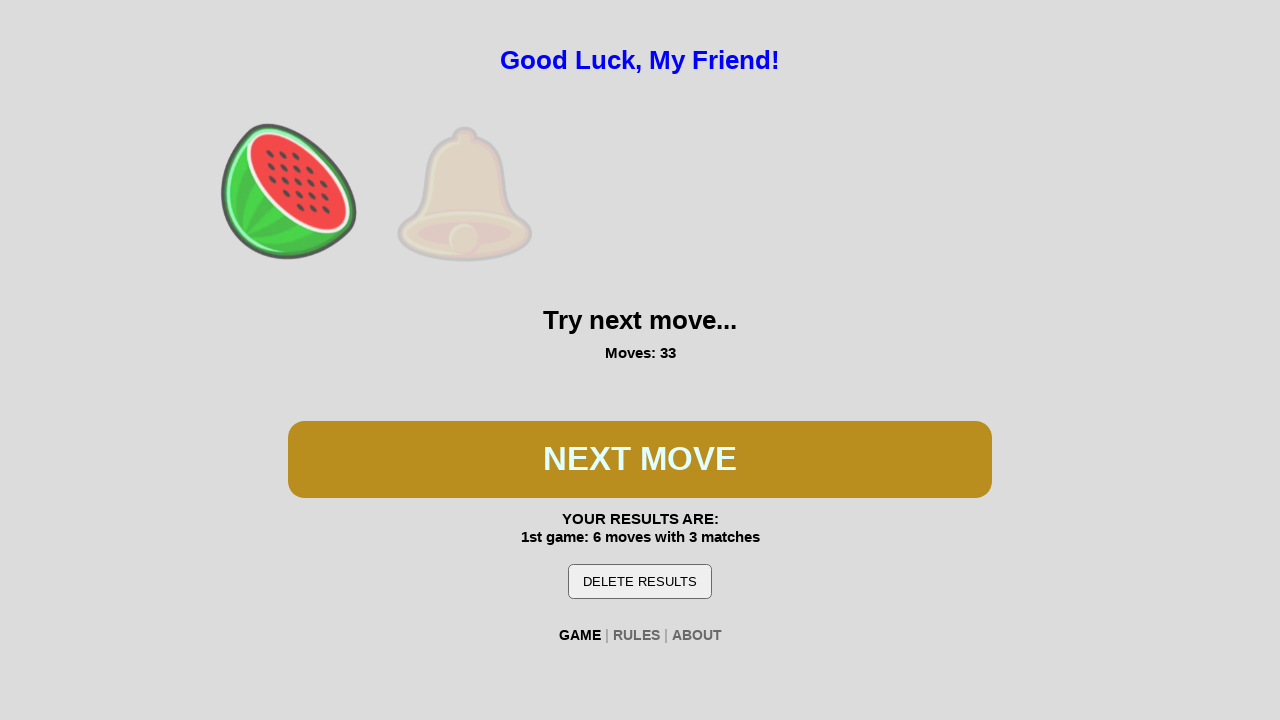

Waited 200ms for slot machine animation
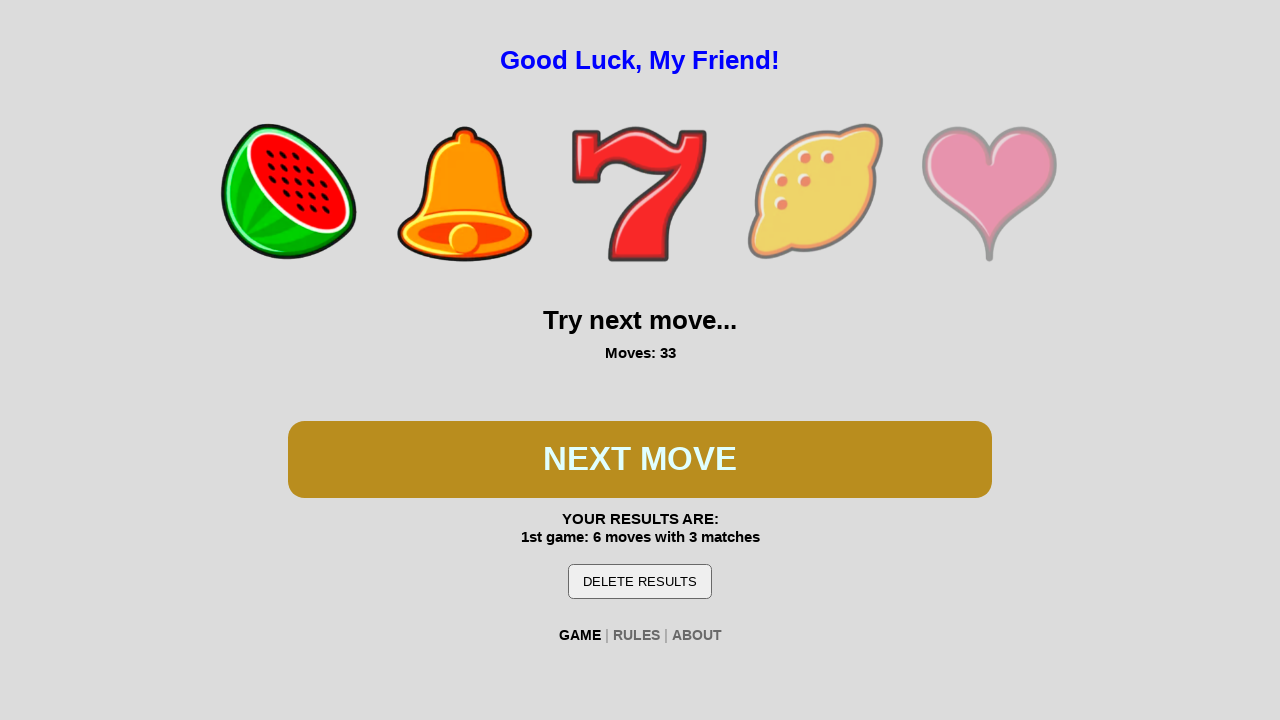

Clicked play button during second game attempt at (640, 459) on #btn
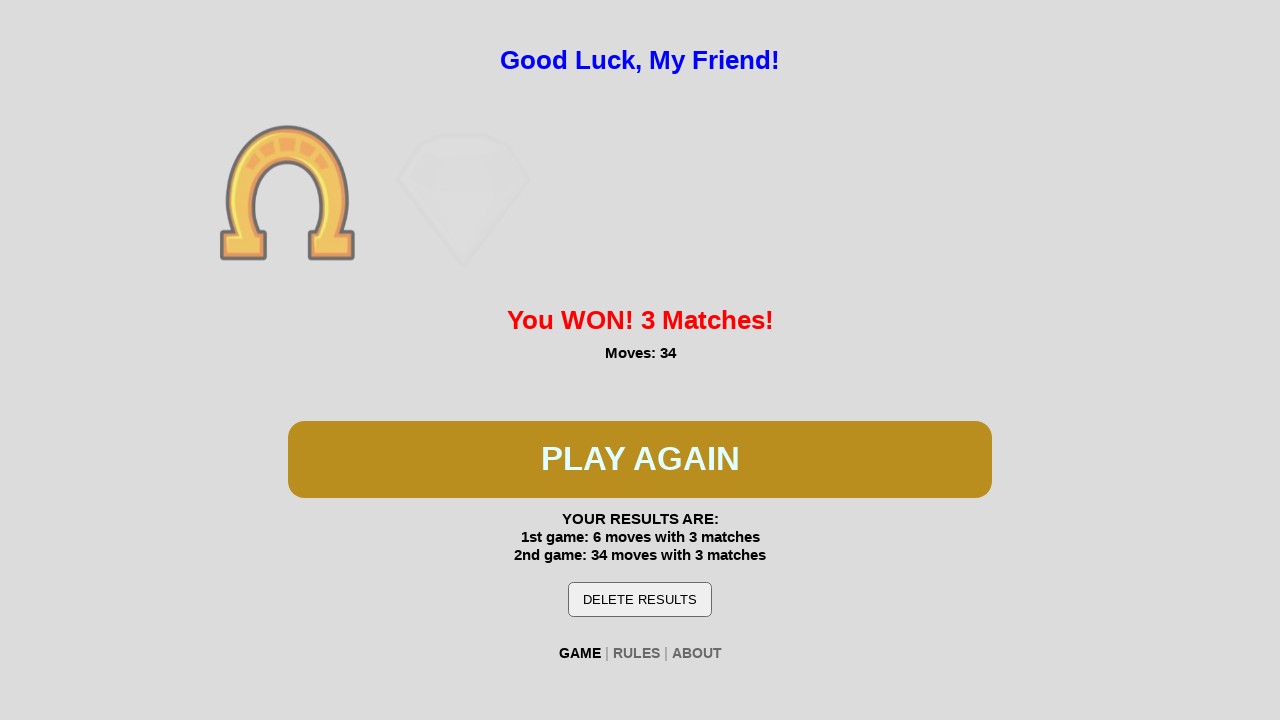

Waited 200ms for slot machine animation
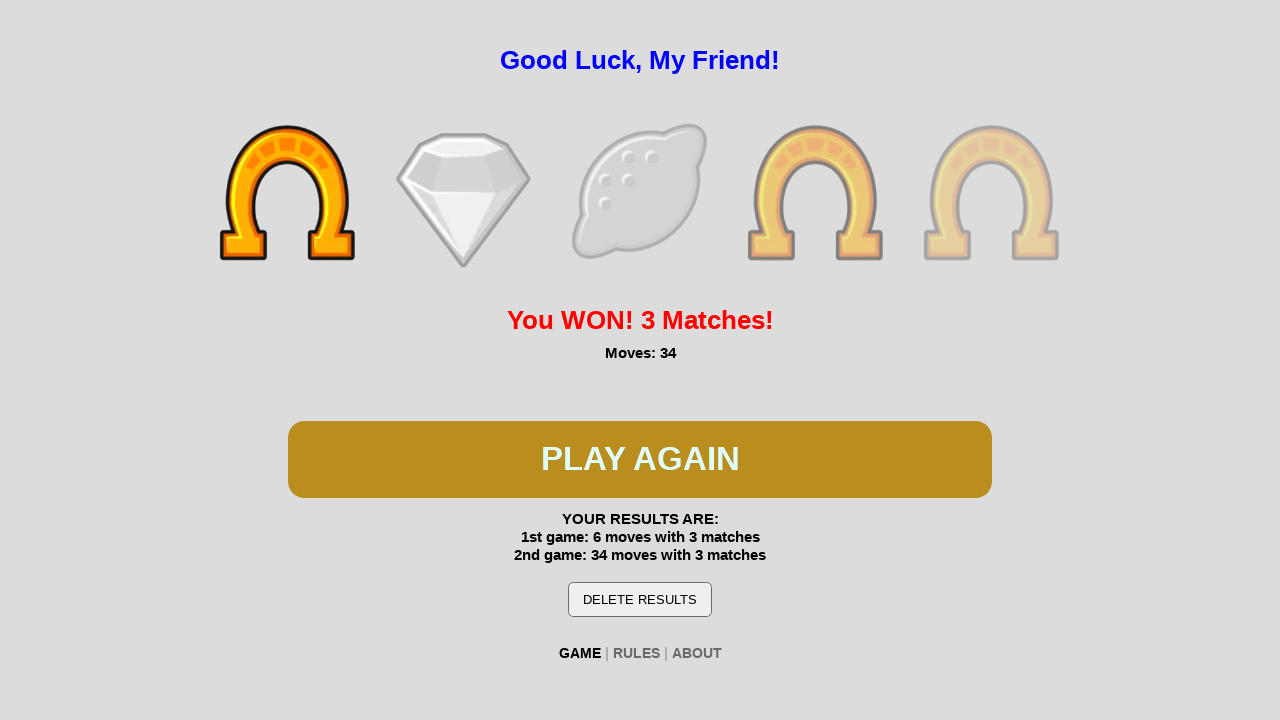

Second win detected - 'You WON!' message appeared
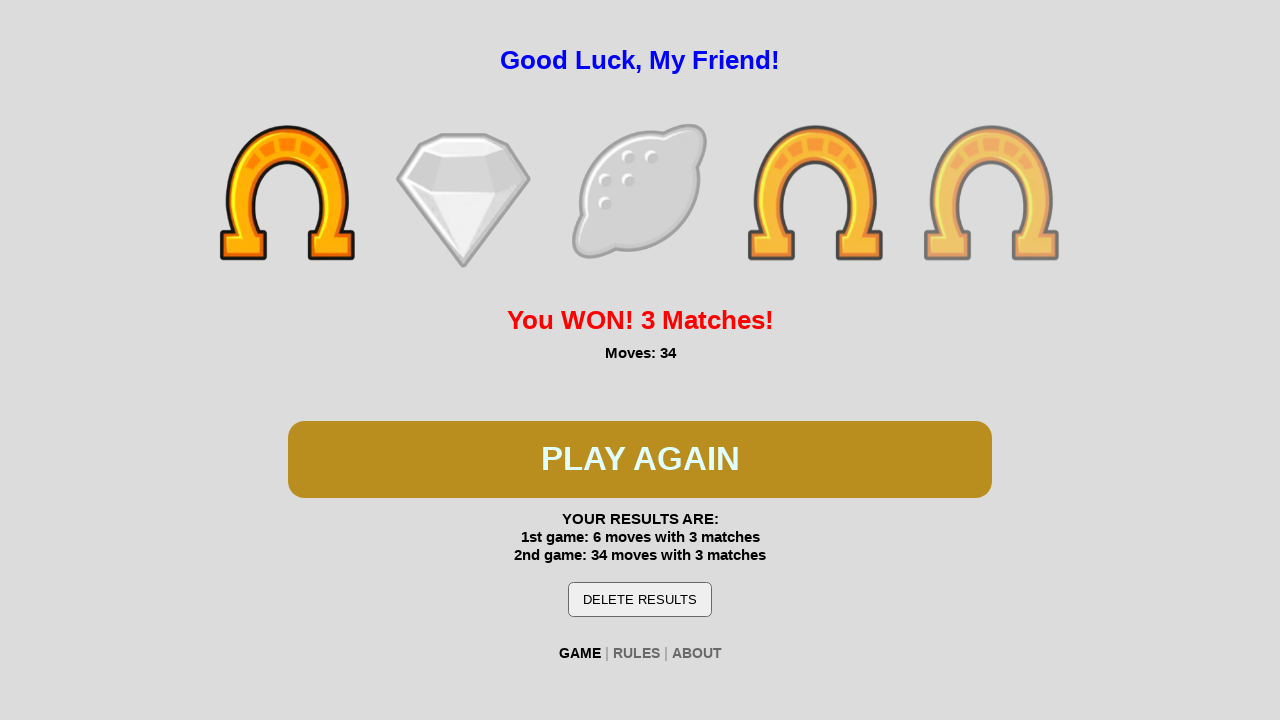

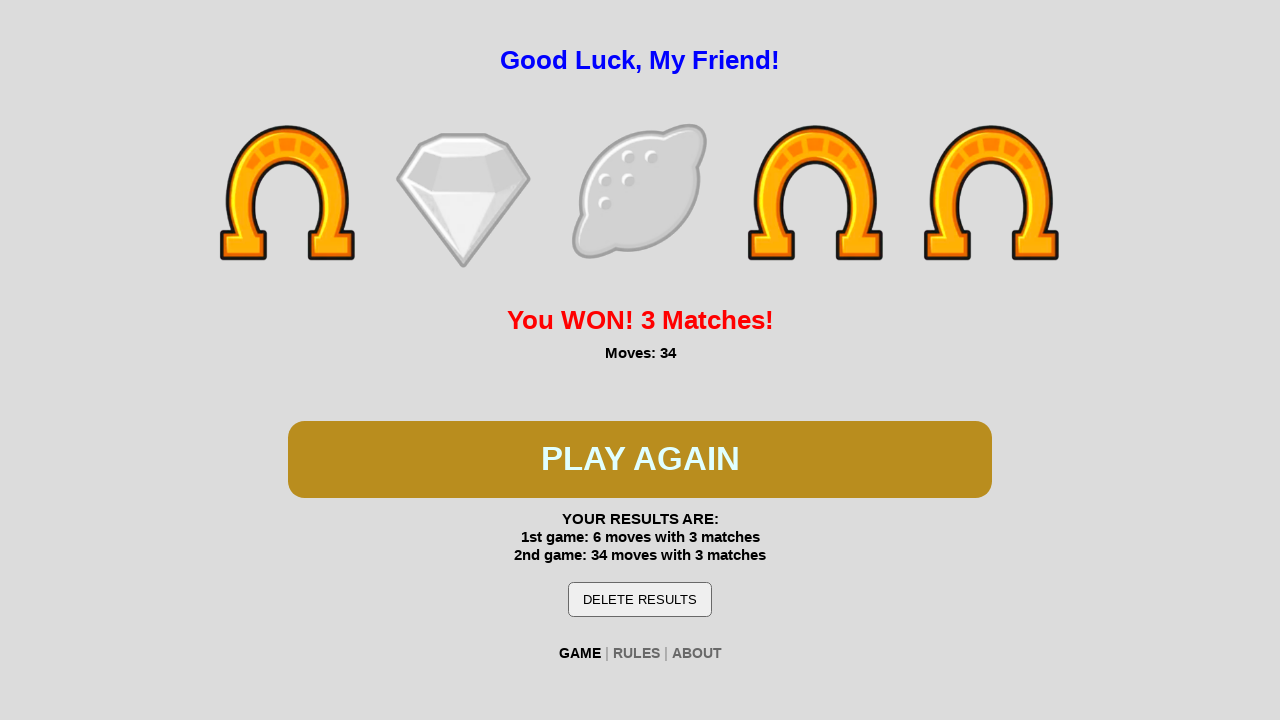